Tests a large form by filling all input fields with test data and submitting the form

Starting URL: http://suninjuly.github.io/huge_form.html

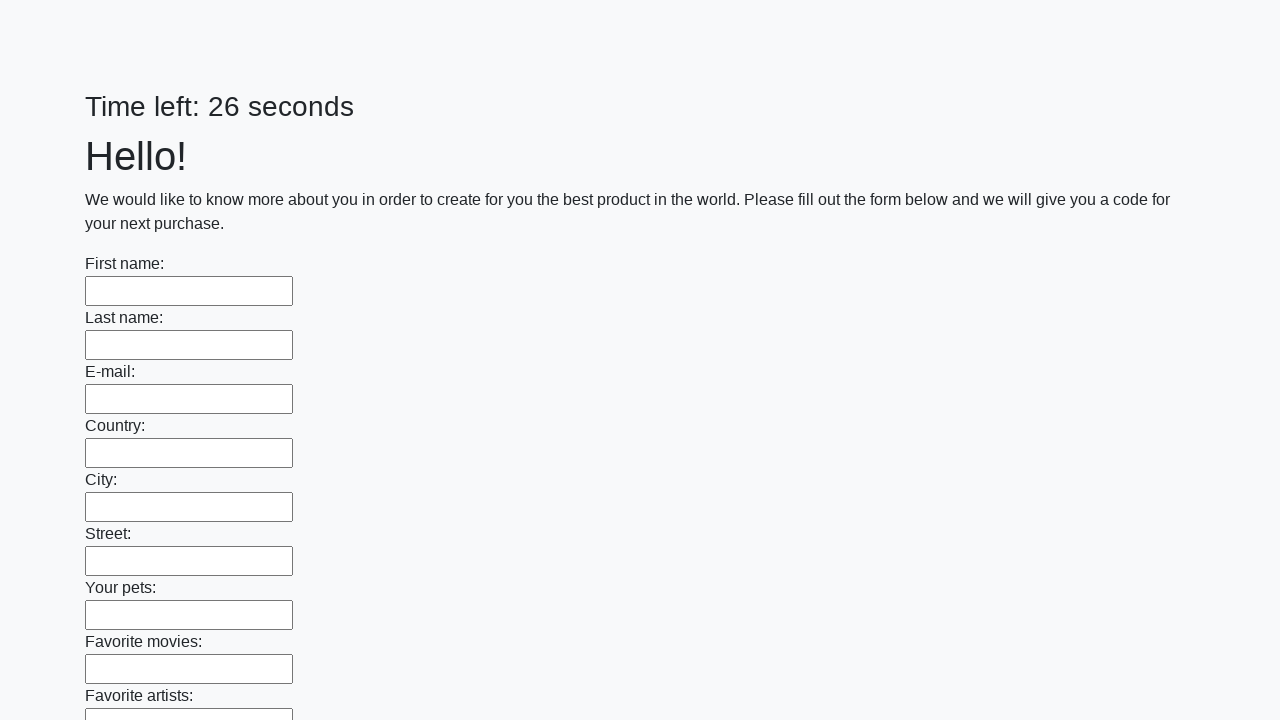

Located all input fields on the form
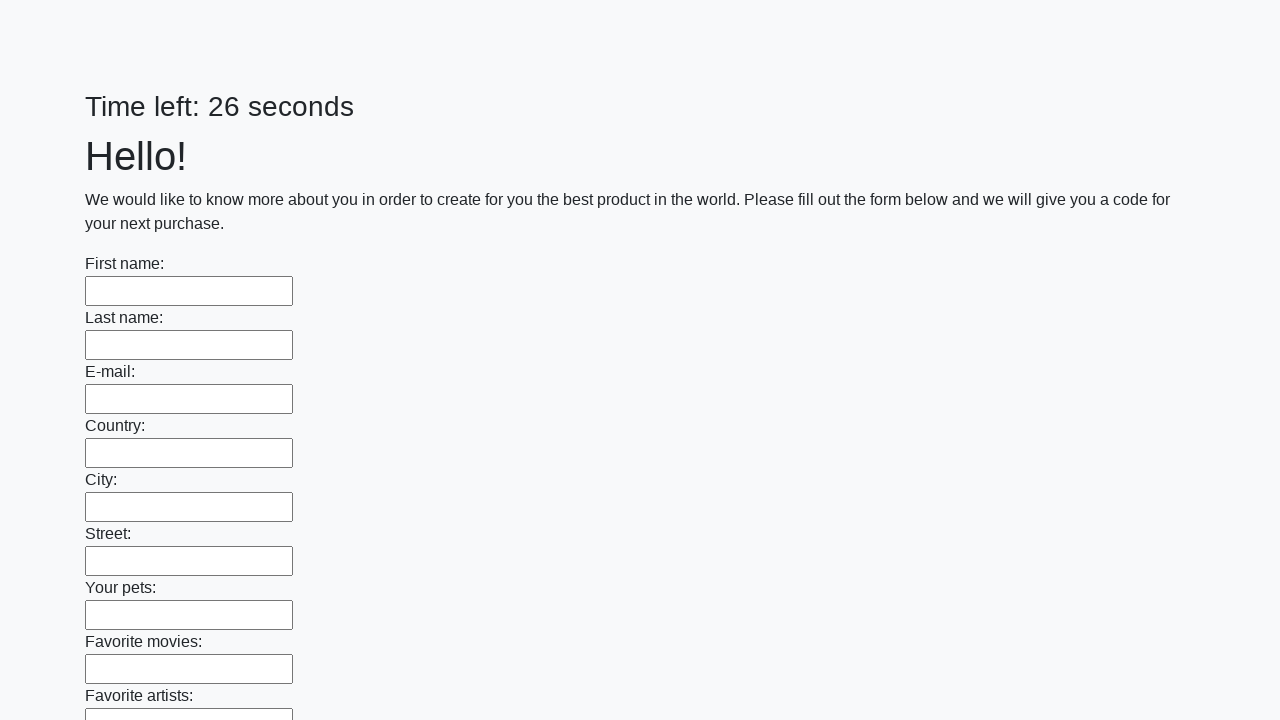

Filled input field with test data 'Test' on input >> nth=0
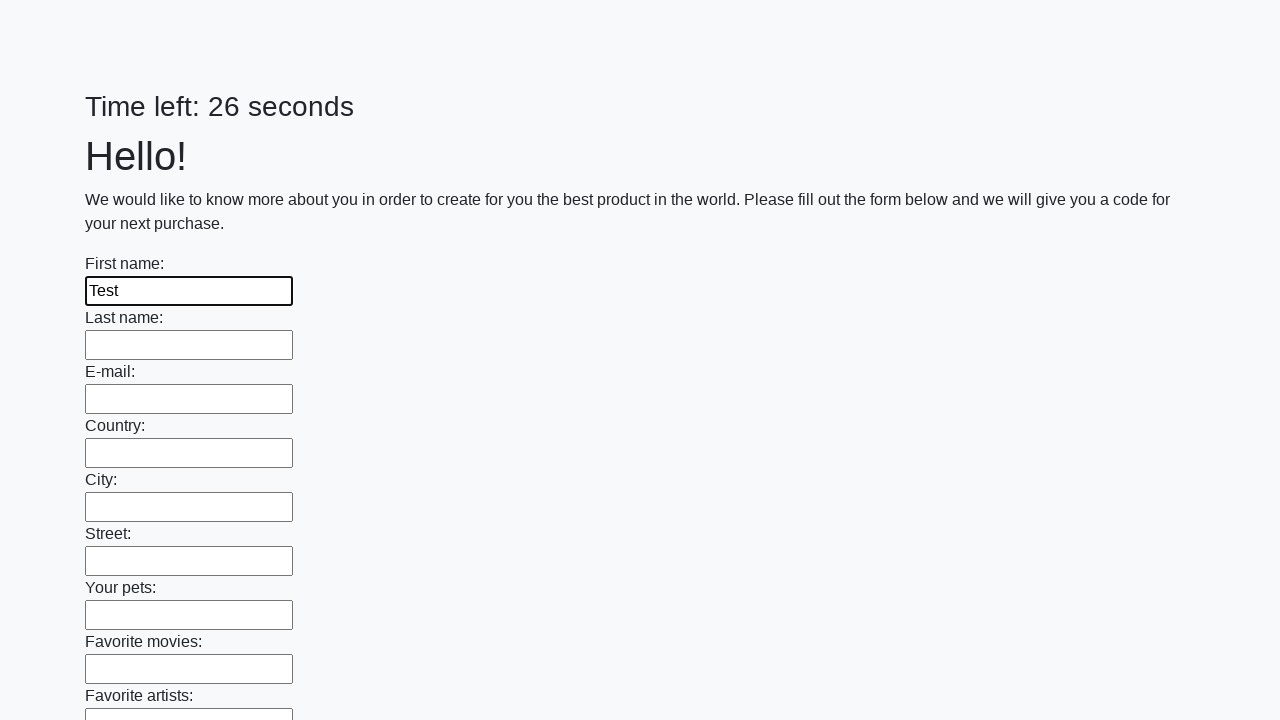

Filled input field with test data 'Test' on input >> nth=1
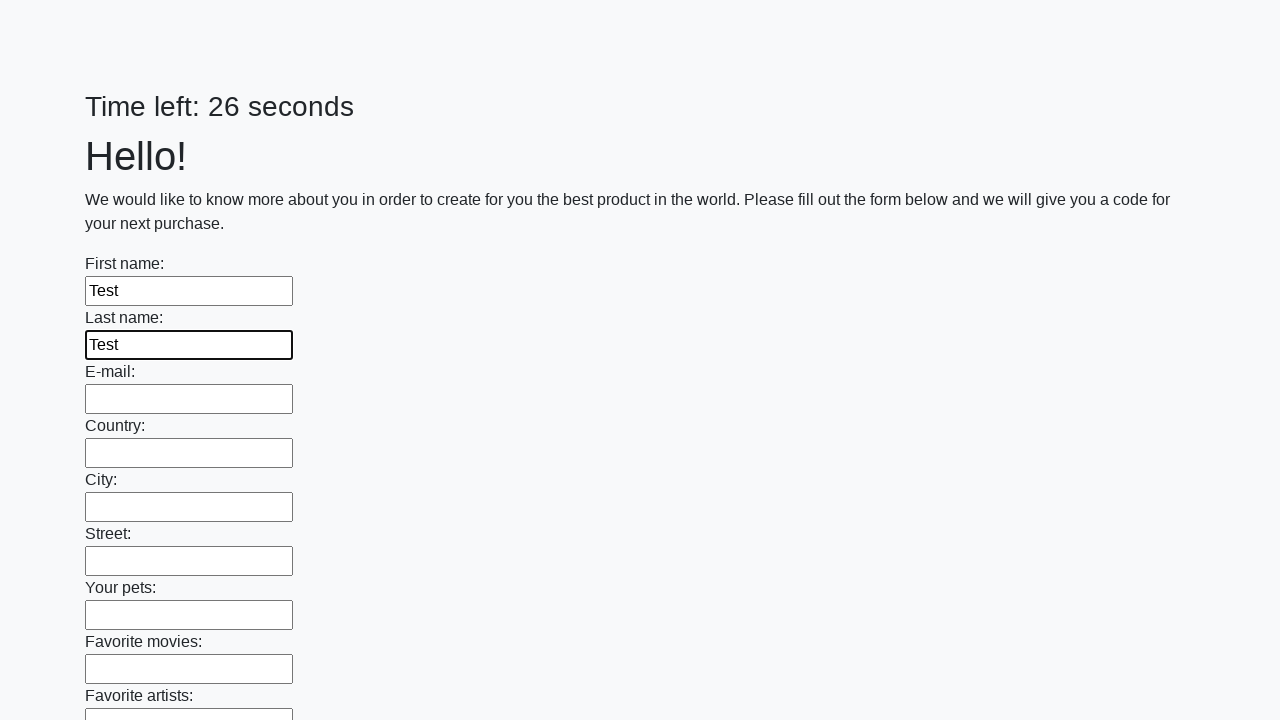

Filled input field with test data 'Test' on input >> nth=2
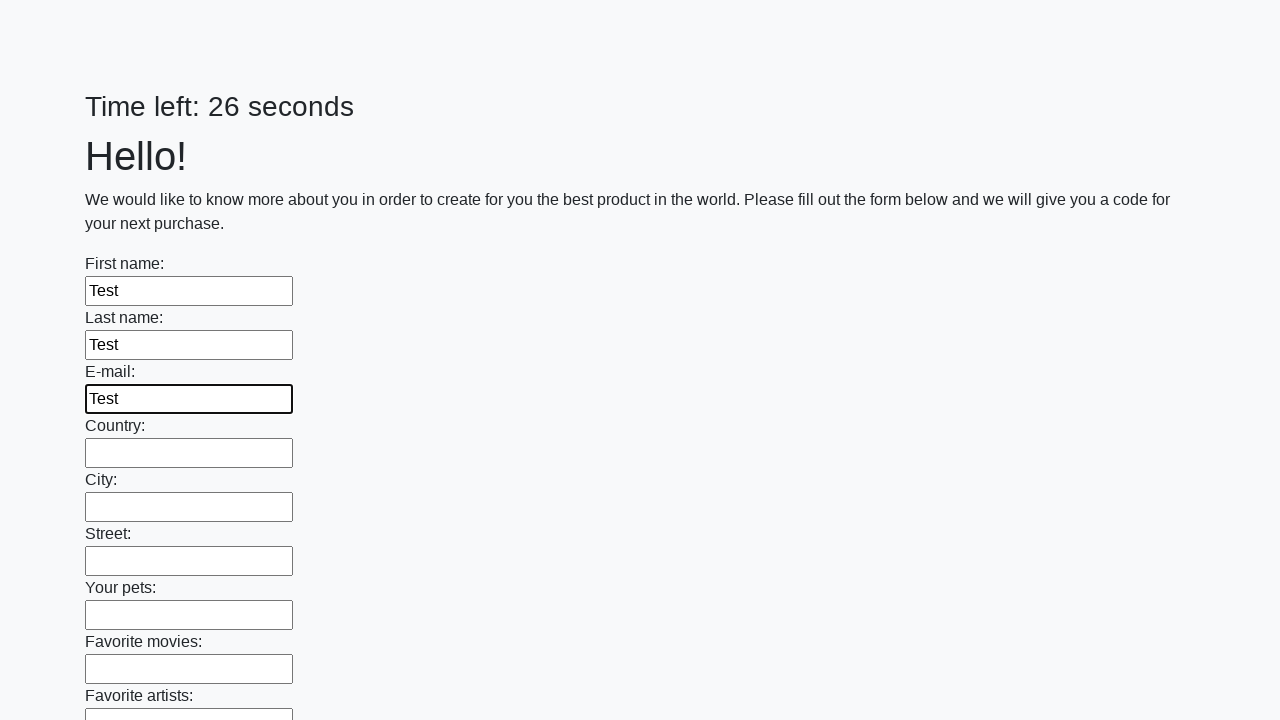

Filled input field with test data 'Test' on input >> nth=3
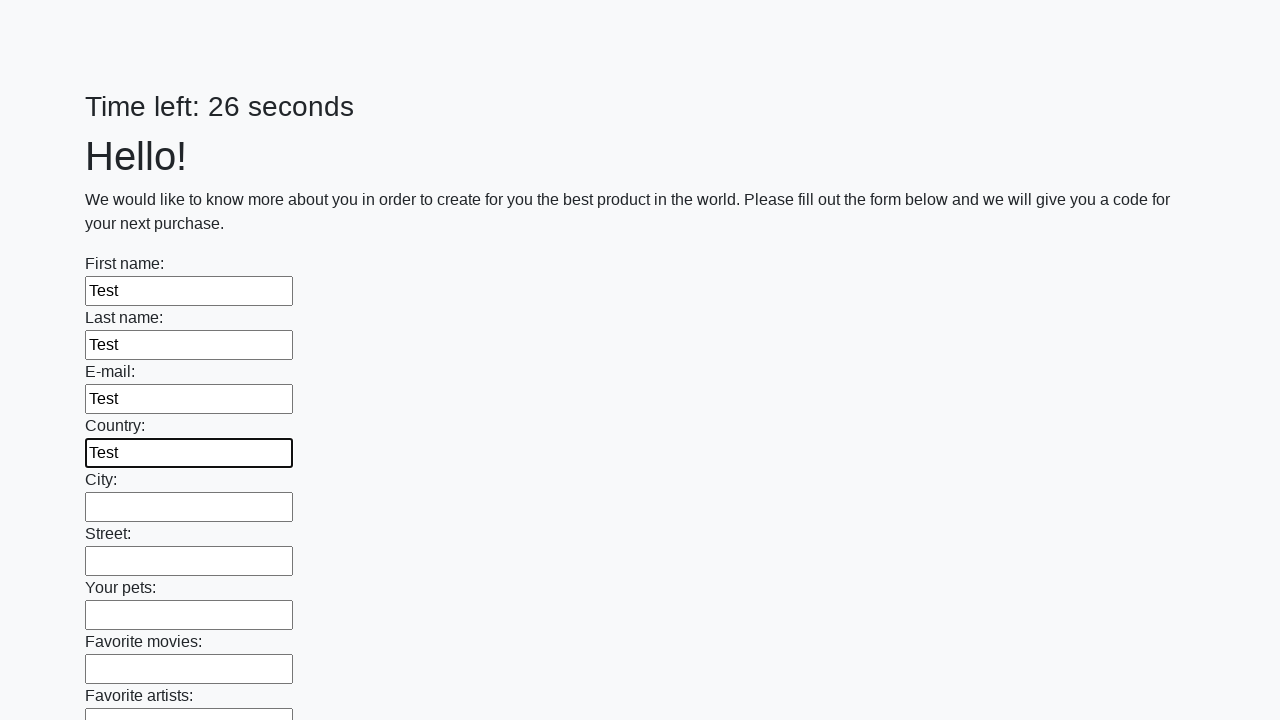

Filled input field with test data 'Test' on input >> nth=4
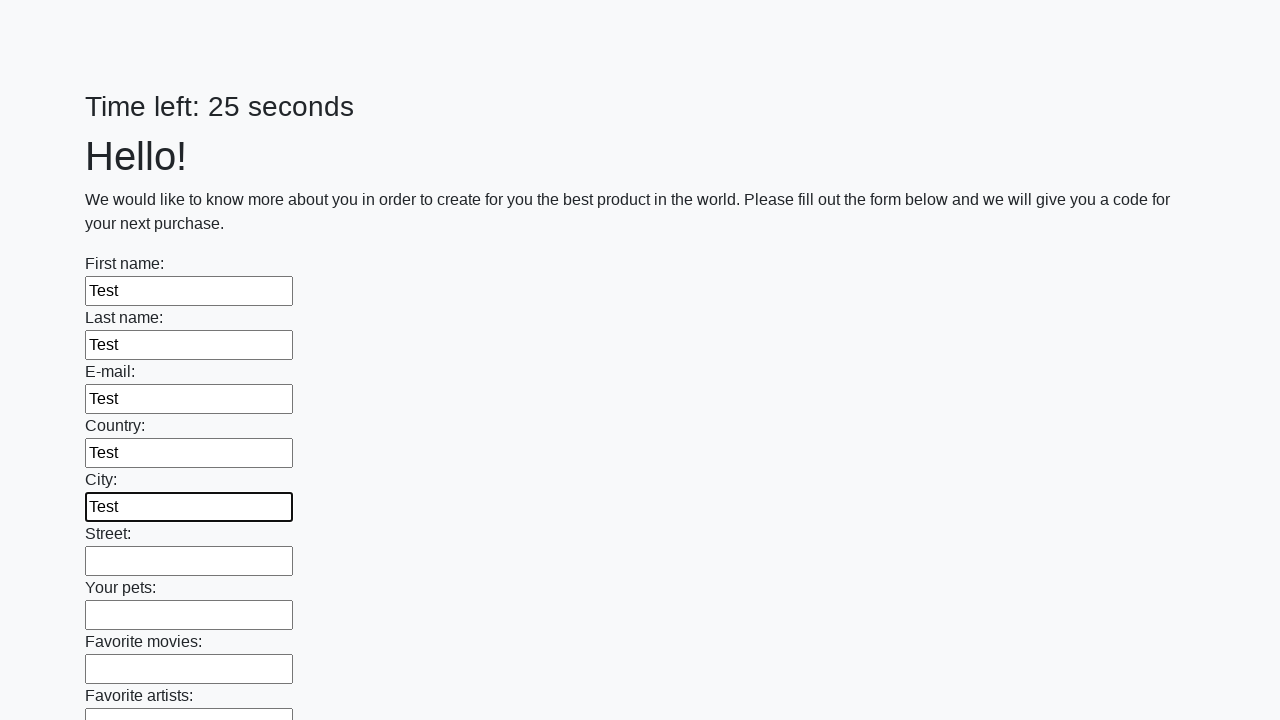

Filled input field with test data 'Test' on input >> nth=5
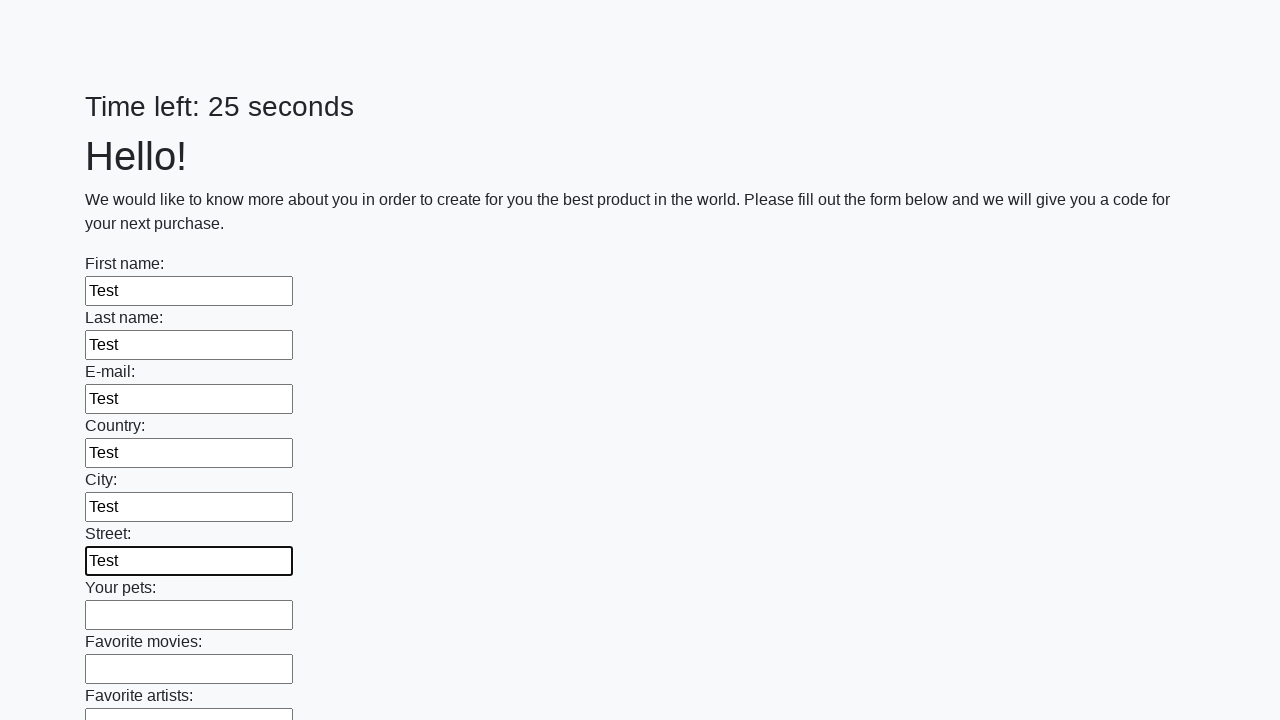

Filled input field with test data 'Test' on input >> nth=6
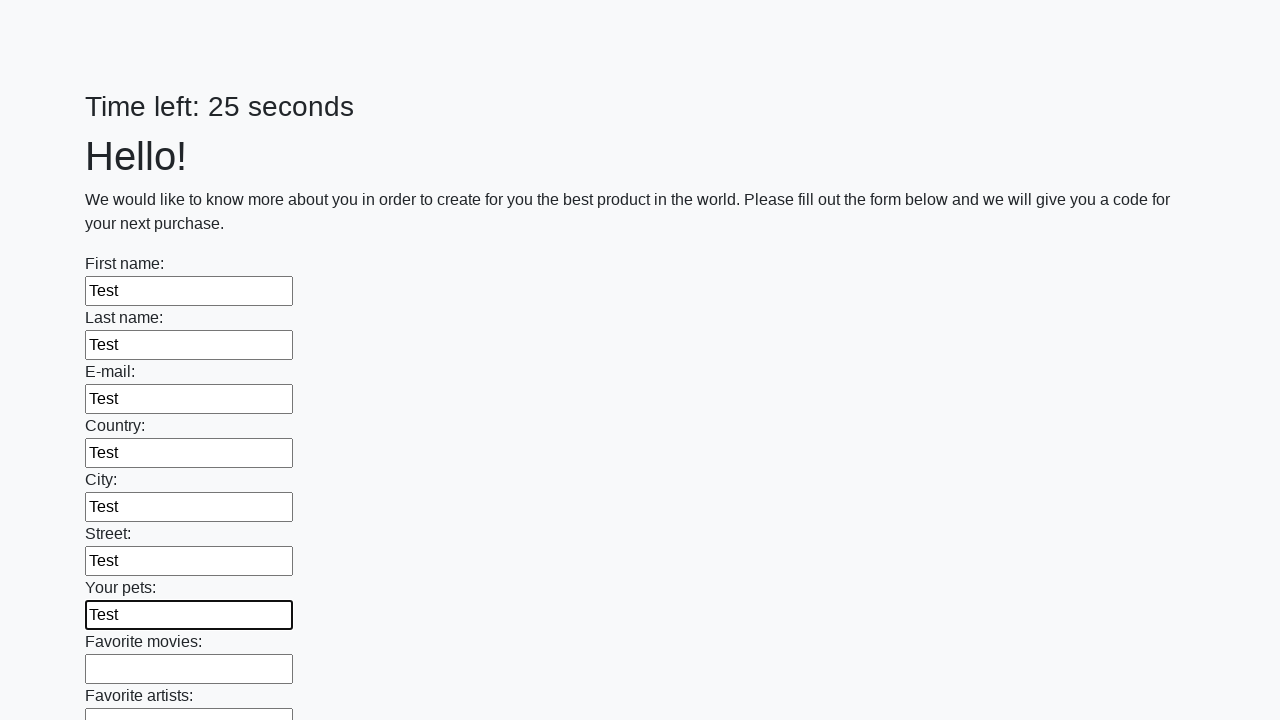

Filled input field with test data 'Test' on input >> nth=7
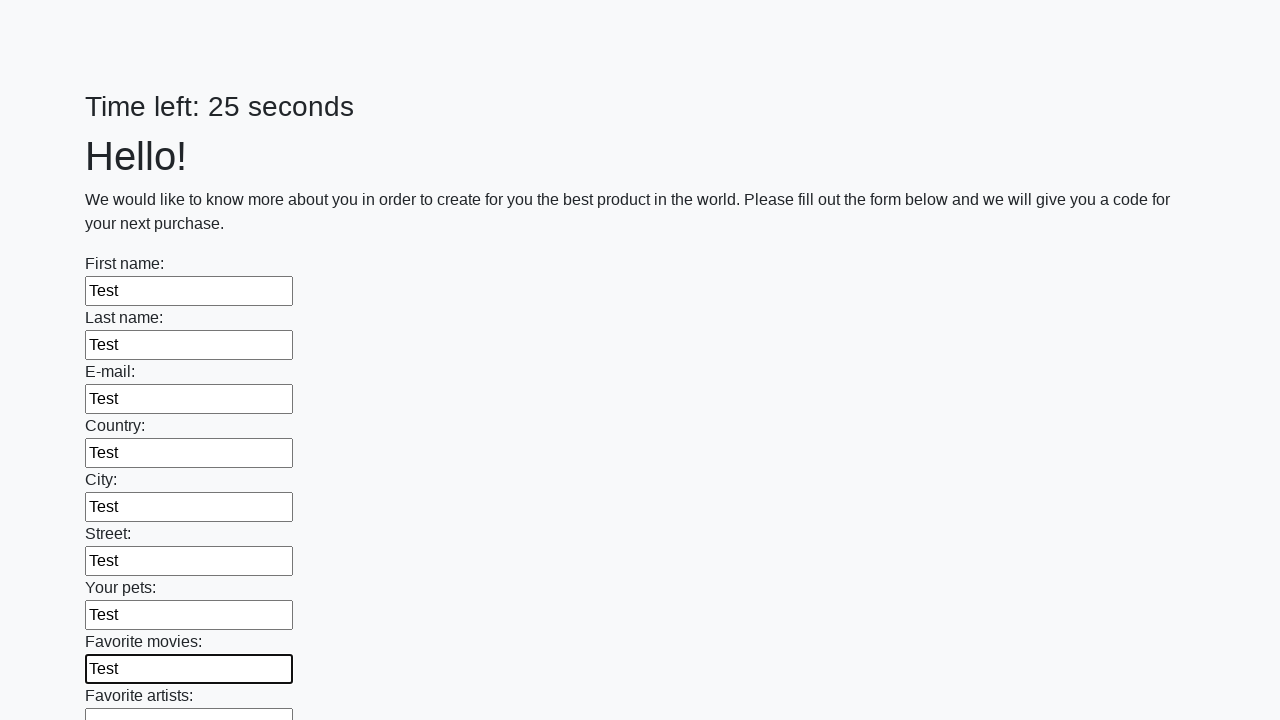

Filled input field with test data 'Test' on input >> nth=8
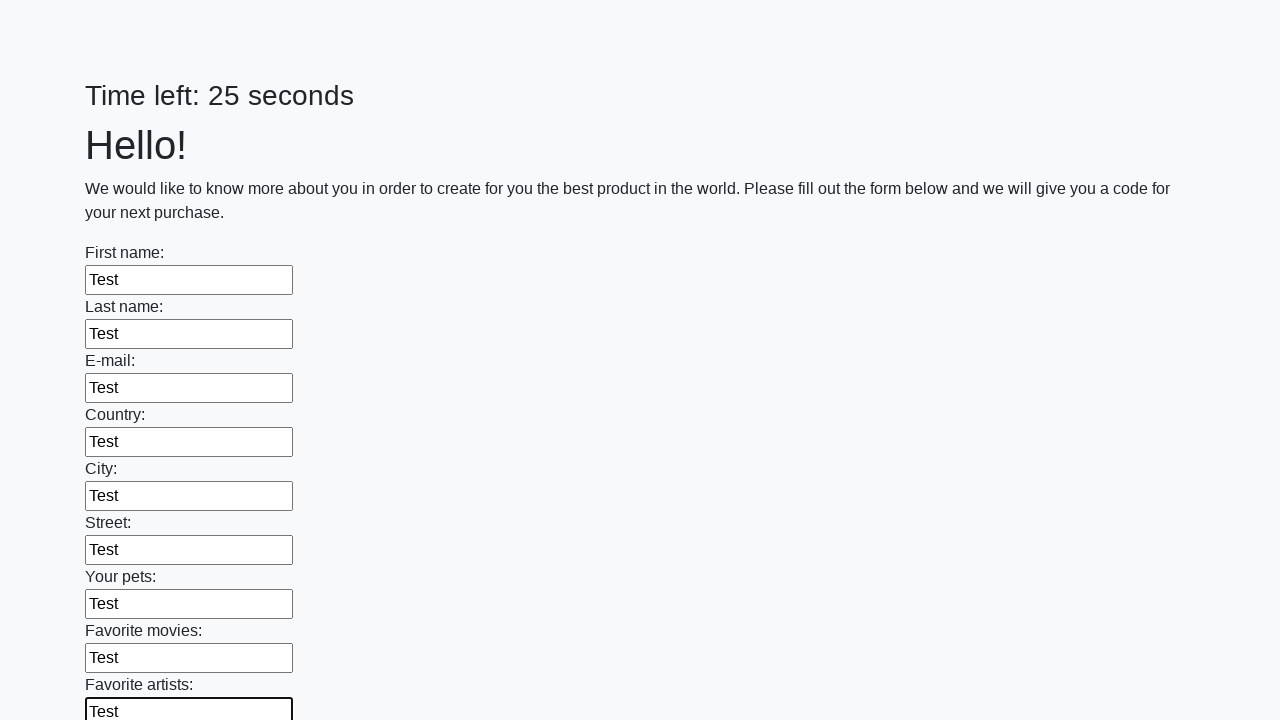

Filled input field with test data 'Test' on input >> nth=9
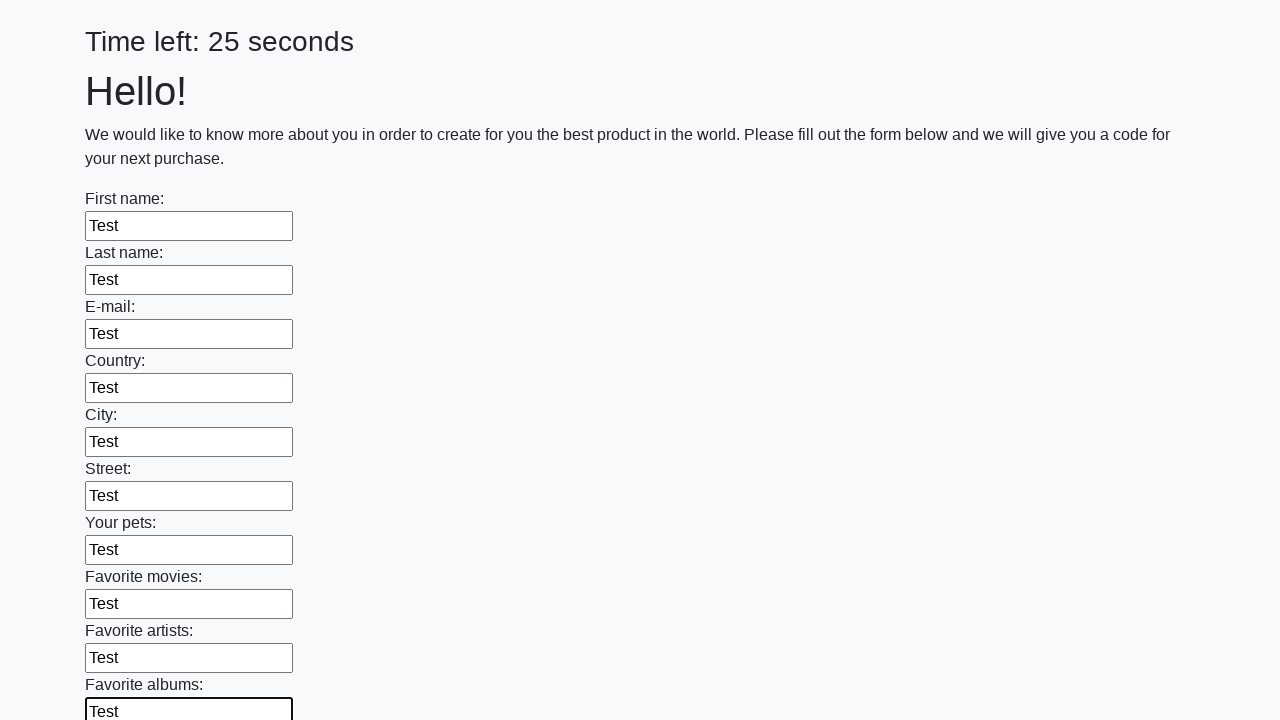

Filled input field with test data 'Test' on input >> nth=10
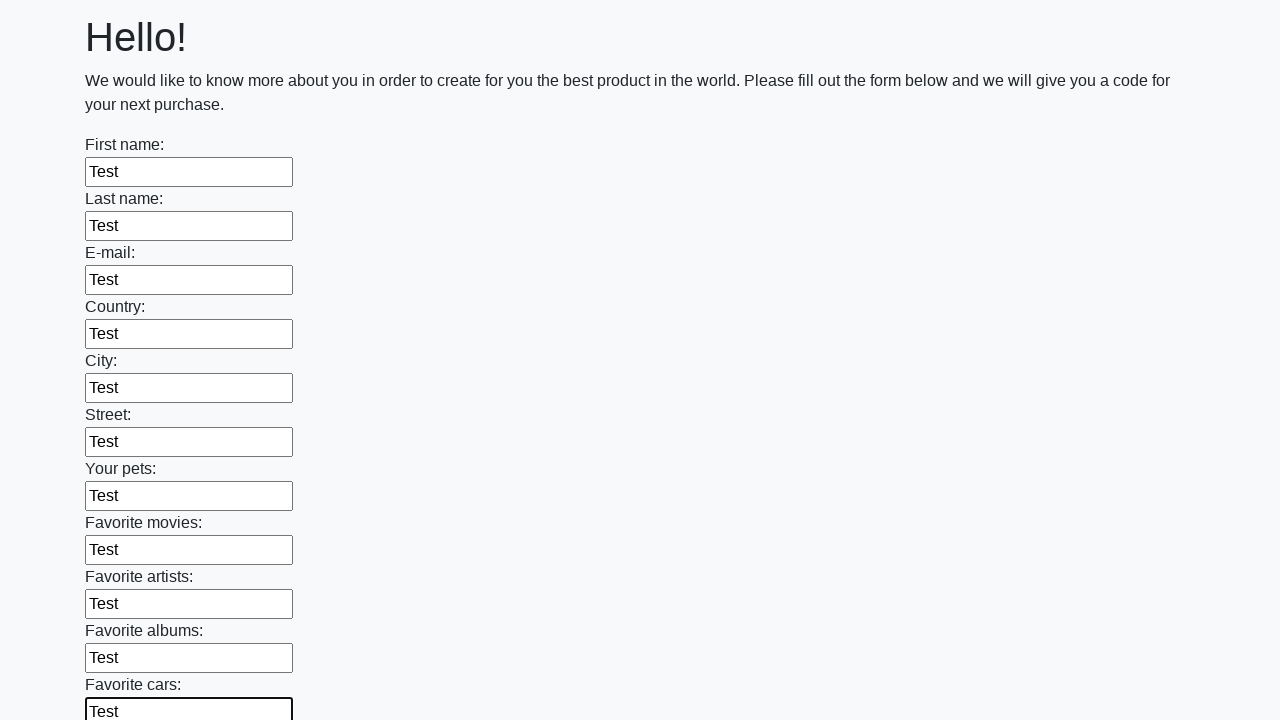

Filled input field with test data 'Test' on input >> nth=11
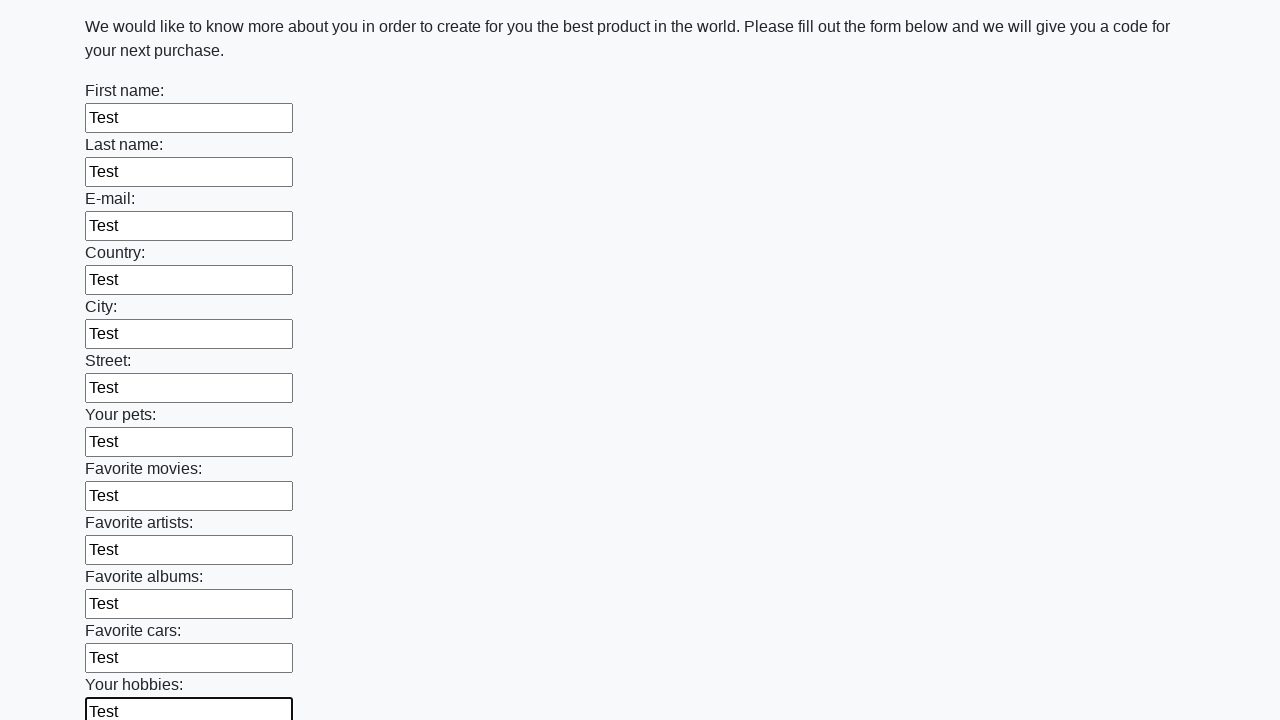

Filled input field with test data 'Test' on input >> nth=12
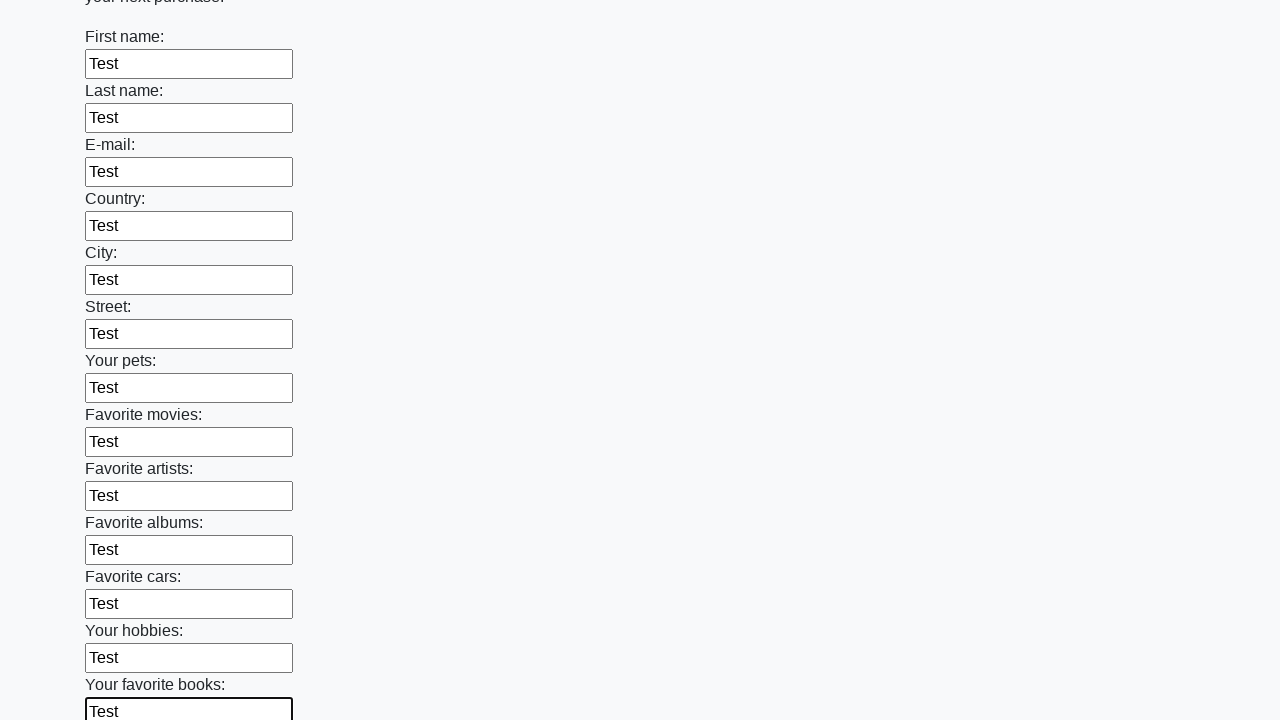

Filled input field with test data 'Test' on input >> nth=13
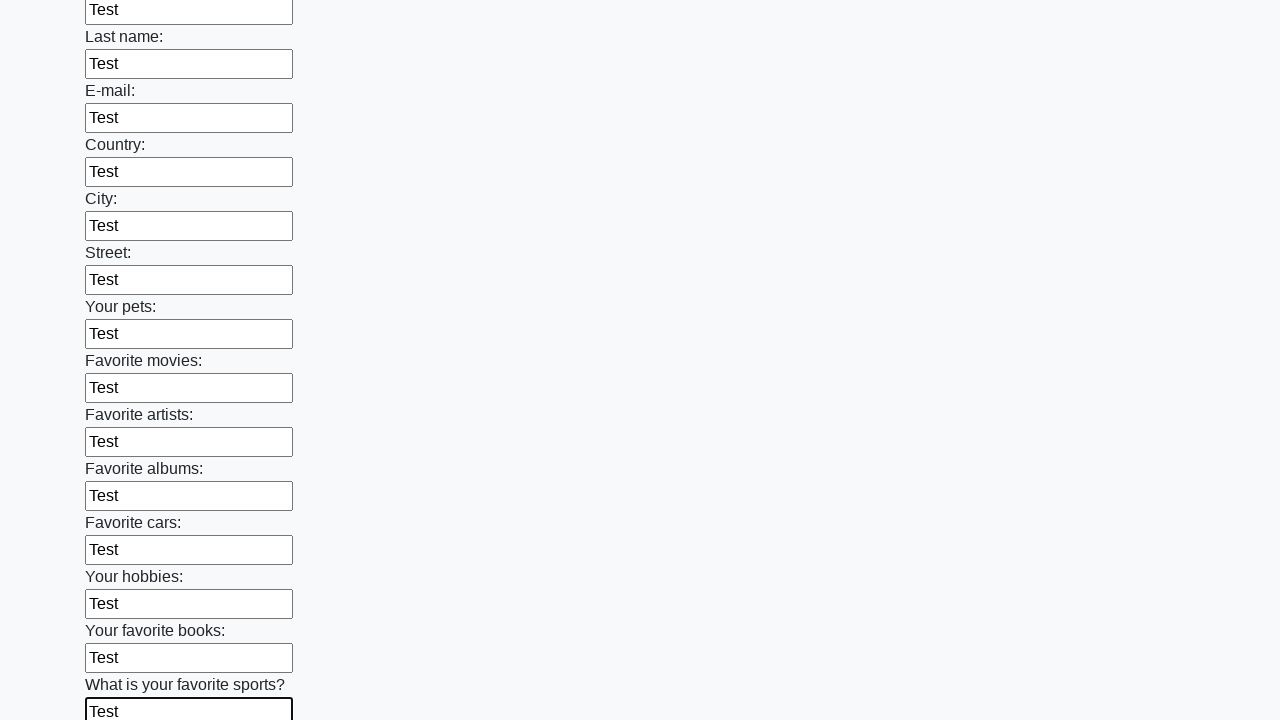

Filled input field with test data 'Test' on input >> nth=14
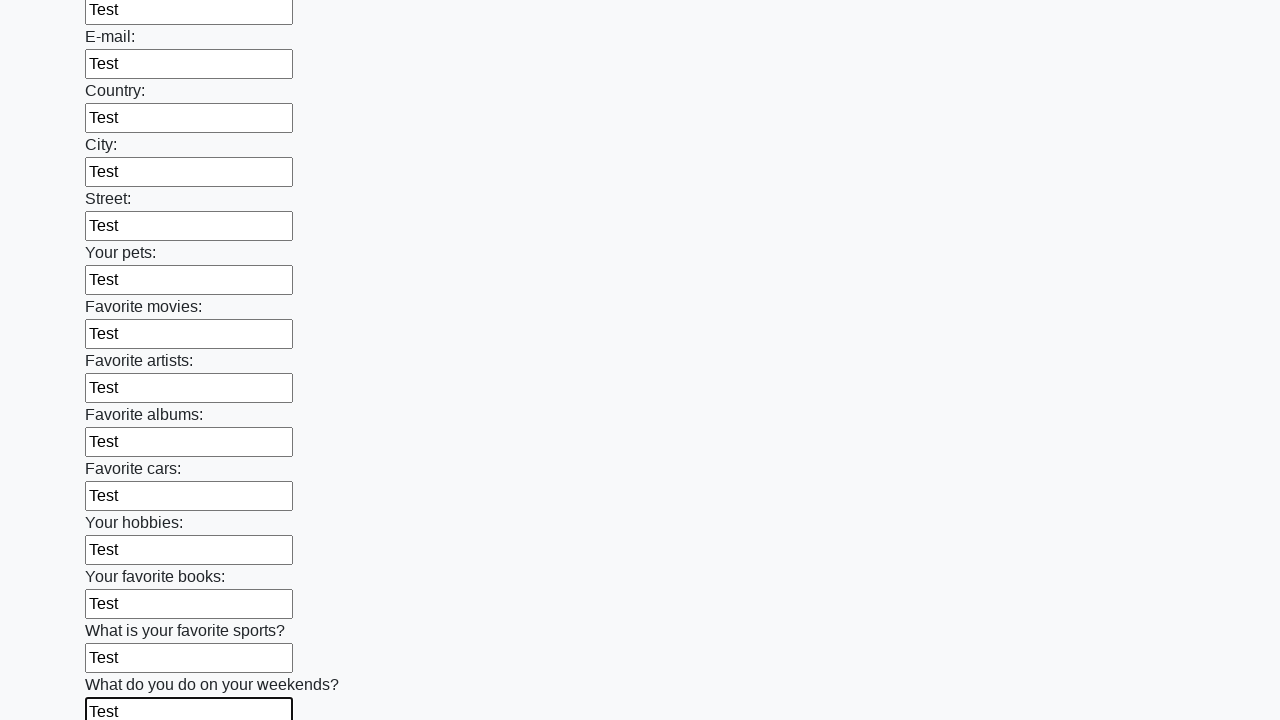

Filled input field with test data 'Test' on input >> nth=15
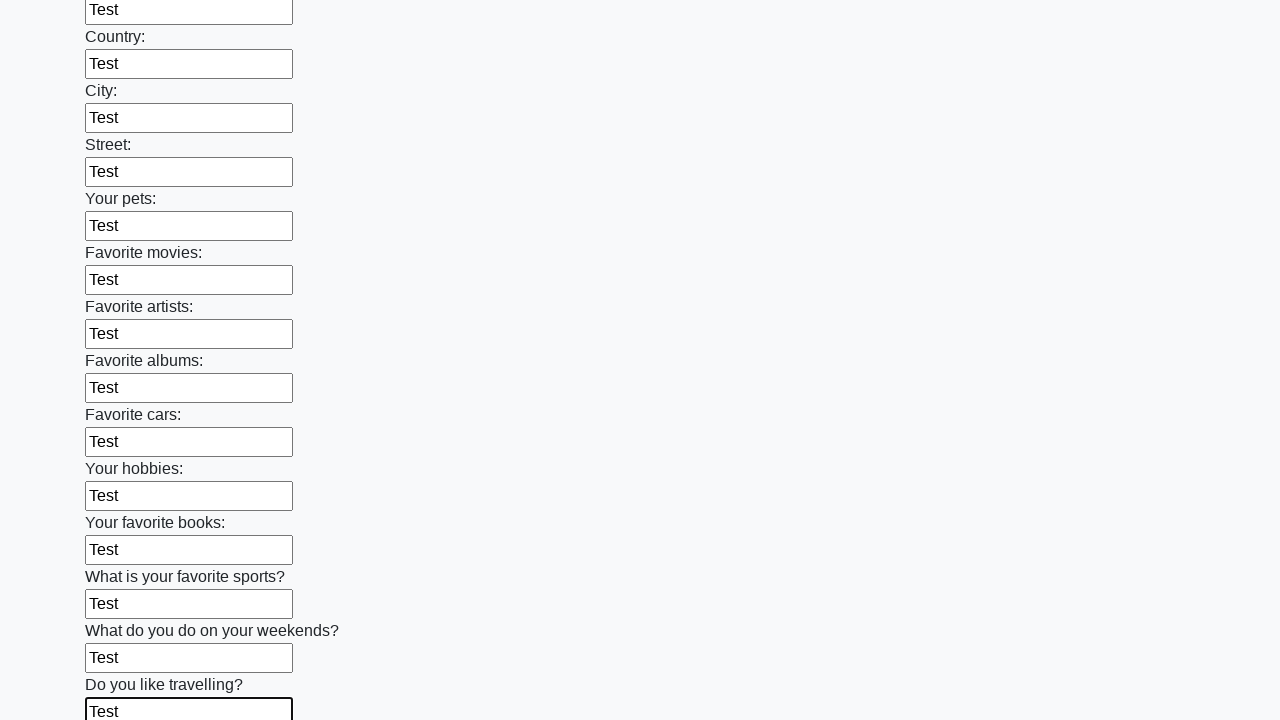

Filled input field with test data 'Test' on input >> nth=16
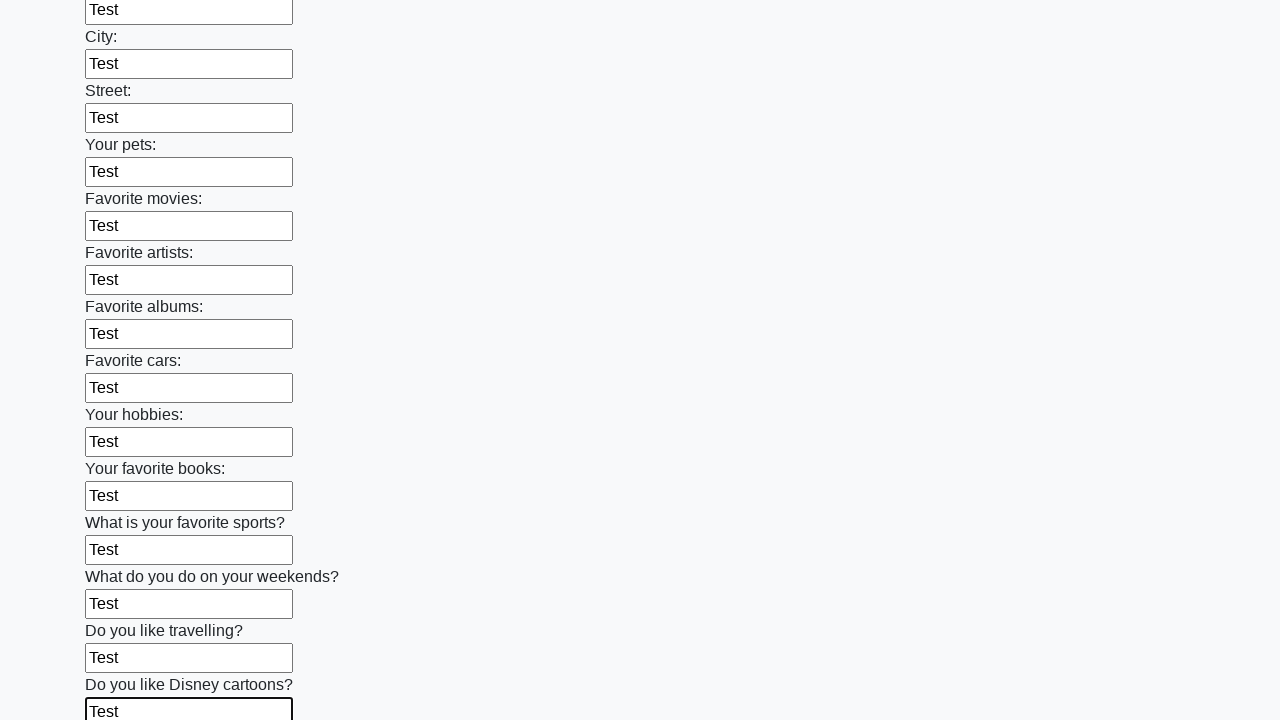

Filled input field with test data 'Test' on input >> nth=17
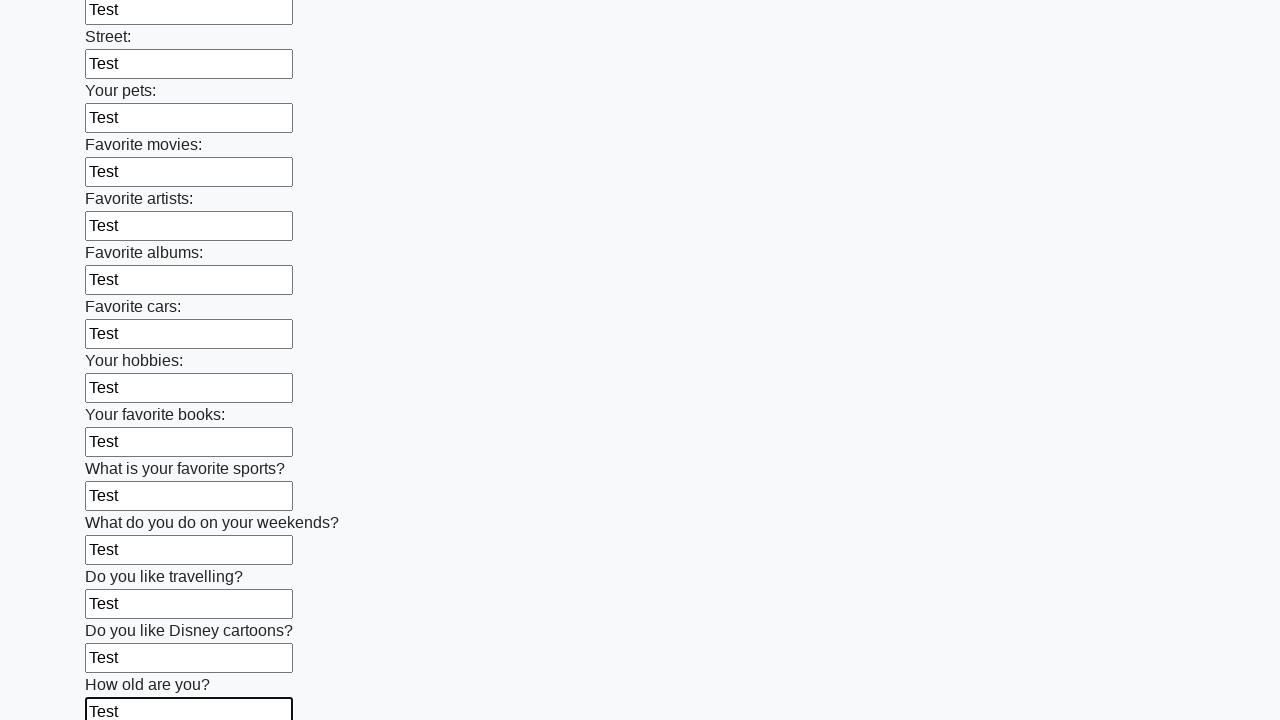

Filled input field with test data 'Test' on input >> nth=18
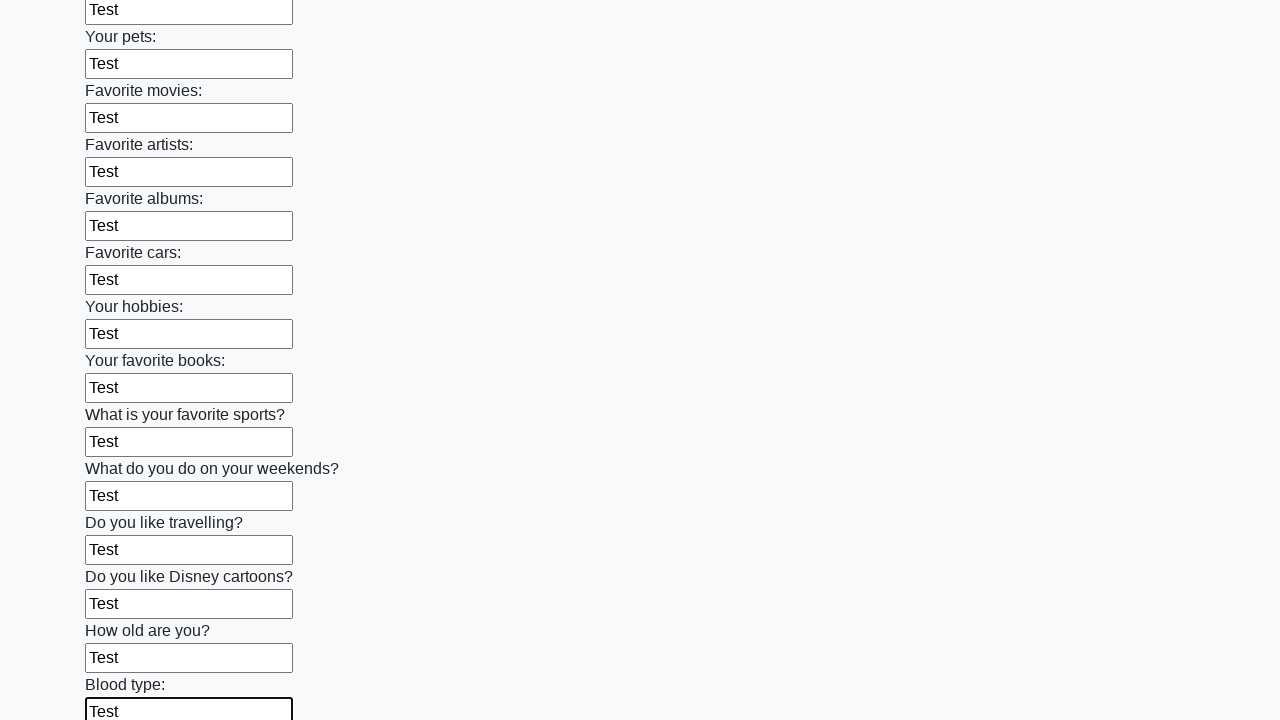

Filled input field with test data 'Test' on input >> nth=19
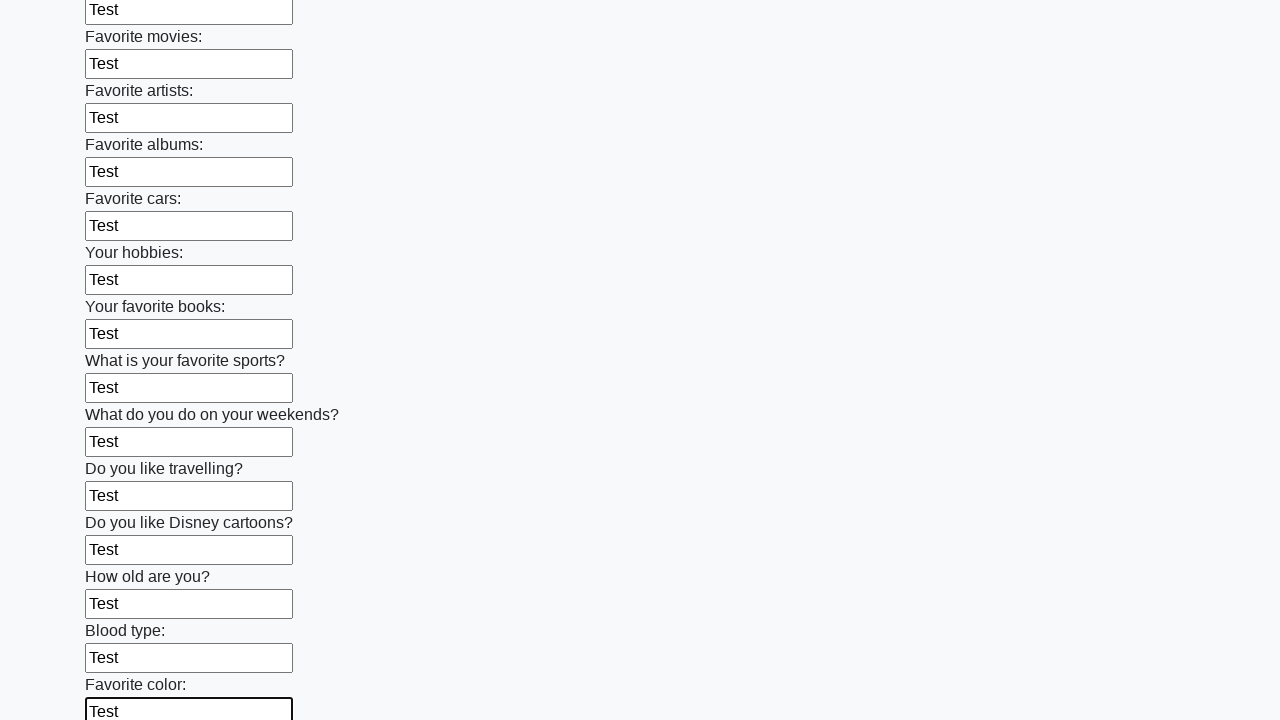

Filled input field with test data 'Test' on input >> nth=20
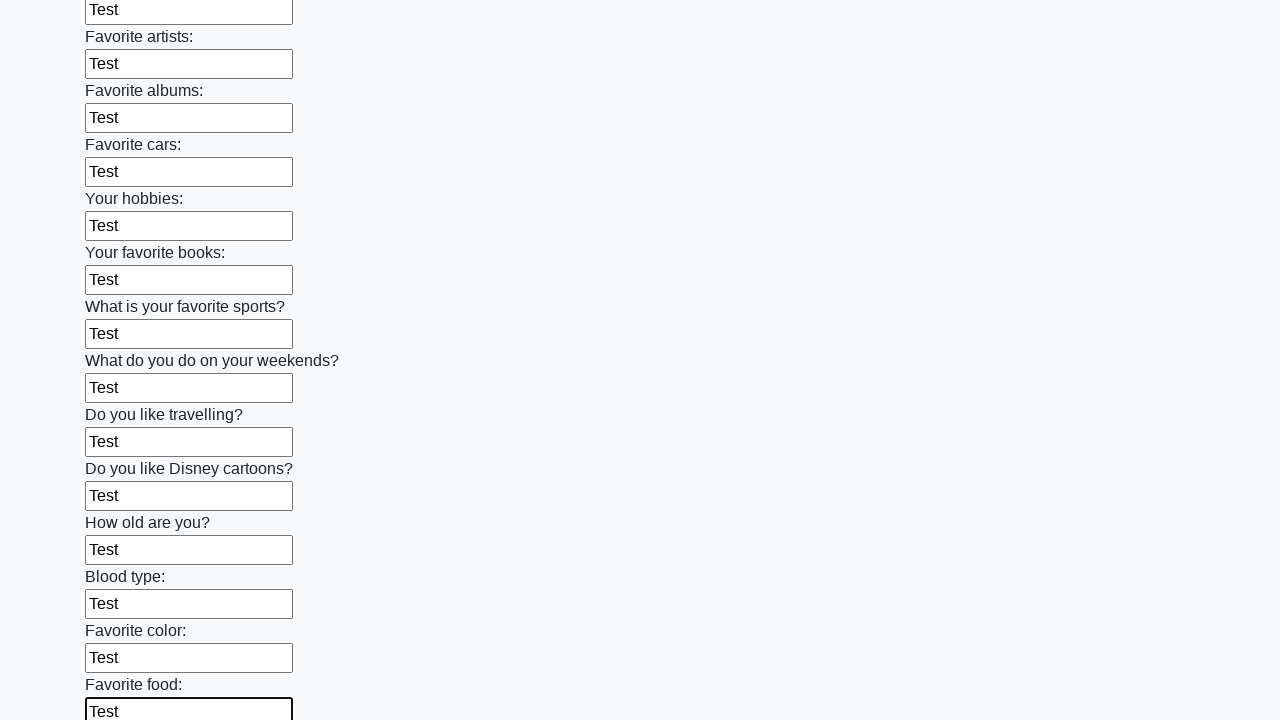

Filled input field with test data 'Test' on input >> nth=21
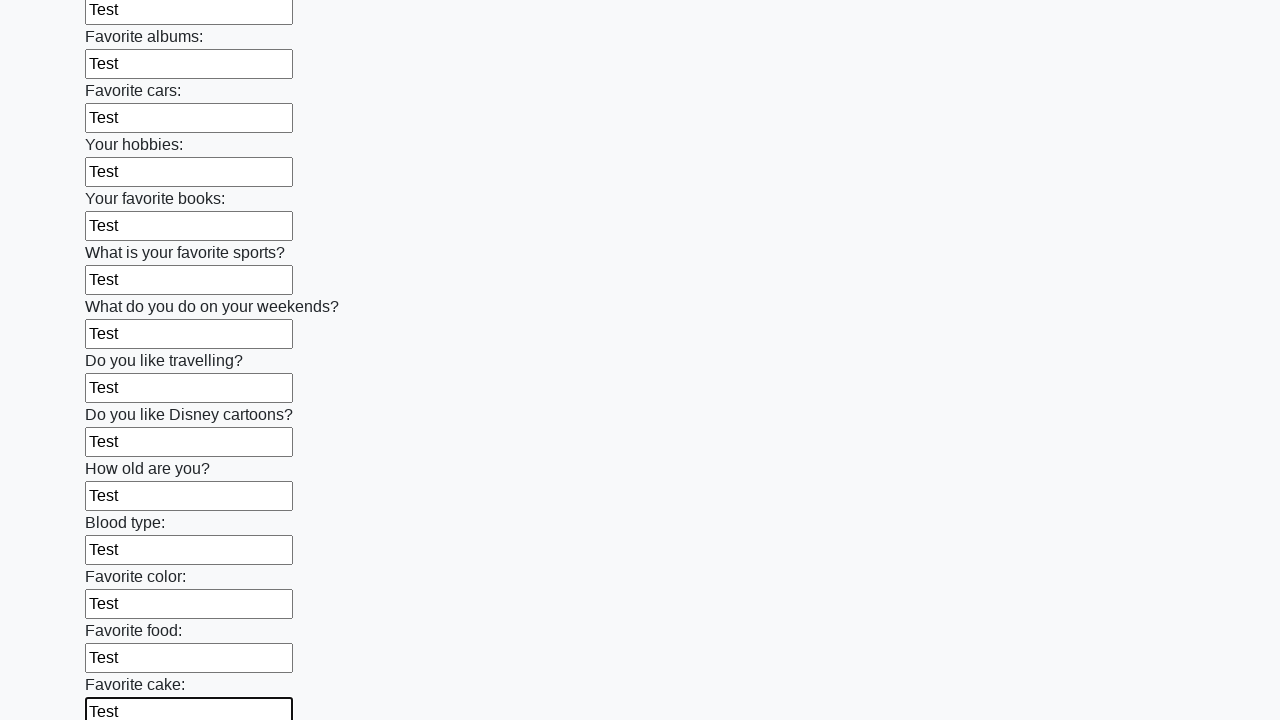

Filled input field with test data 'Test' on input >> nth=22
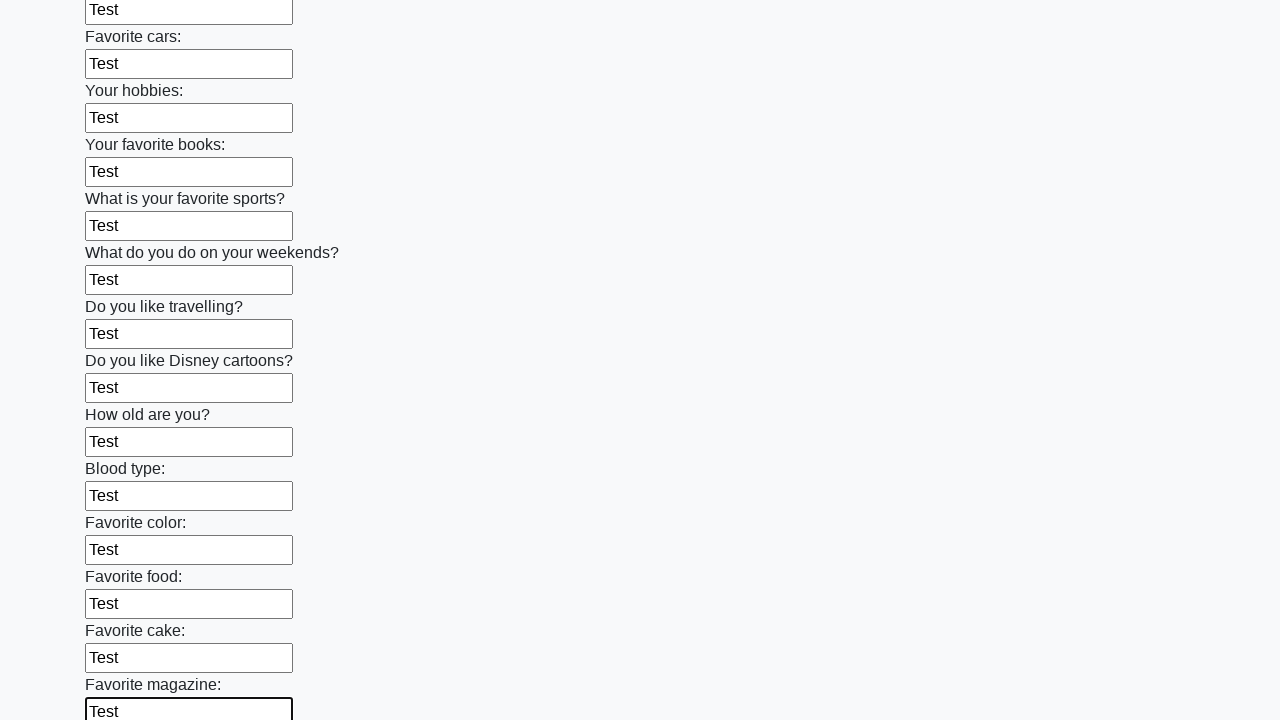

Filled input field with test data 'Test' on input >> nth=23
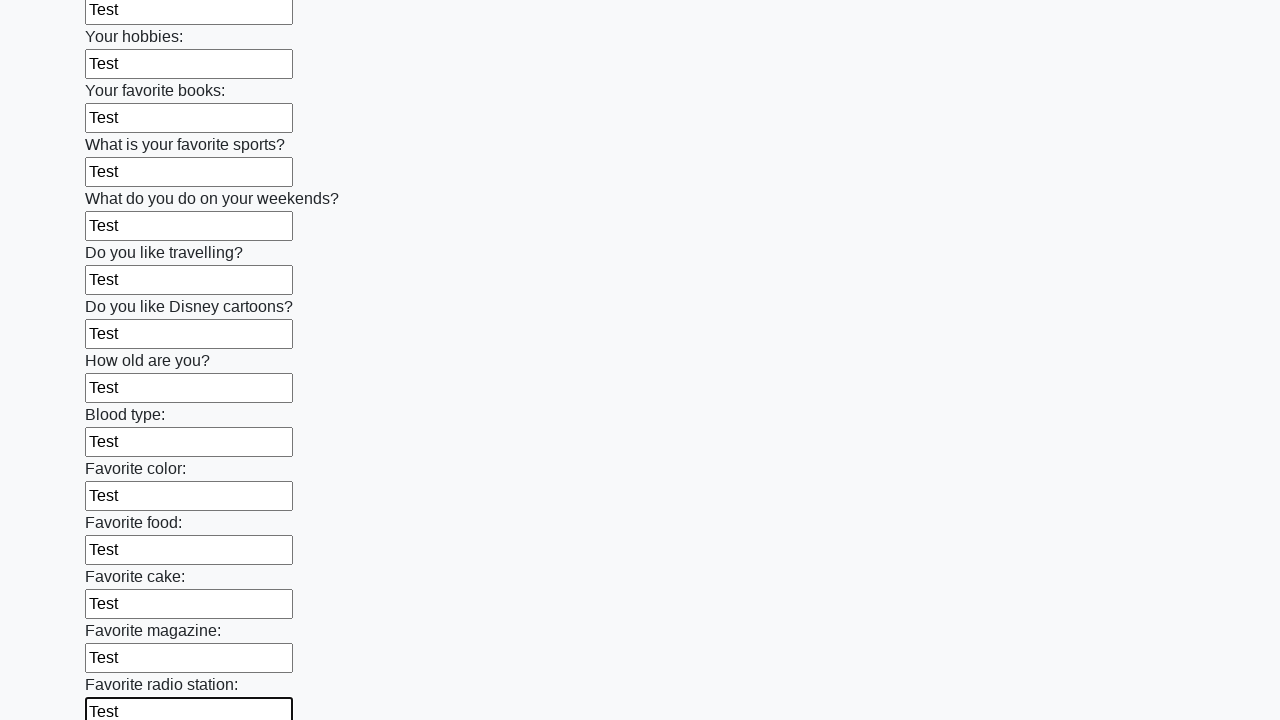

Filled input field with test data 'Test' on input >> nth=24
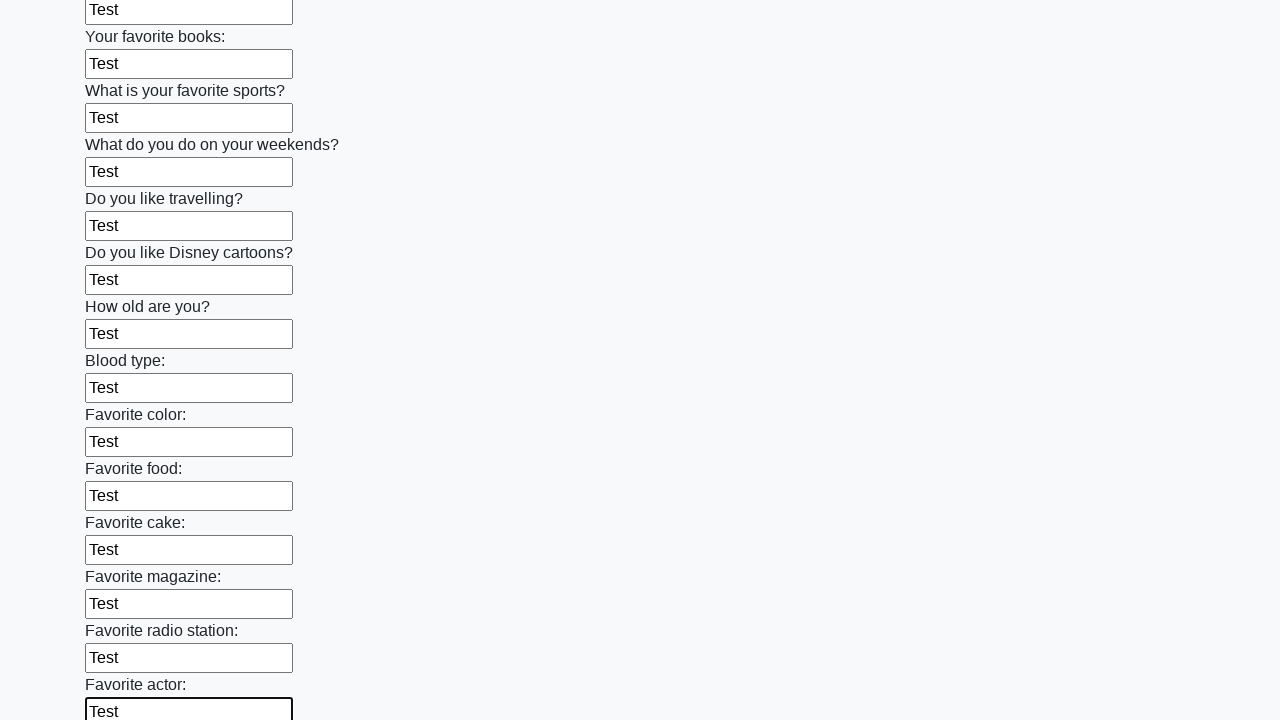

Filled input field with test data 'Test' on input >> nth=25
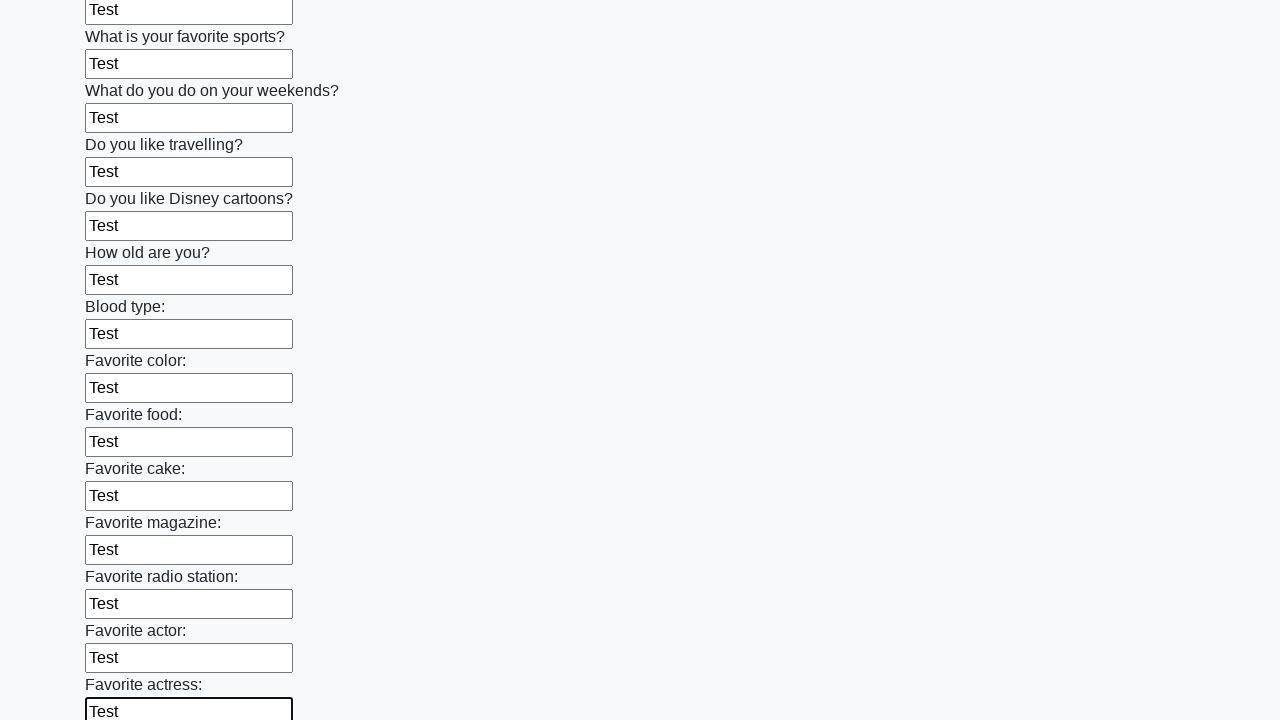

Filled input field with test data 'Test' on input >> nth=26
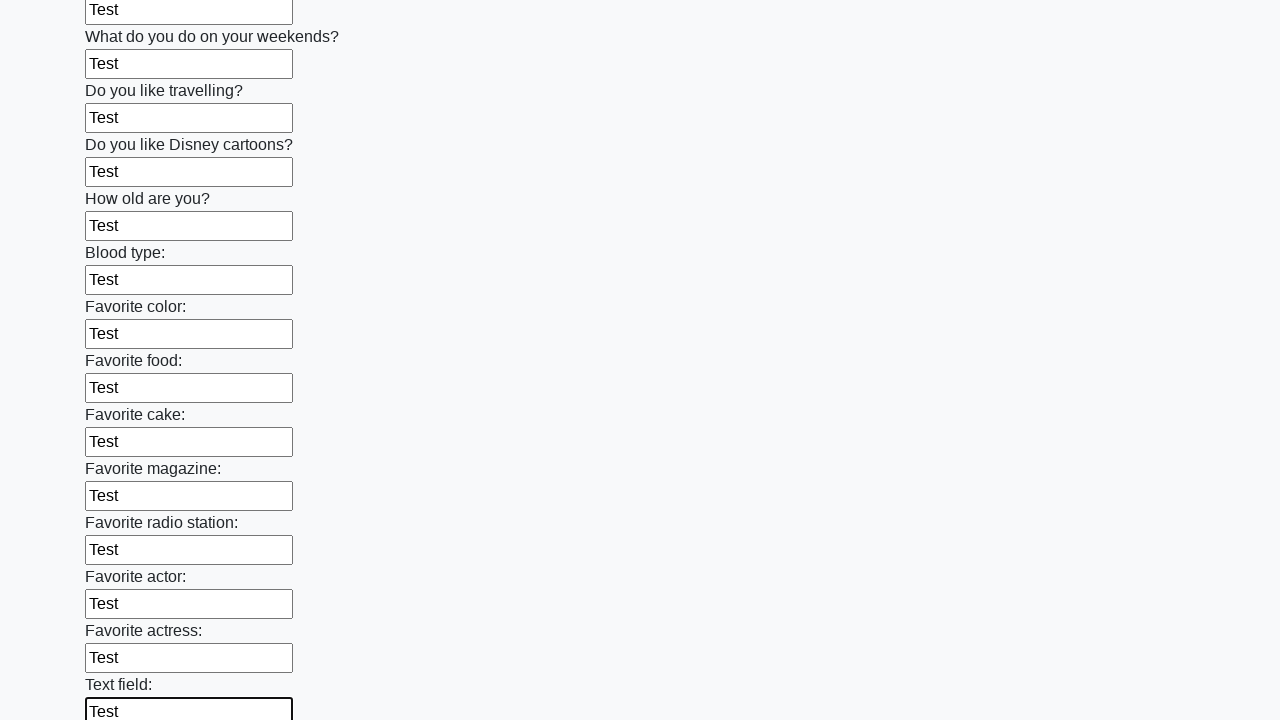

Filled input field with test data 'Test' on input >> nth=27
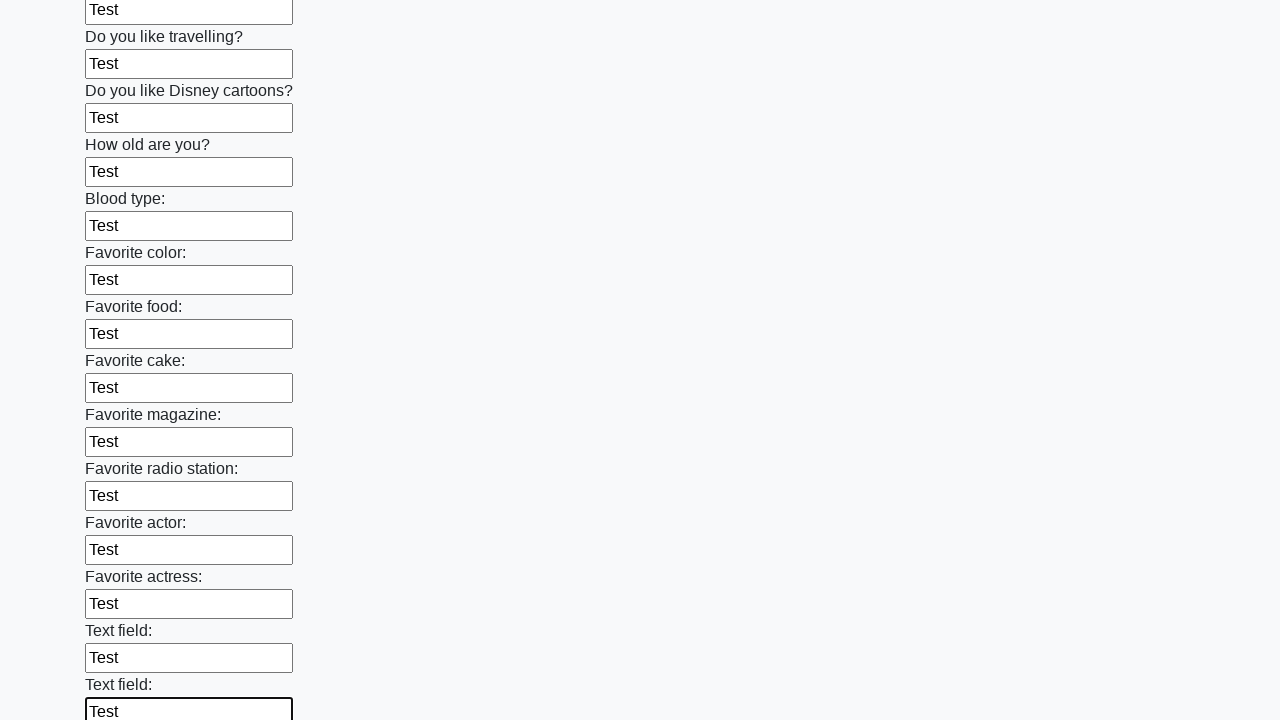

Filled input field with test data 'Test' on input >> nth=28
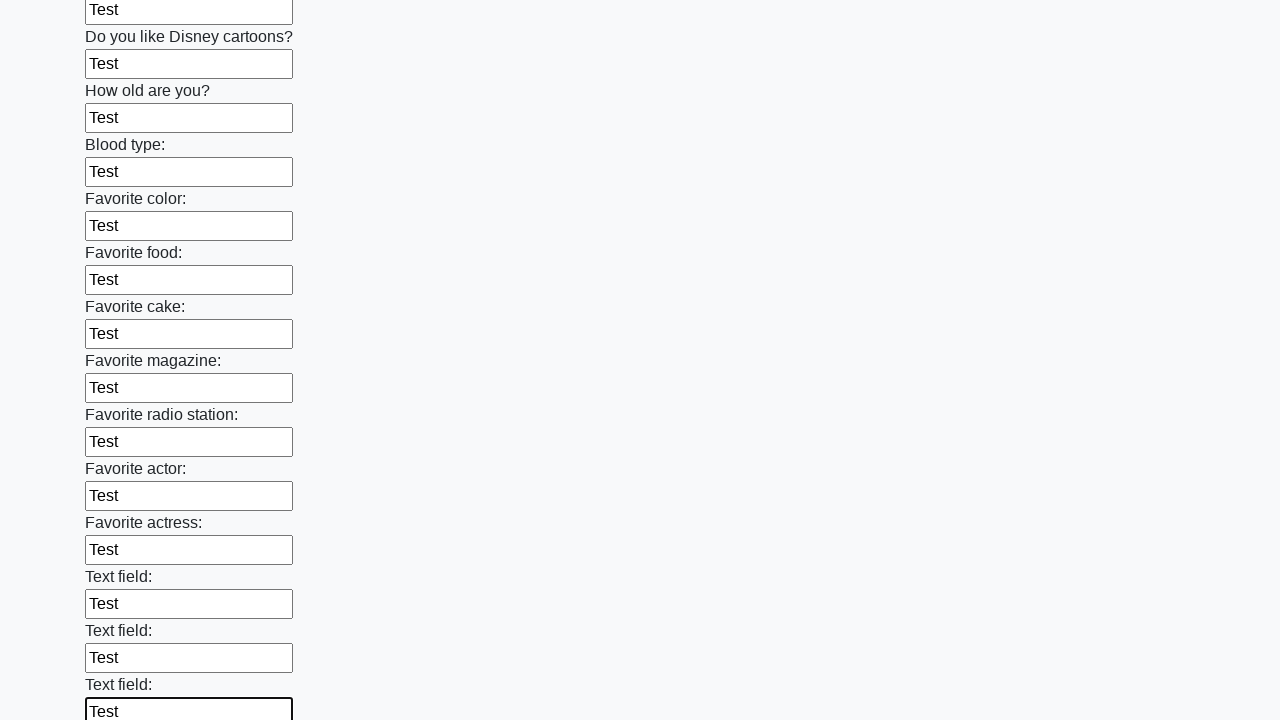

Filled input field with test data 'Test' on input >> nth=29
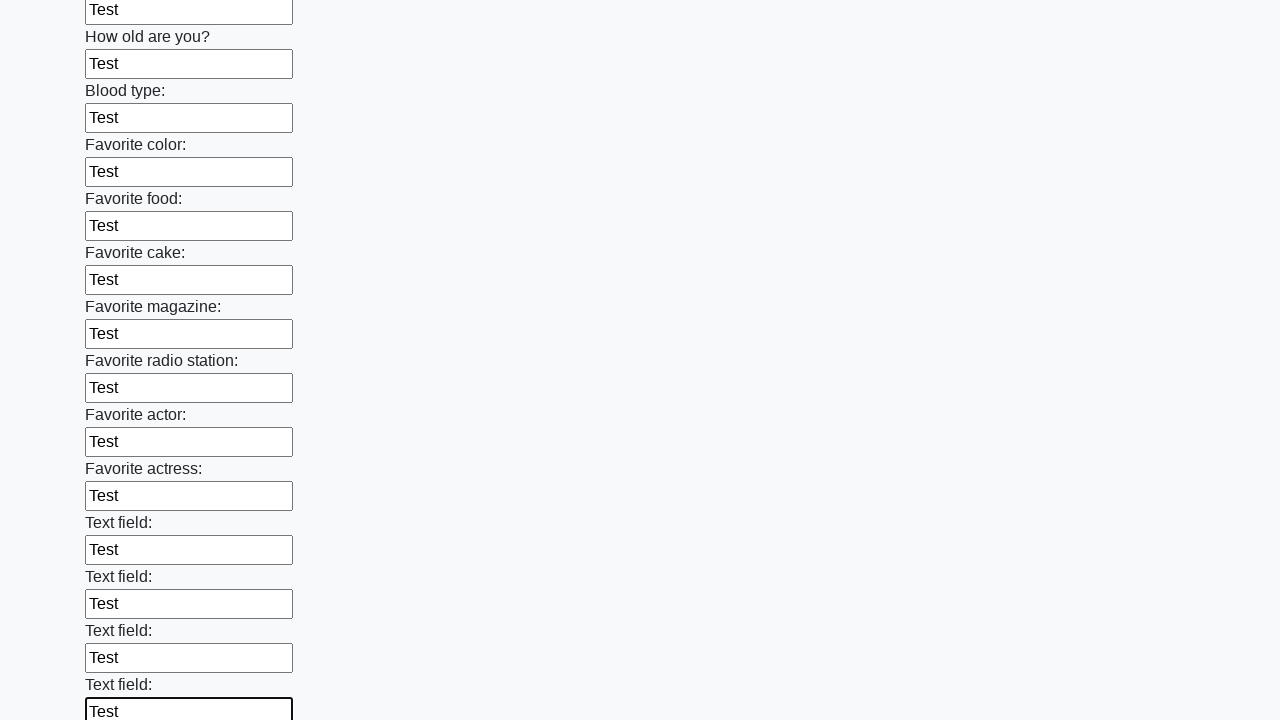

Filled input field with test data 'Test' on input >> nth=30
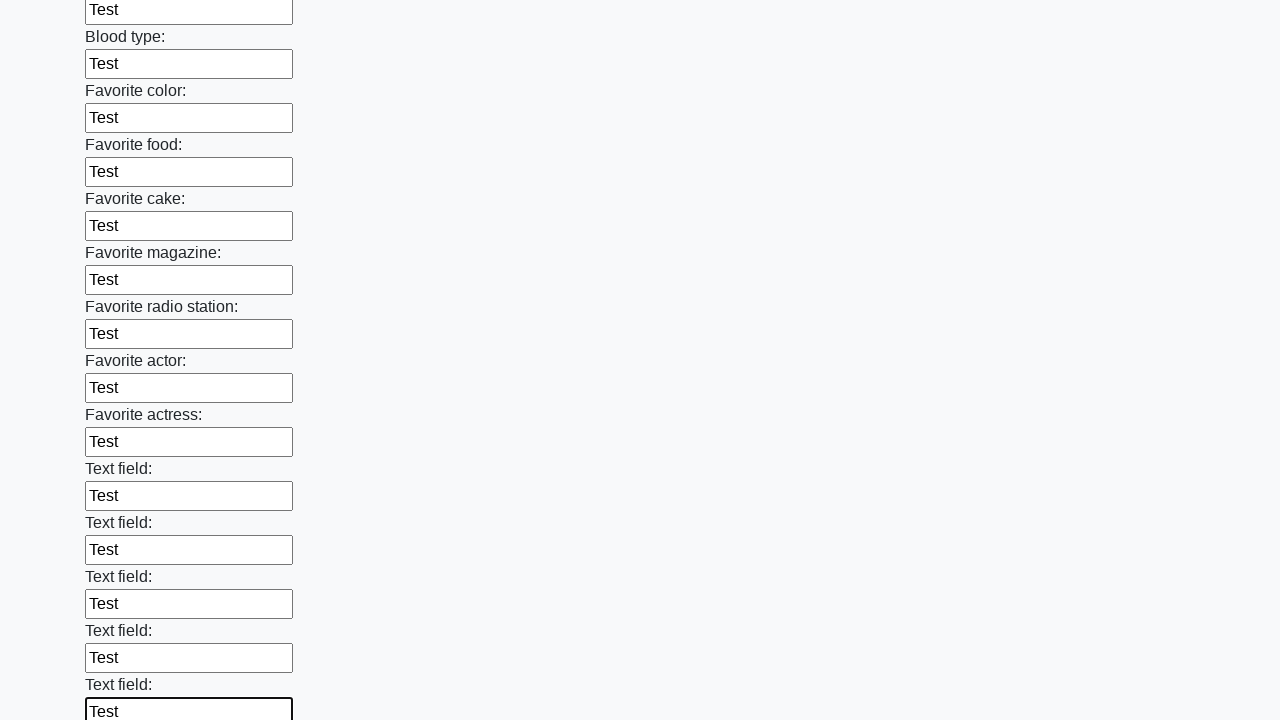

Filled input field with test data 'Test' on input >> nth=31
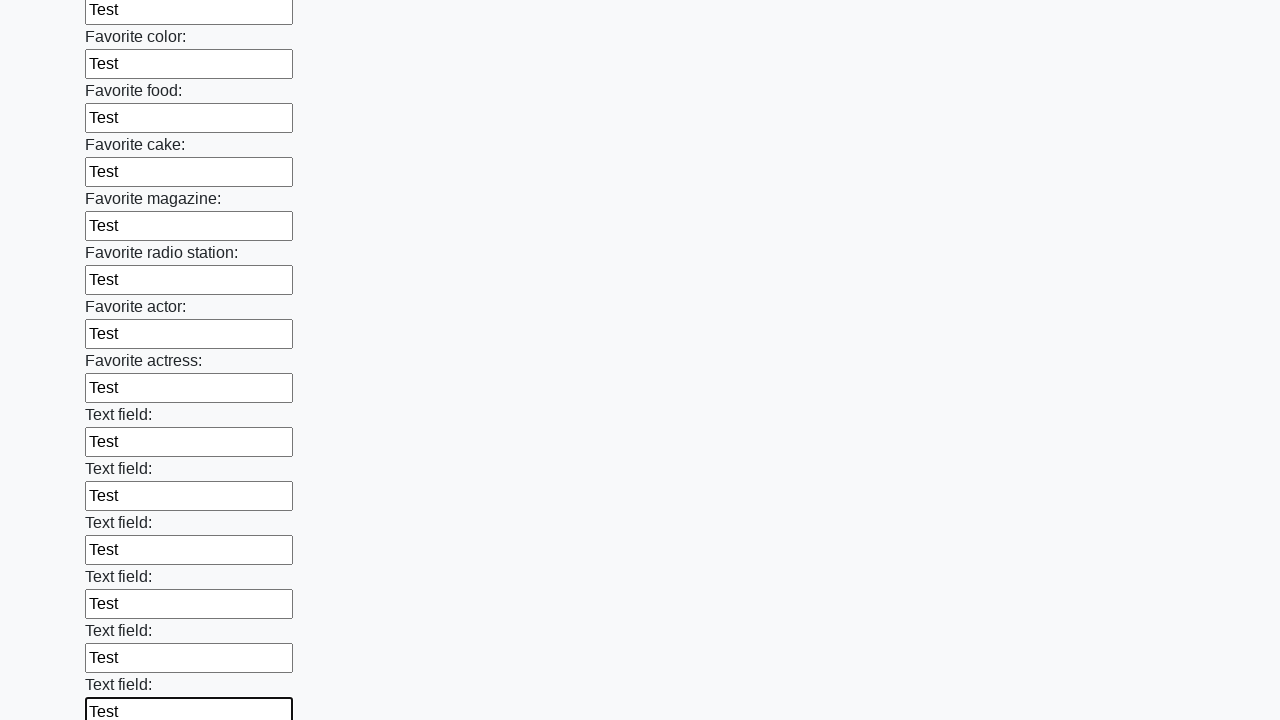

Filled input field with test data 'Test' on input >> nth=32
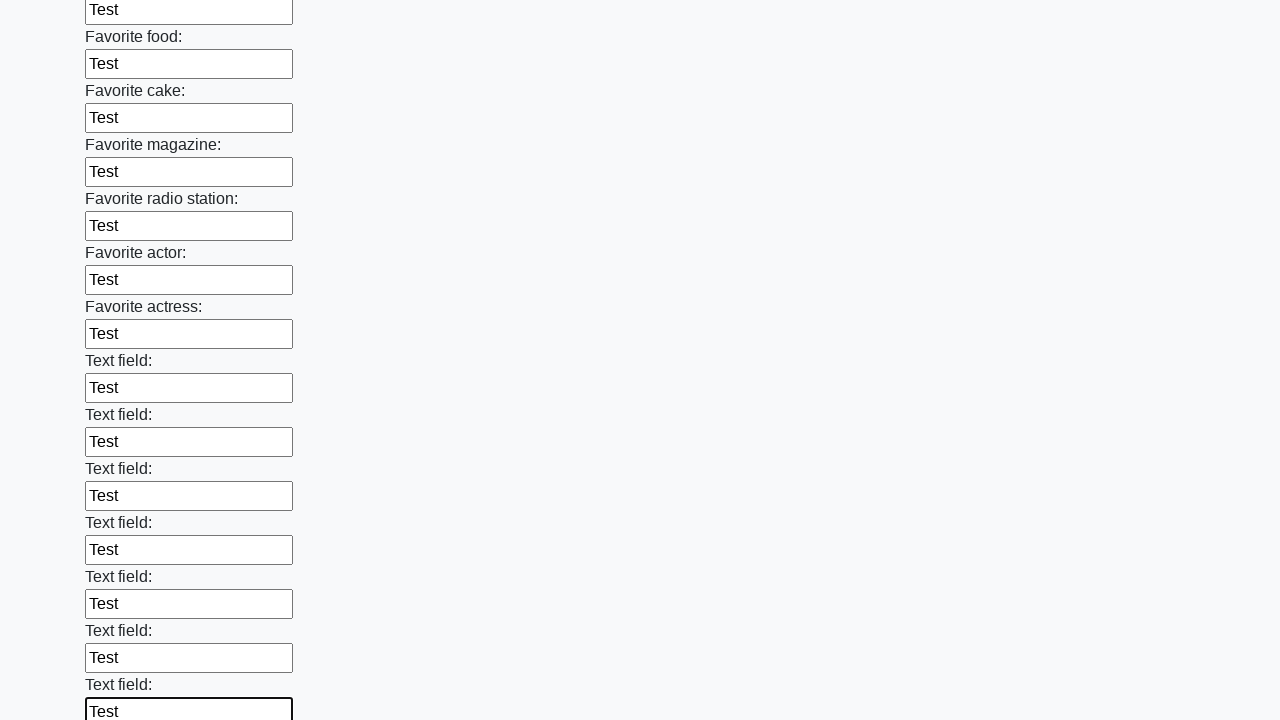

Filled input field with test data 'Test' on input >> nth=33
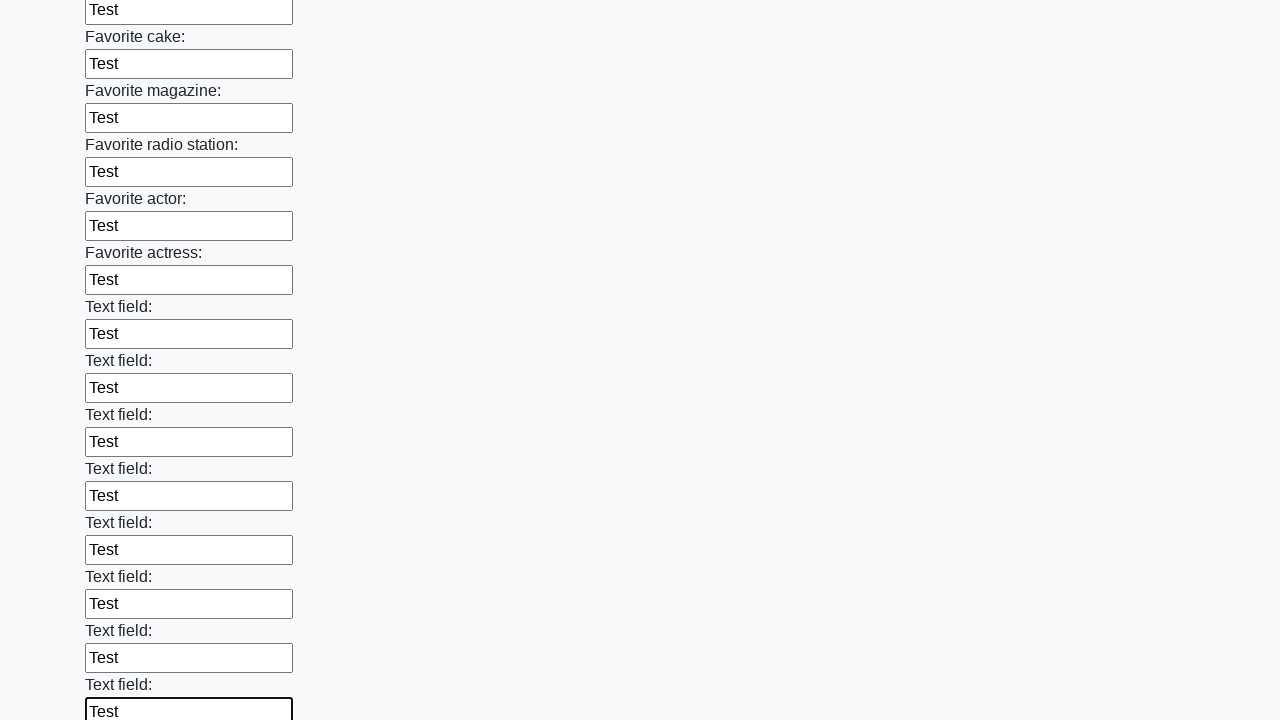

Filled input field with test data 'Test' on input >> nth=34
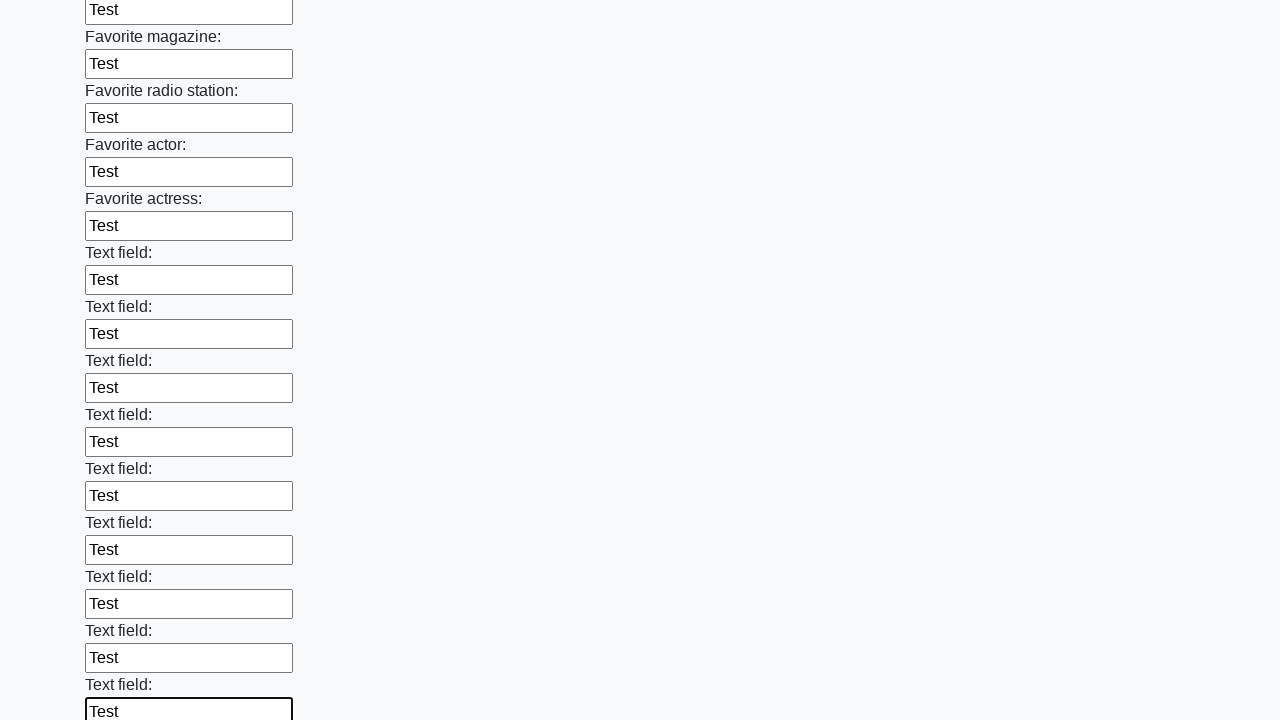

Filled input field with test data 'Test' on input >> nth=35
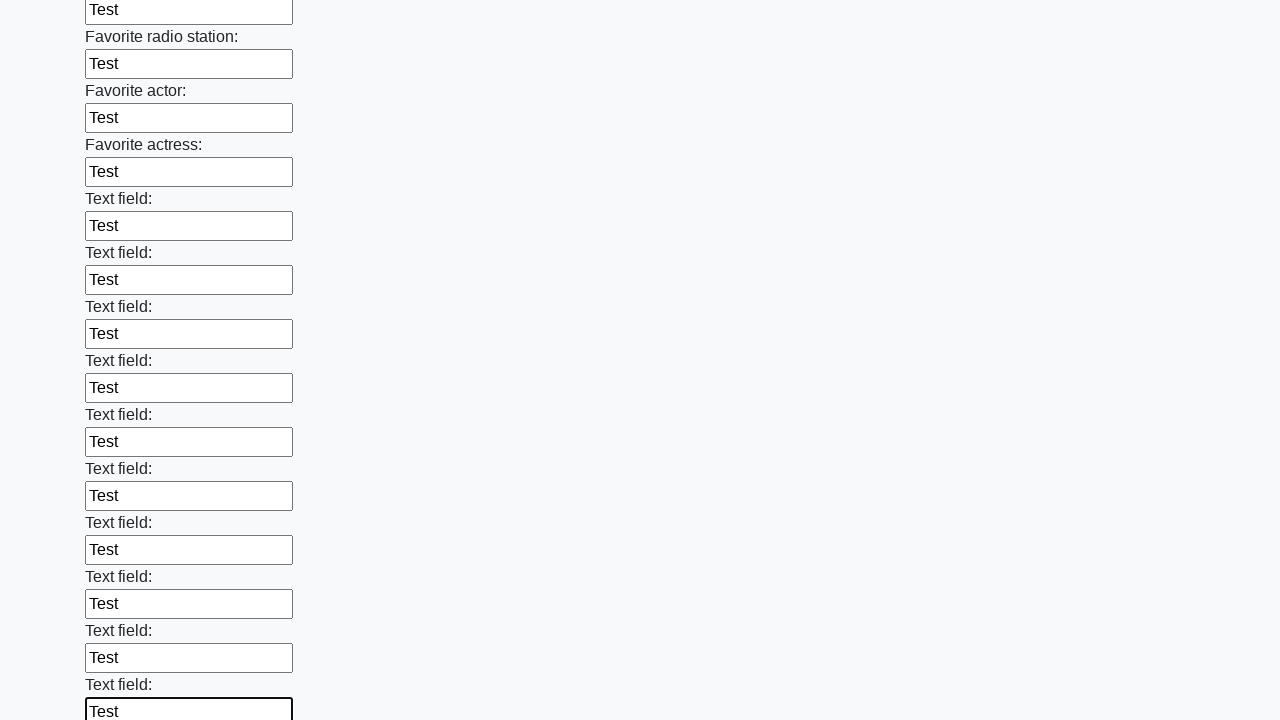

Filled input field with test data 'Test' on input >> nth=36
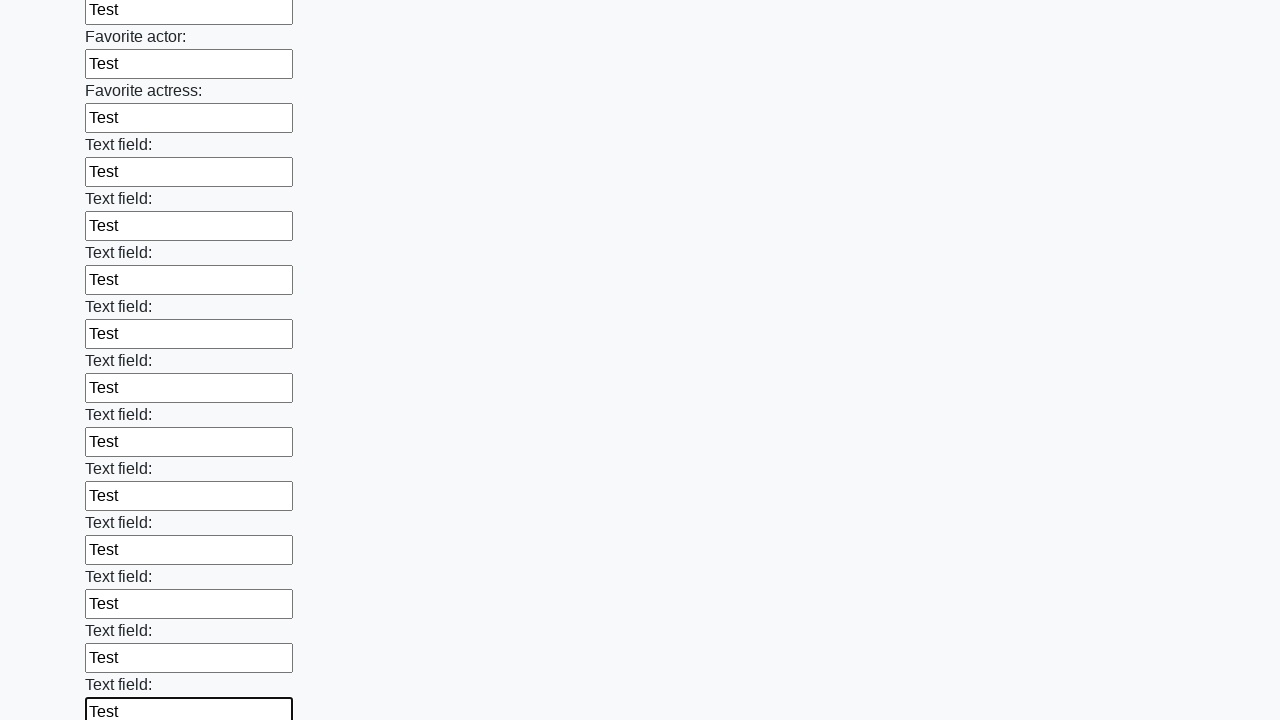

Filled input field with test data 'Test' on input >> nth=37
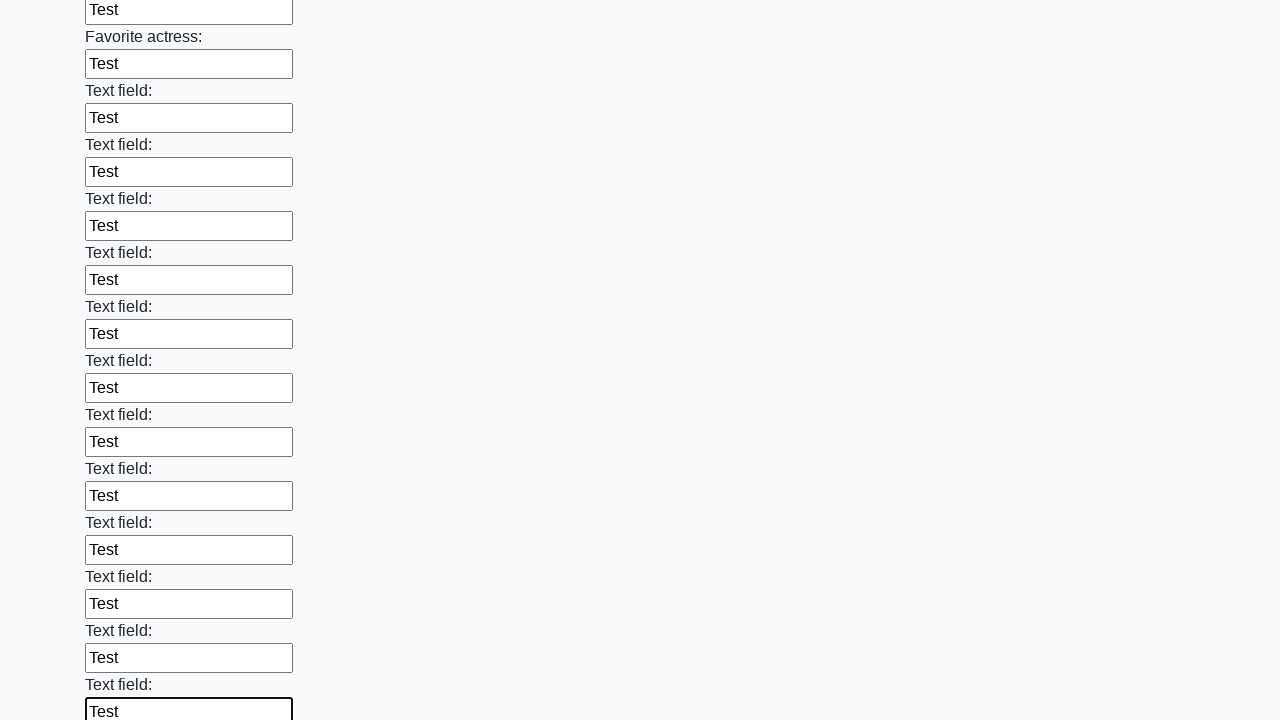

Filled input field with test data 'Test' on input >> nth=38
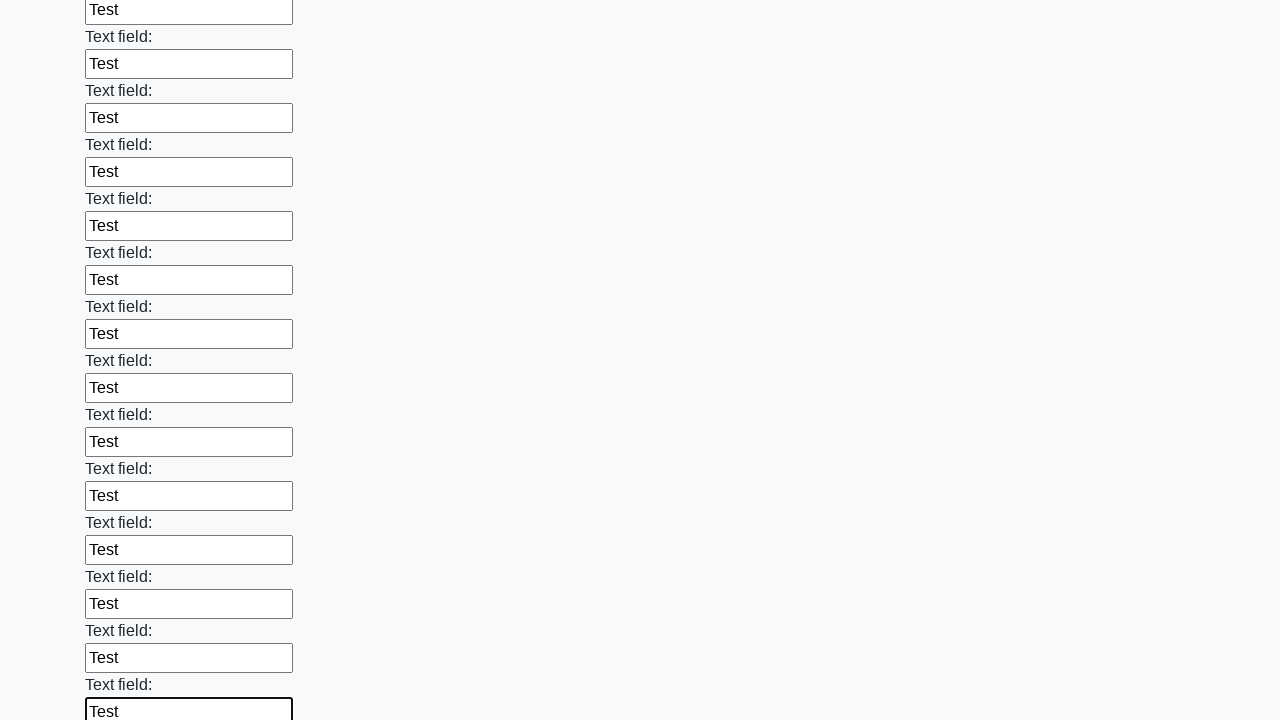

Filled input field with test data 'Test' on input >> nth=39
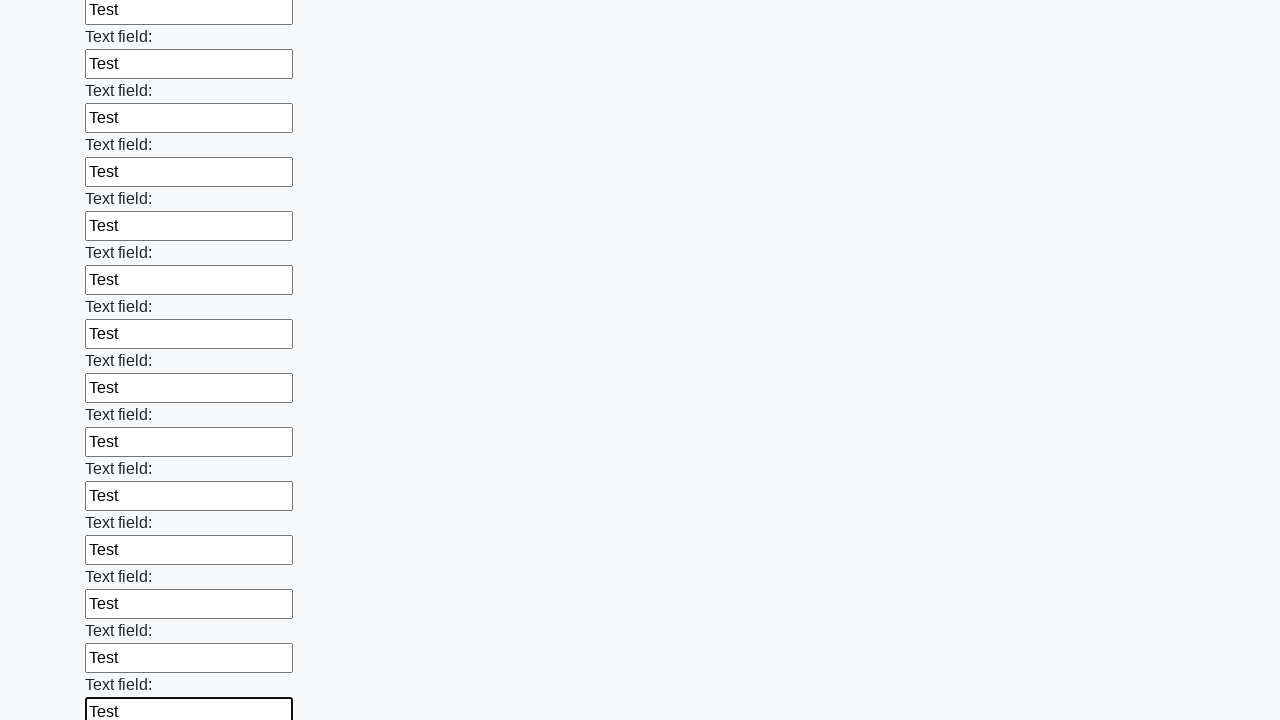

Filled input field with test data 'Test' on input >> nth=40
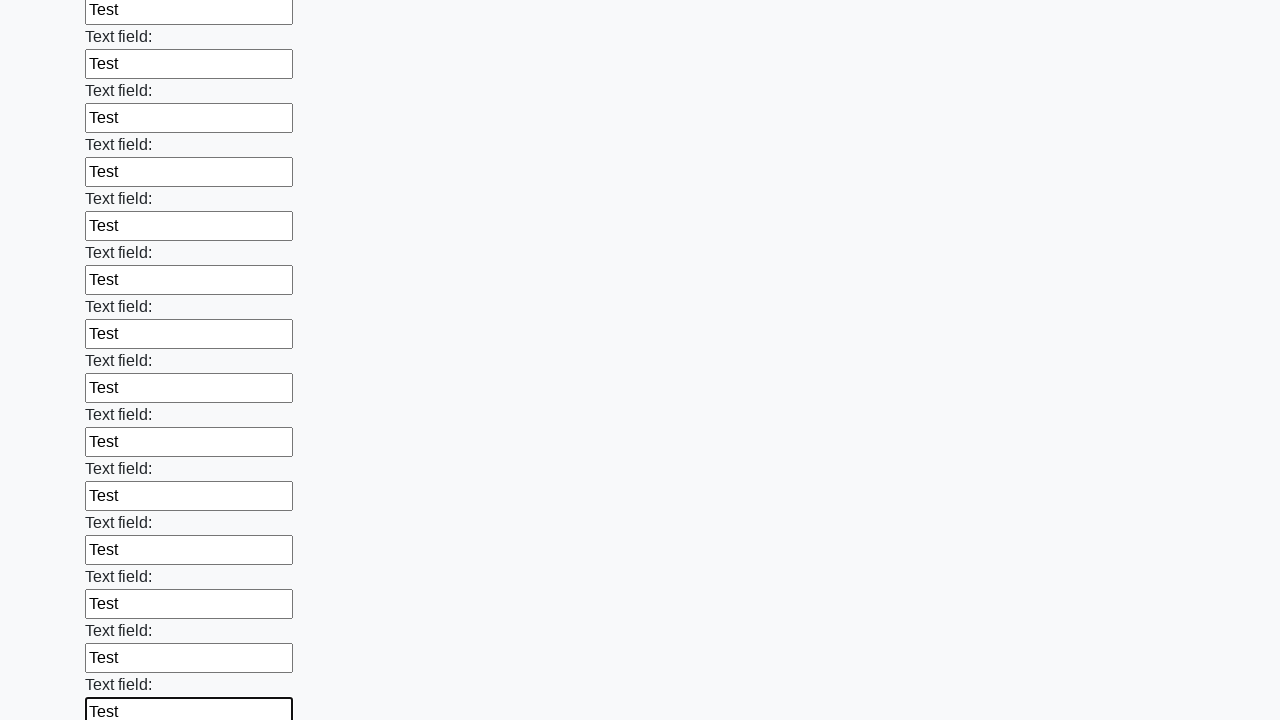

Filled input field with test data 'Test' on input >> nth=41
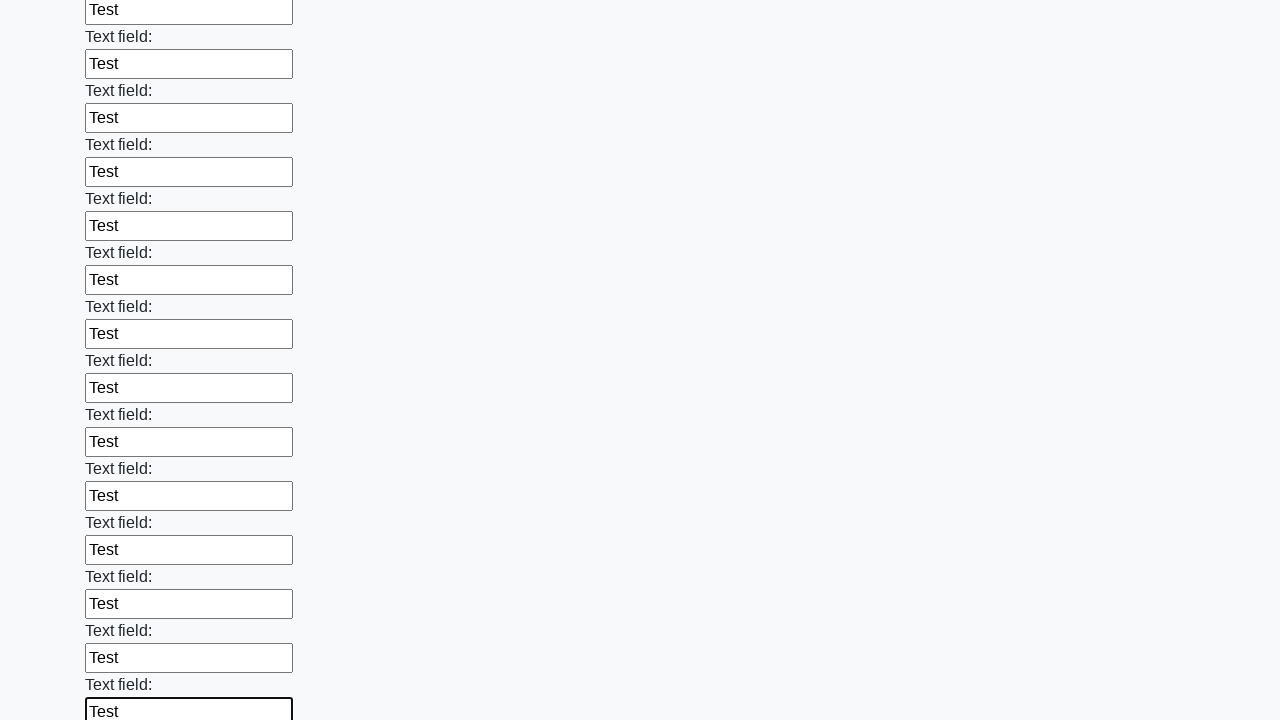

Filled input field with test data 'Test' on input >> nth=42
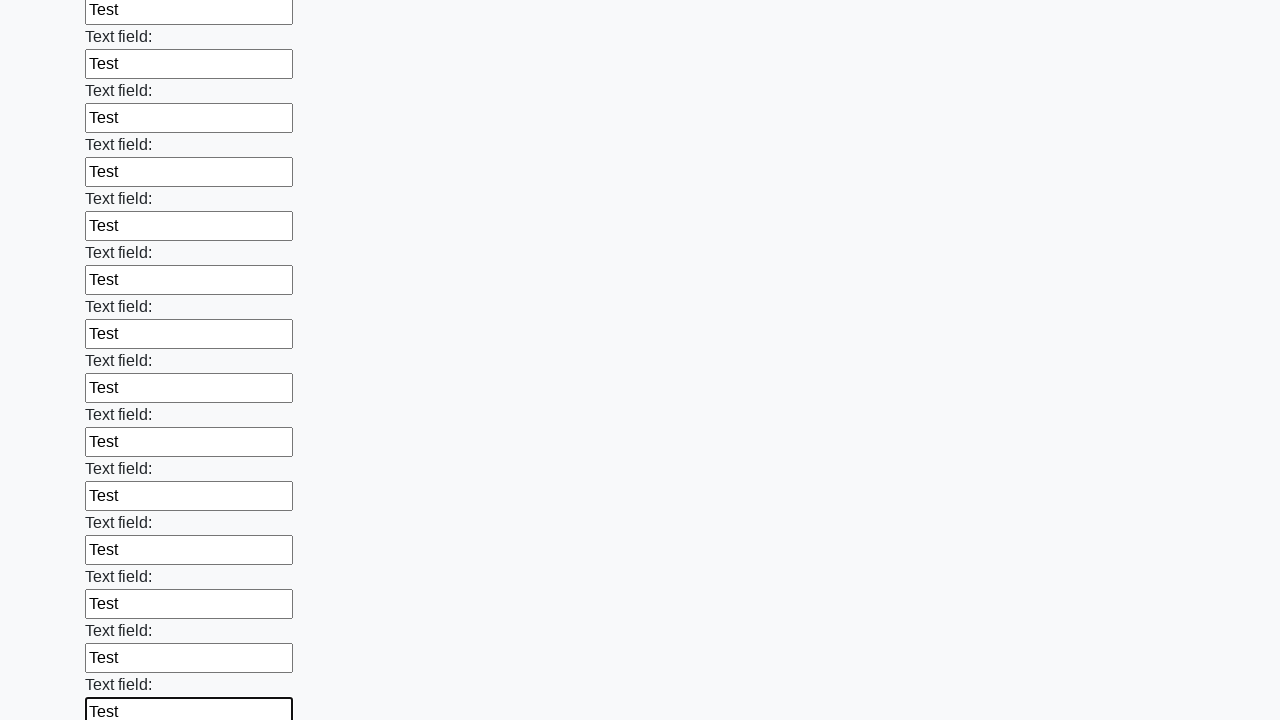

Filled input field with test data 'Test' on input >> nth=43
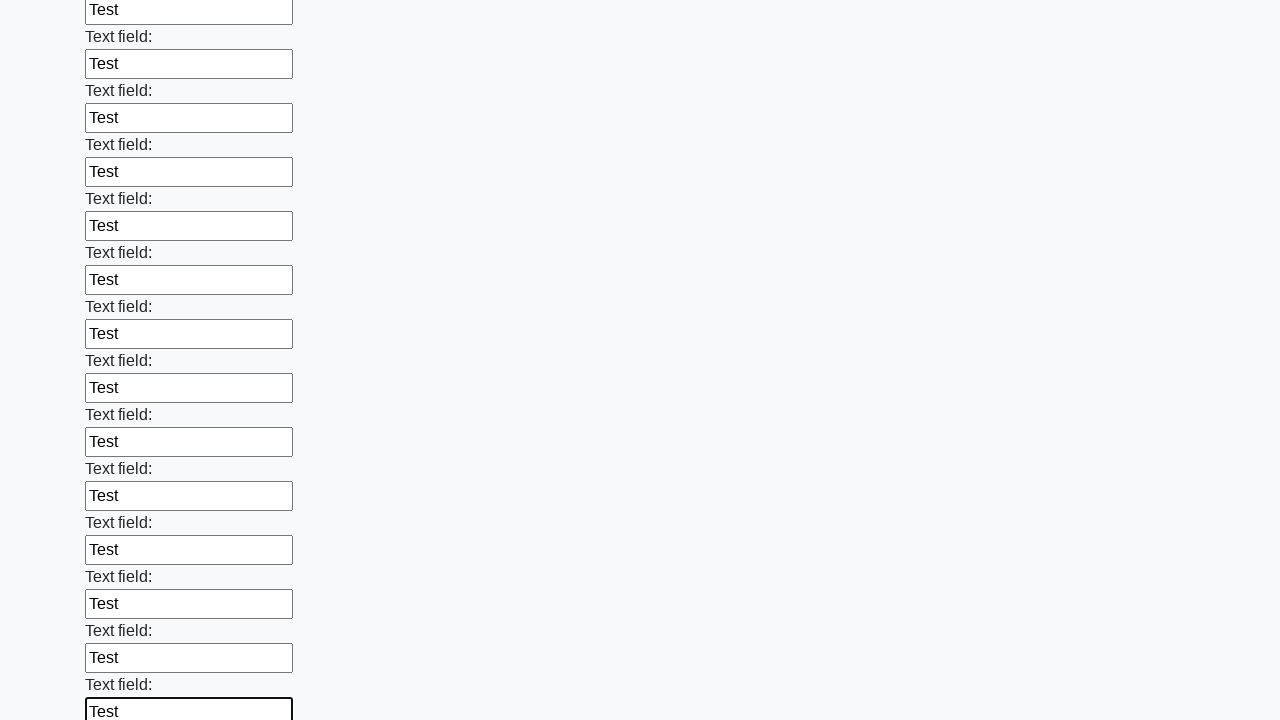

Filled input field with test data 'Test' on input >> nth=44
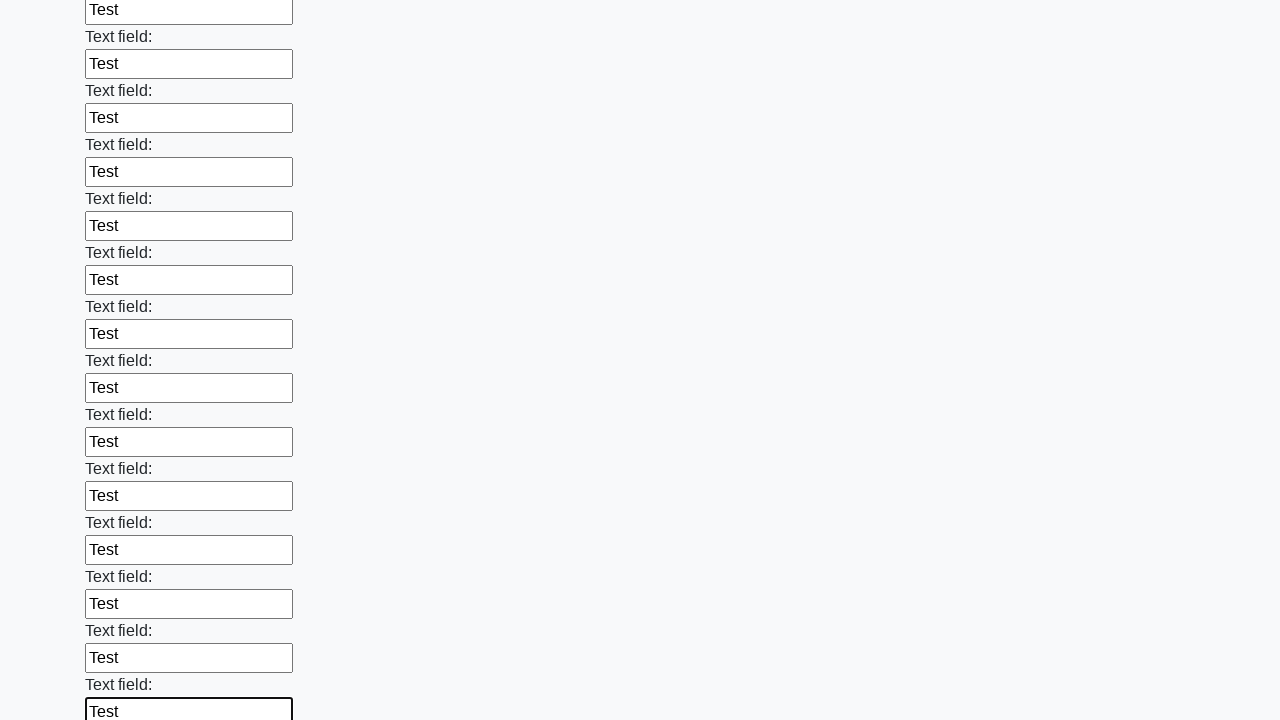

Filled input field with test data 'Test' on input >> nth=45
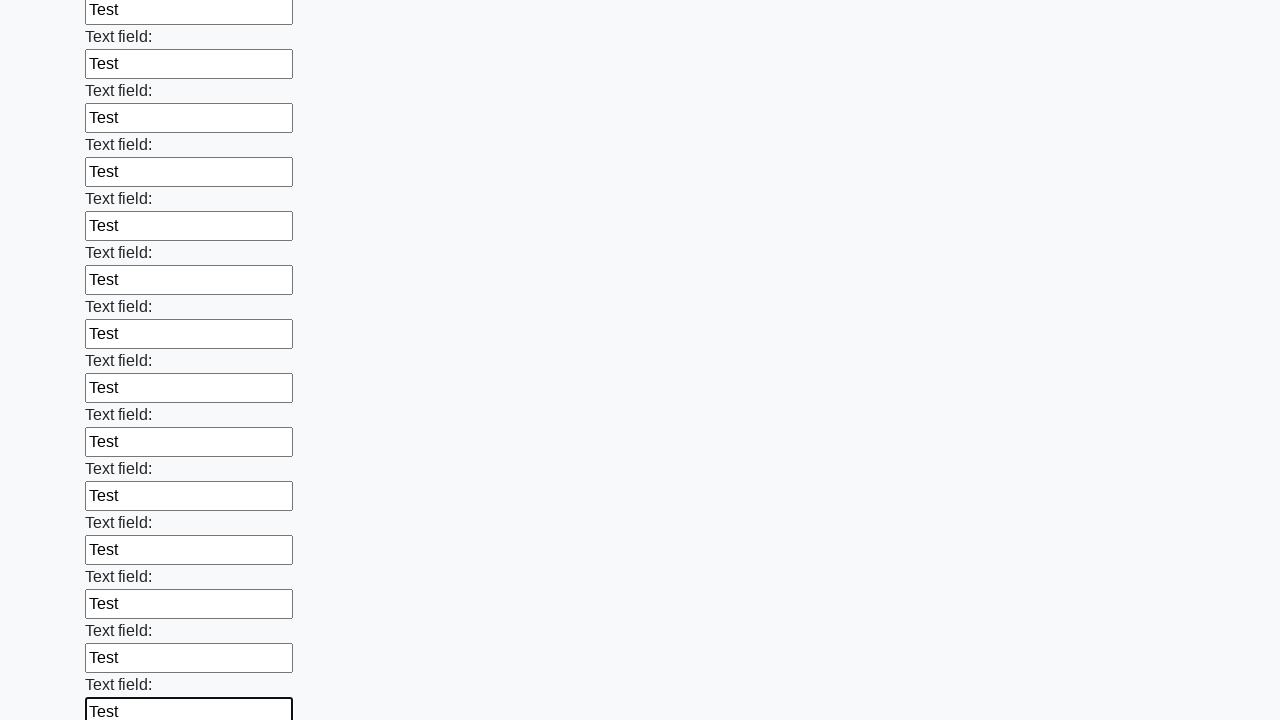

Filled input field with test data 'Test' on input >> nth=46
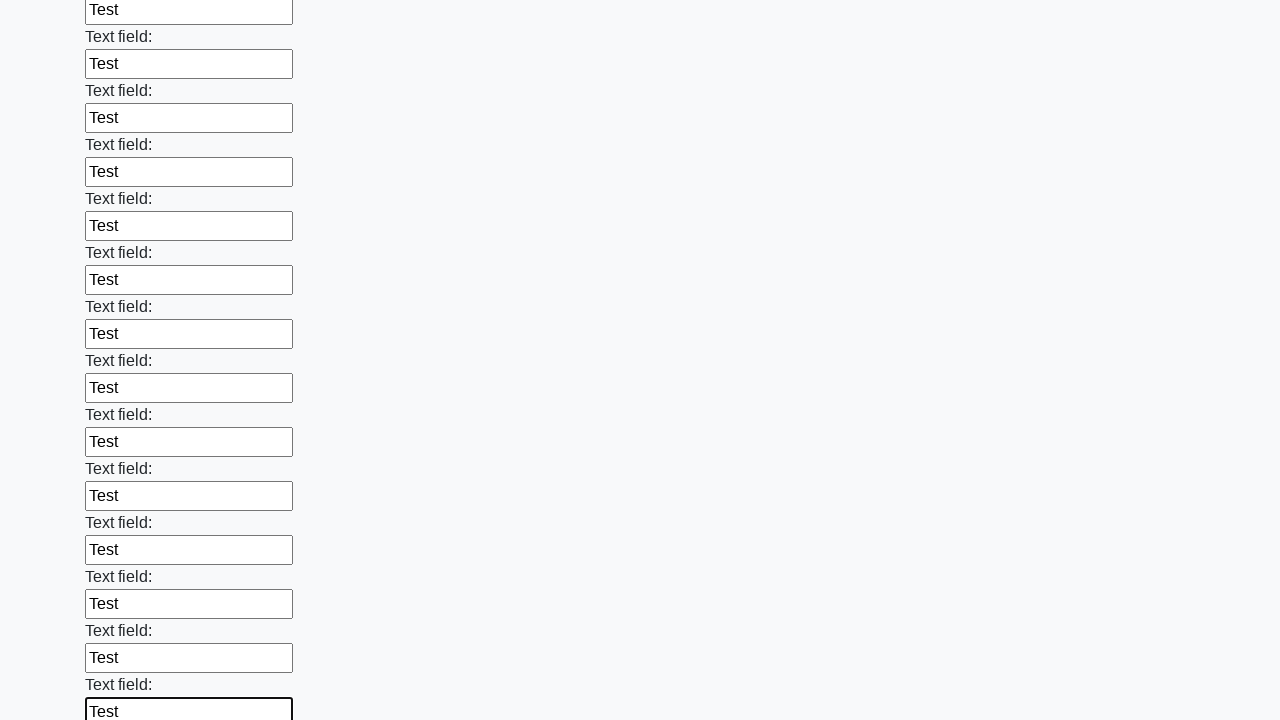

Filled input field with test data 'Test' on input >> nth=47
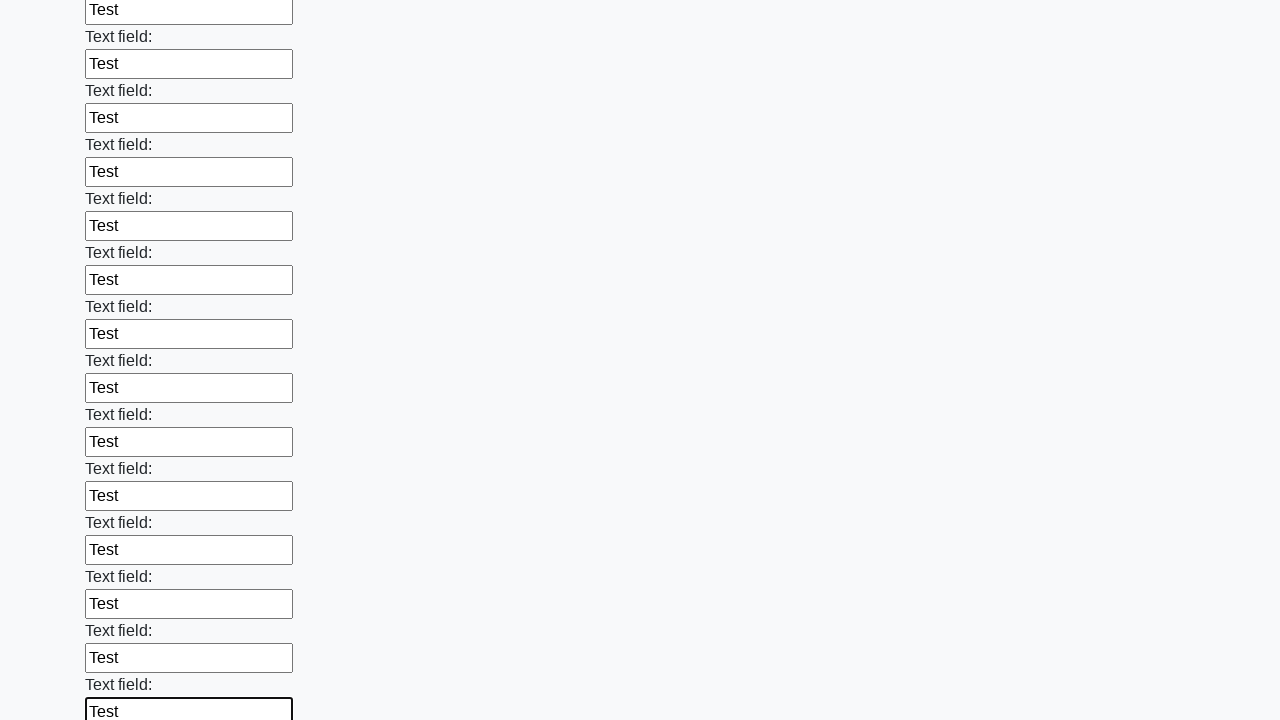

Filled input field with test data 'Test' on input >> nth=48
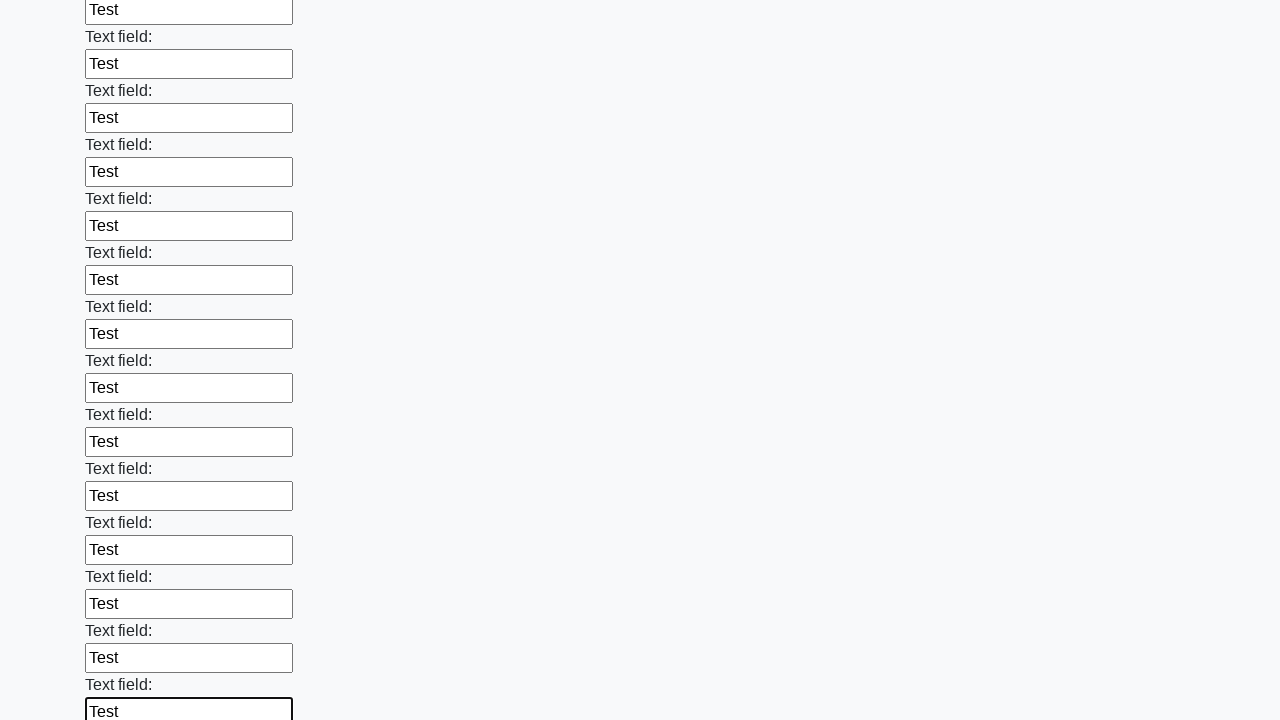

Filled input field with test data 'Test' on input >> nth=49
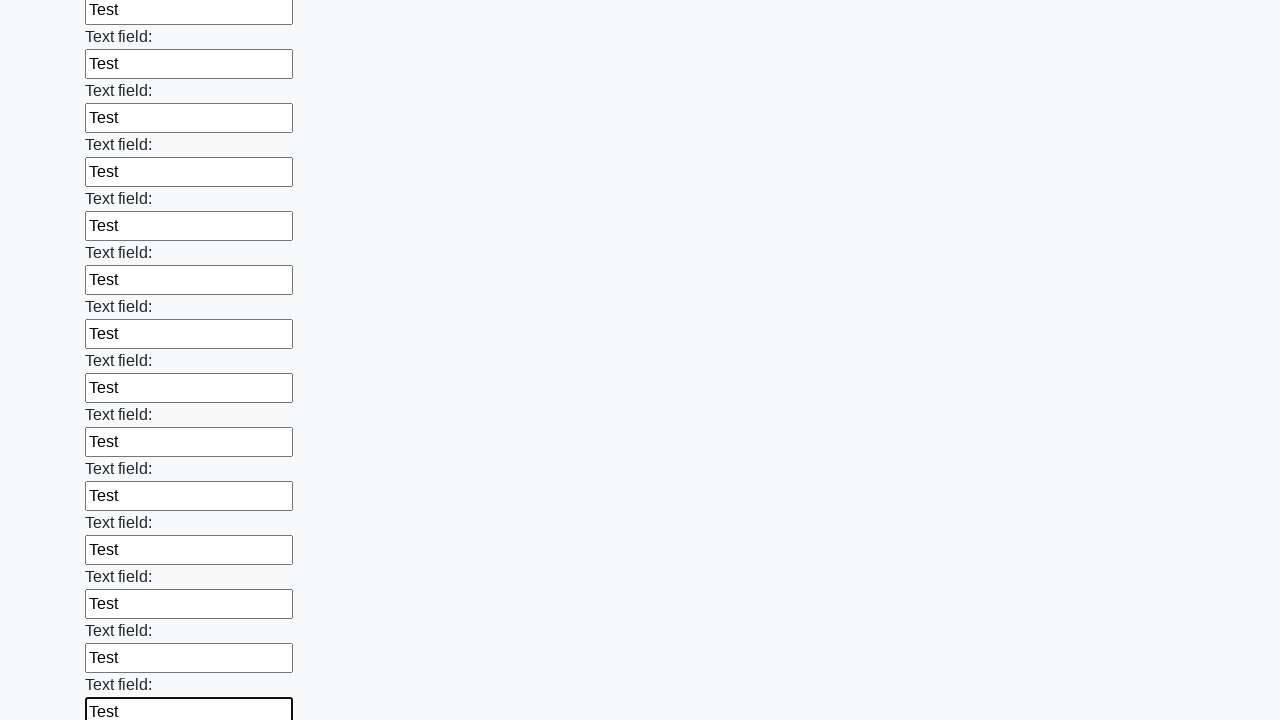

Filled input field with test data 'Test' on input >> nth=50
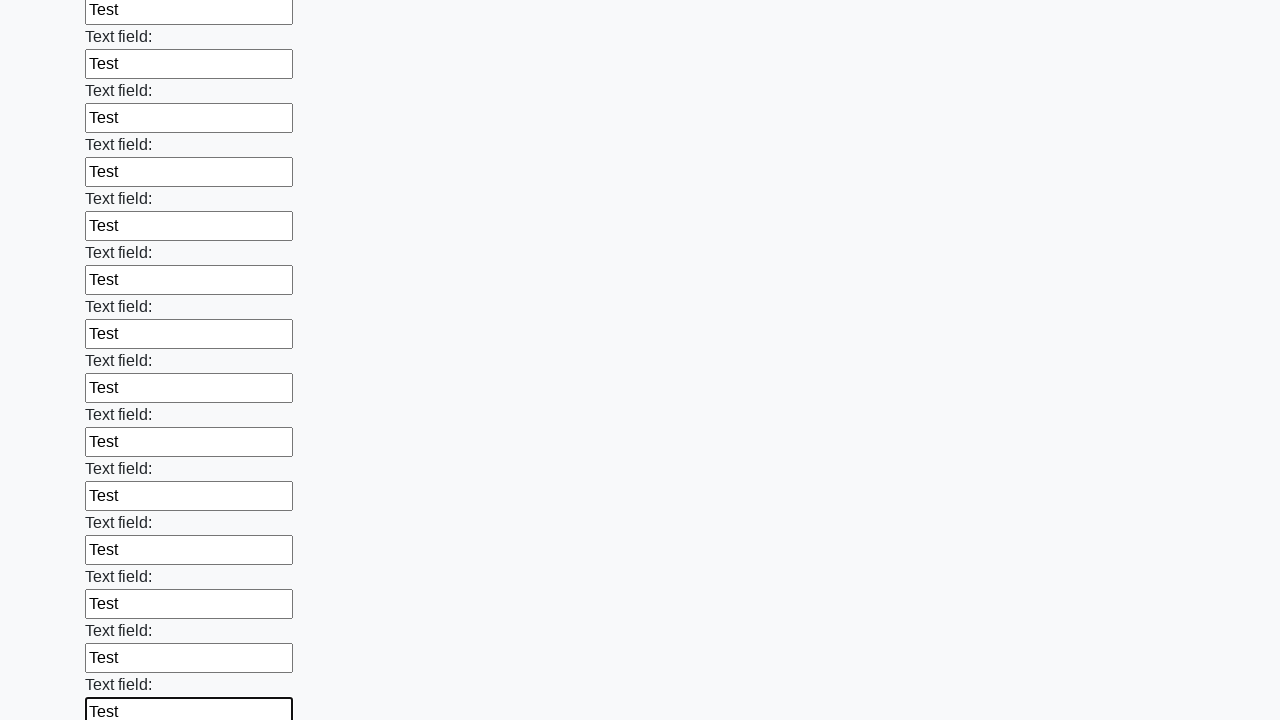

Filled input field with test data 'Test' on input >> nth=51
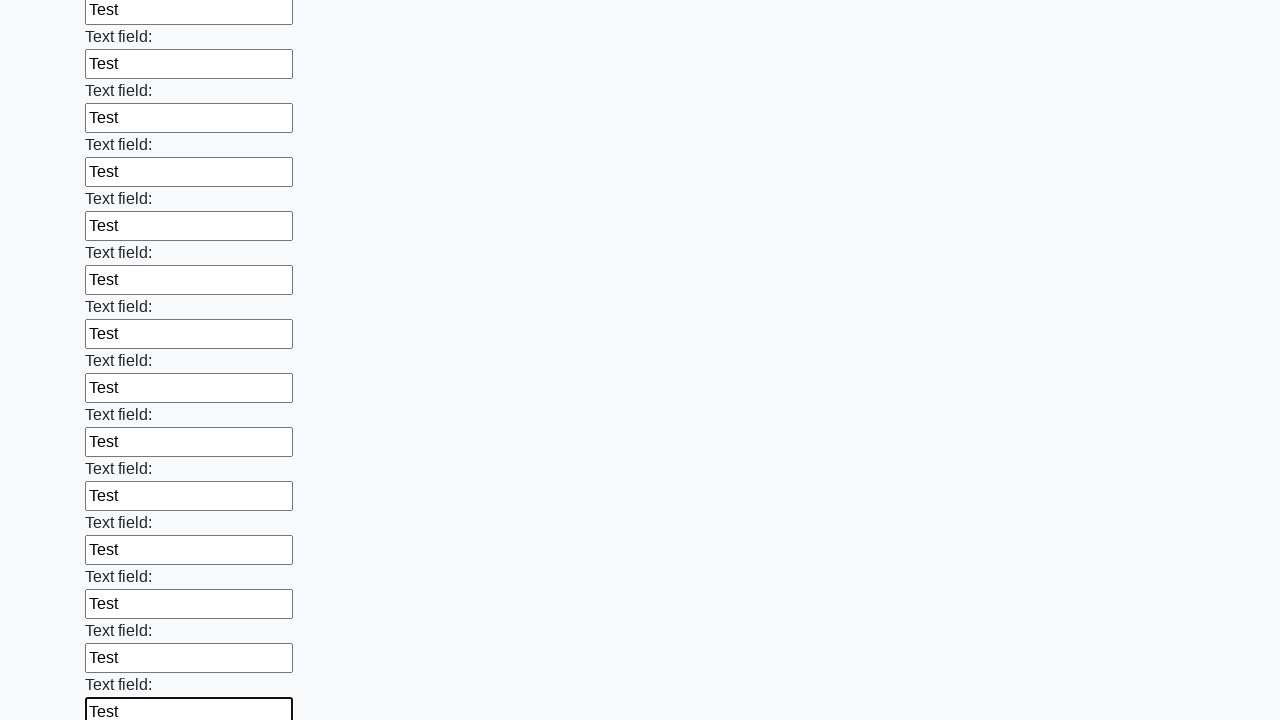

Filled input field with test data 'Test' on input >> nth=52
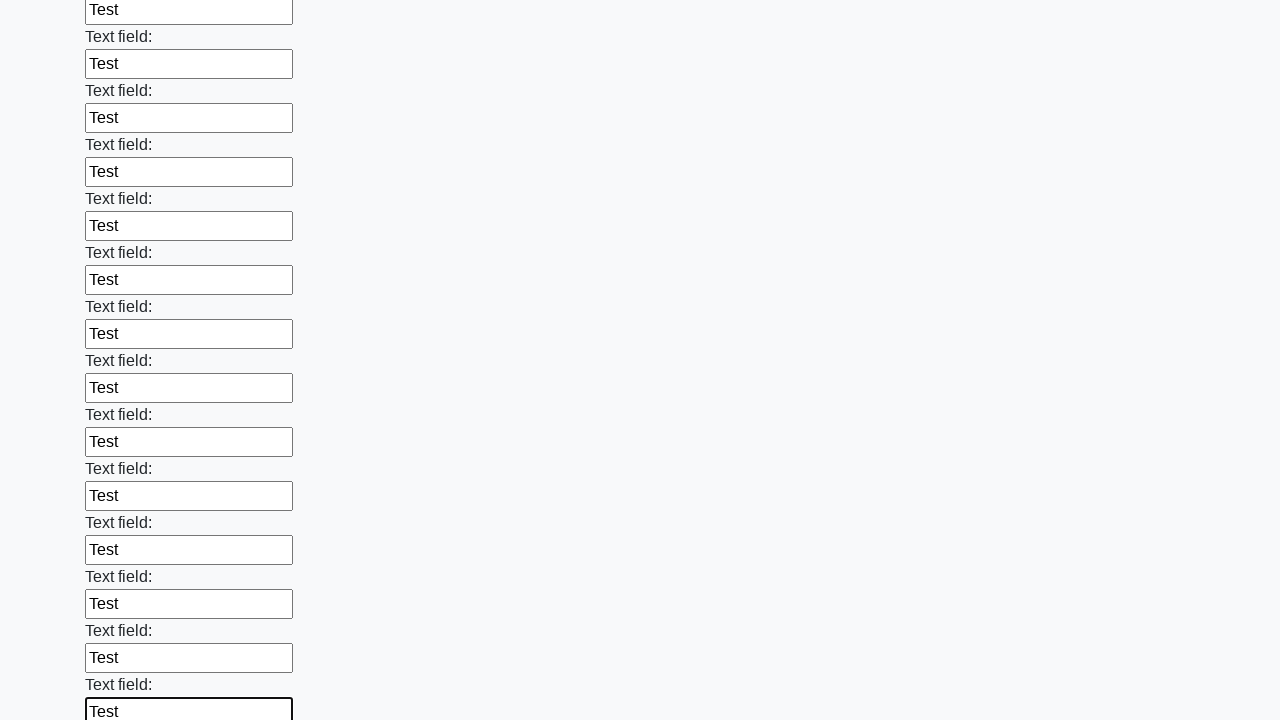

Filled input field with test data 'Test' on input >> nth=53
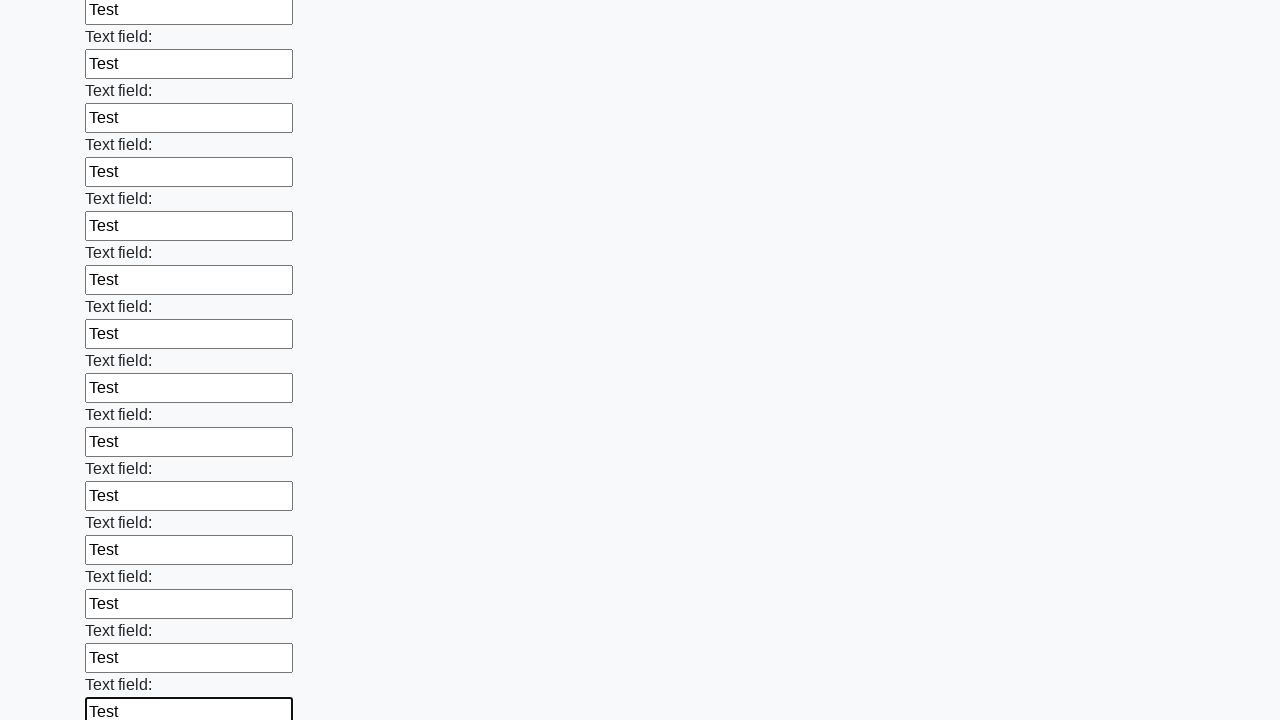

Filled input field with test data 'Test' on input >> nth=54
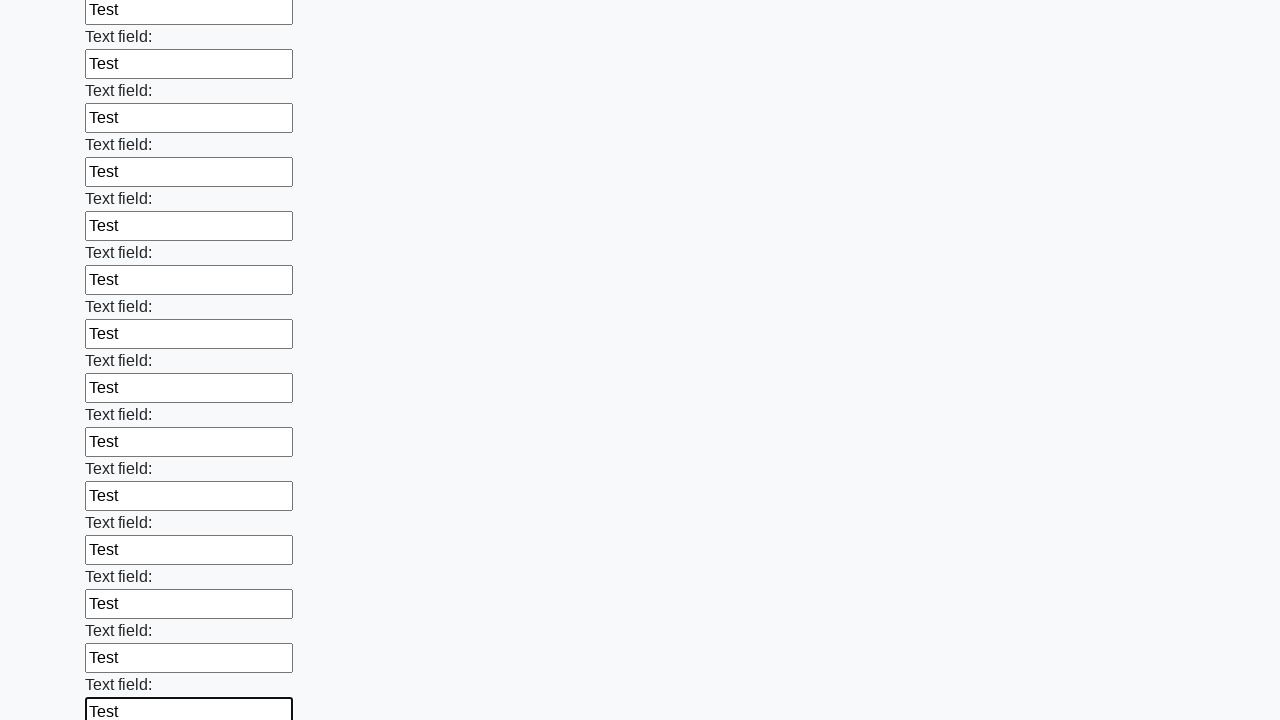

Filled input field with test data 'Test' on input >> nth=55
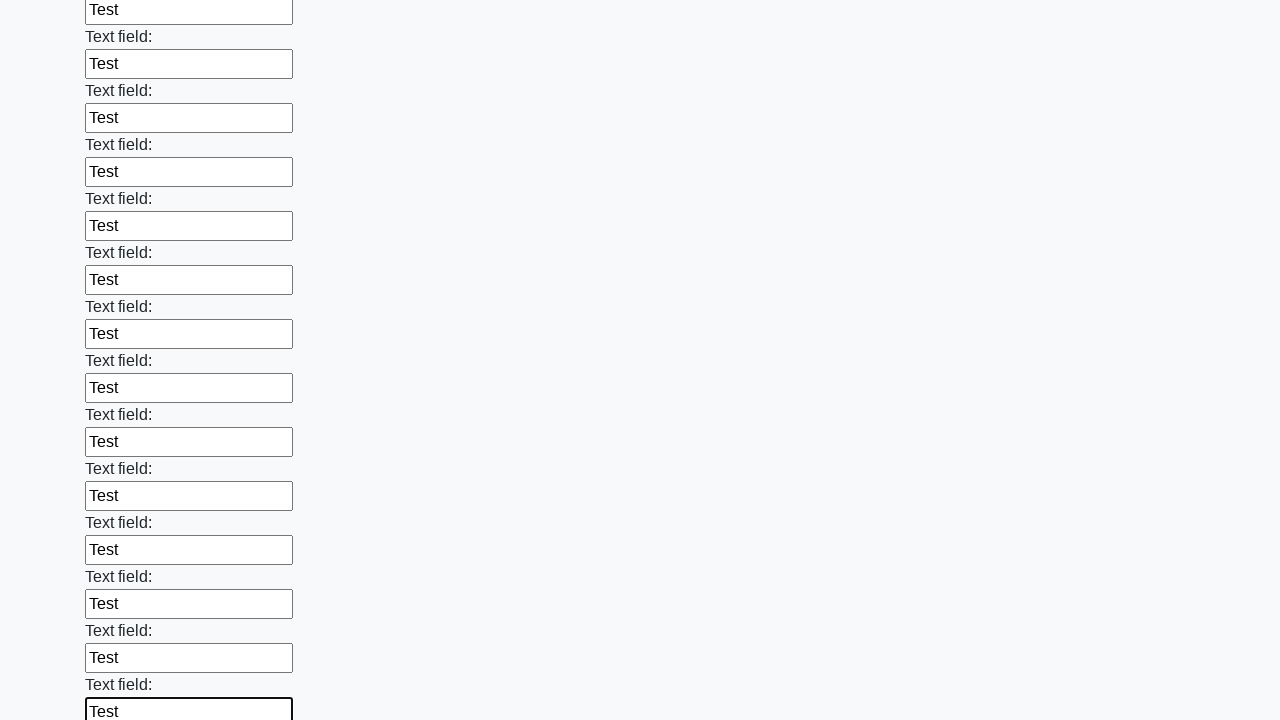

Filled input field with test data 'Test' on input >> nth=56
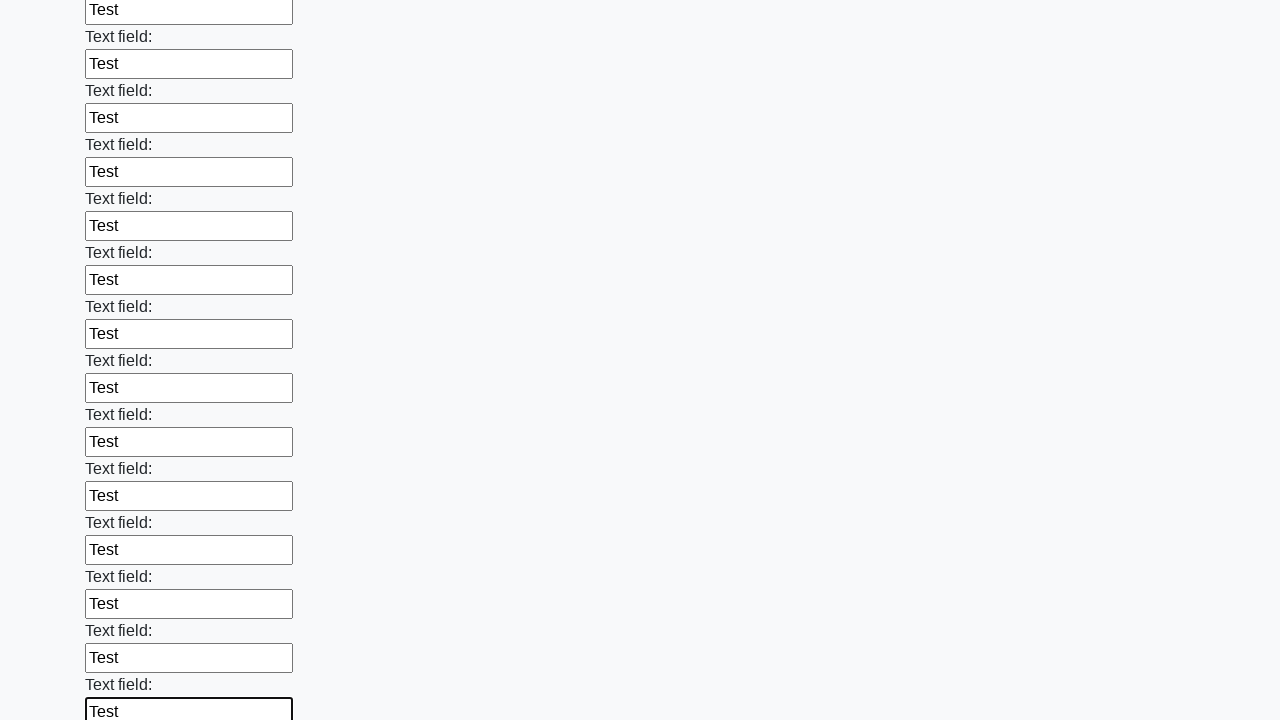

Filled input field with test data 'Test' on input >> nth=57
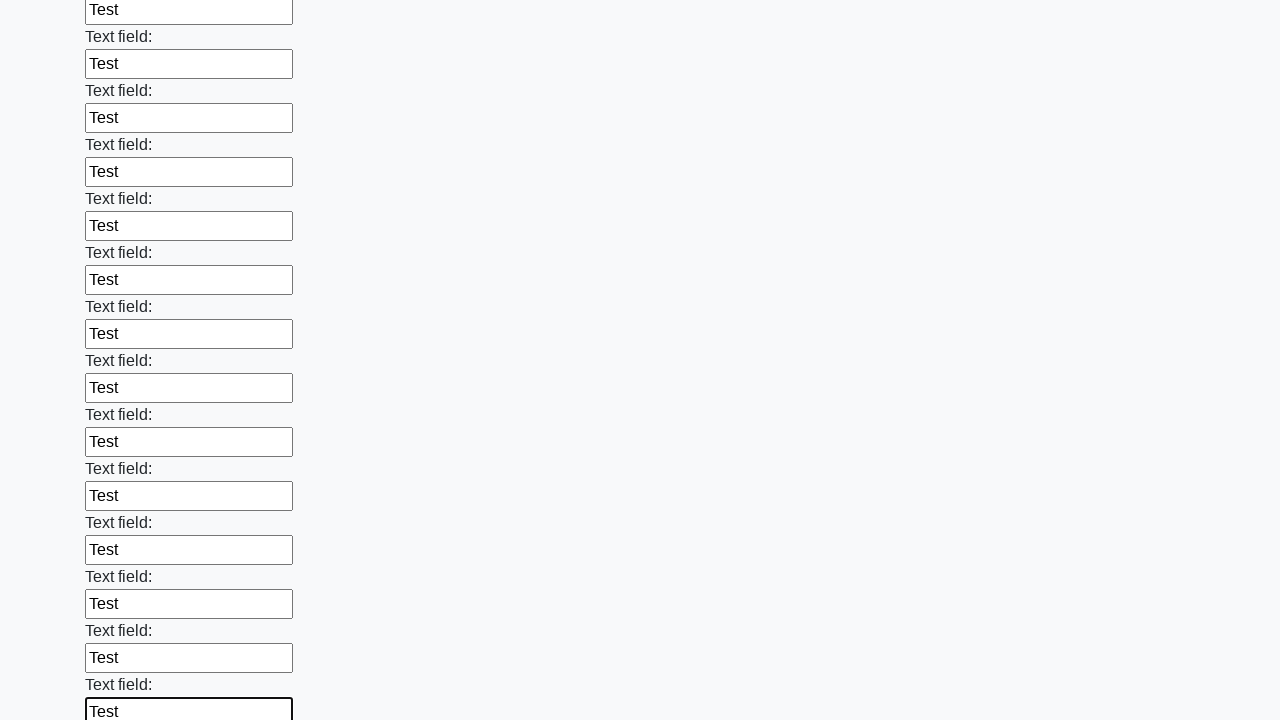

Filled input field with test data 'Test' on input >> nth=58
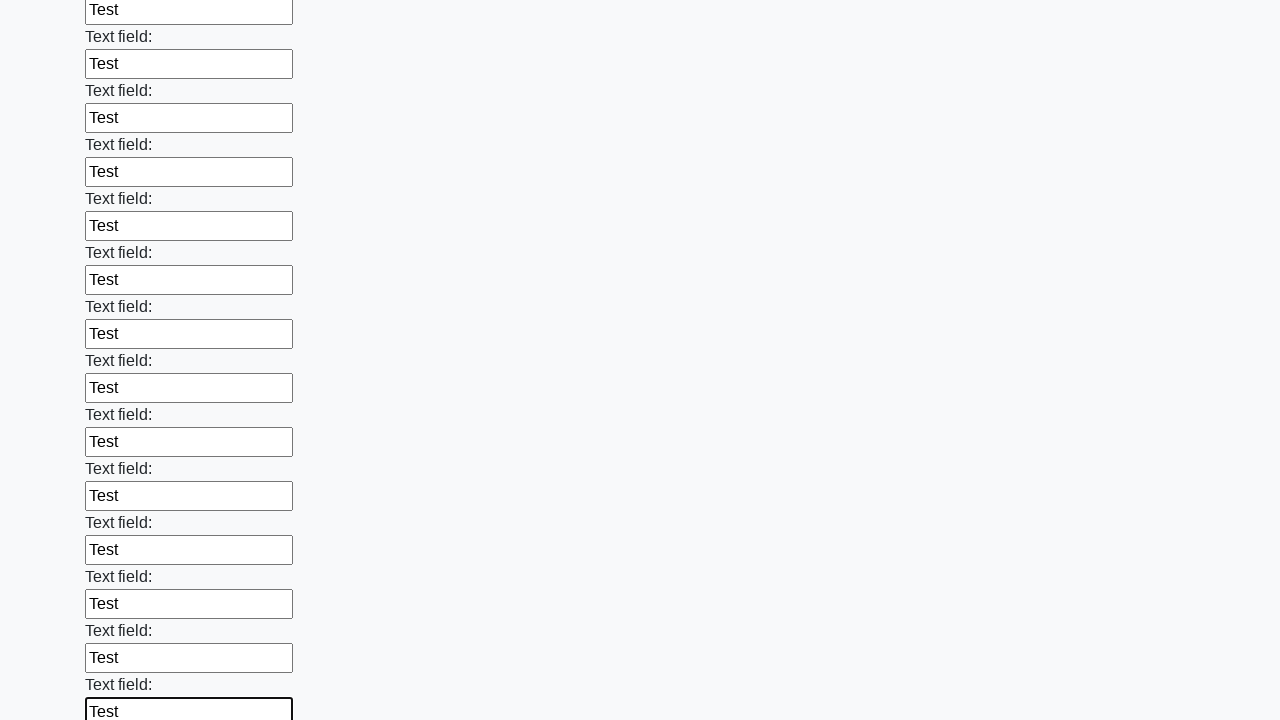

Filled input field with test data 'Test' on input >> nth=59
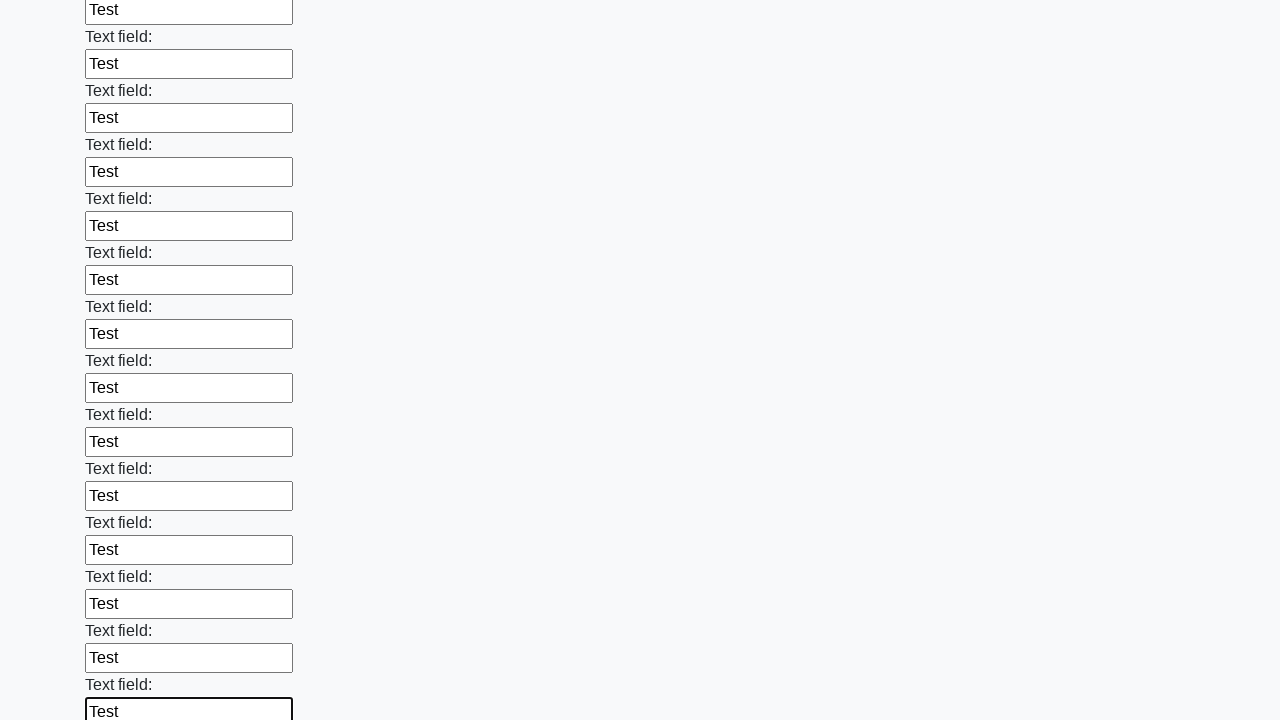

Filled input field with test data 'Test' on input >> nth=60
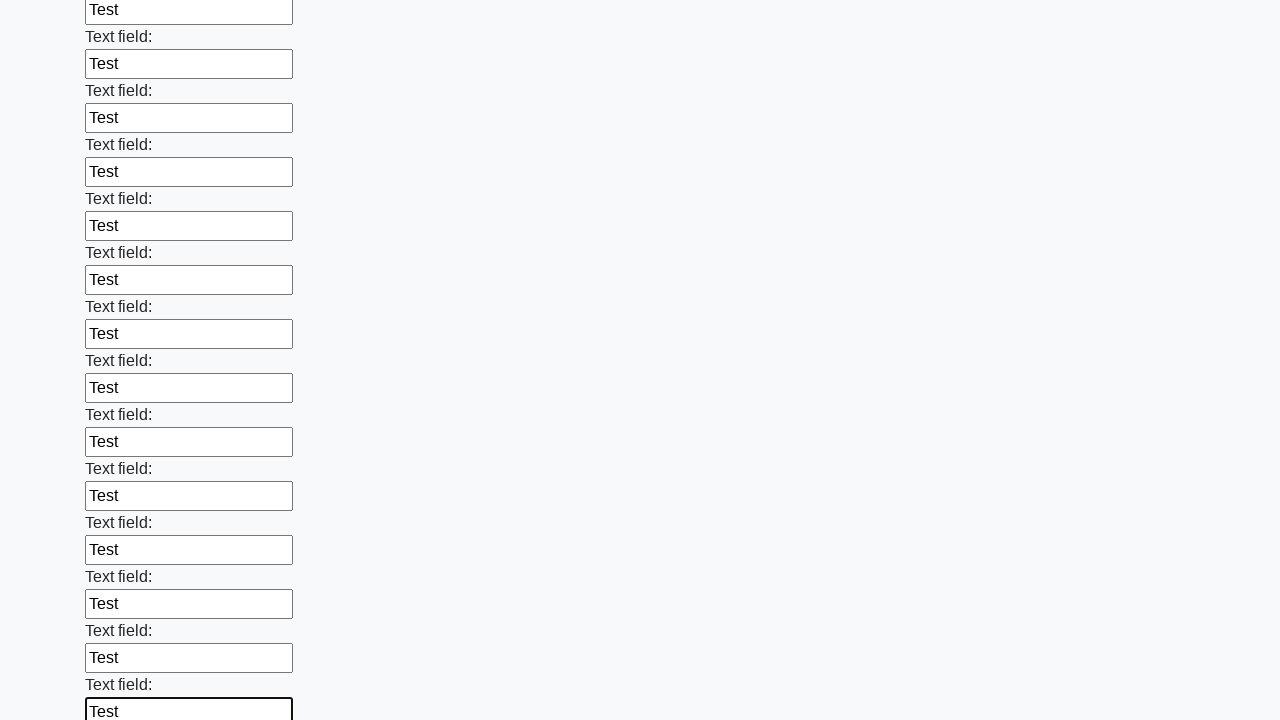

Filled input field with test data 'Test' on input >> nth=61
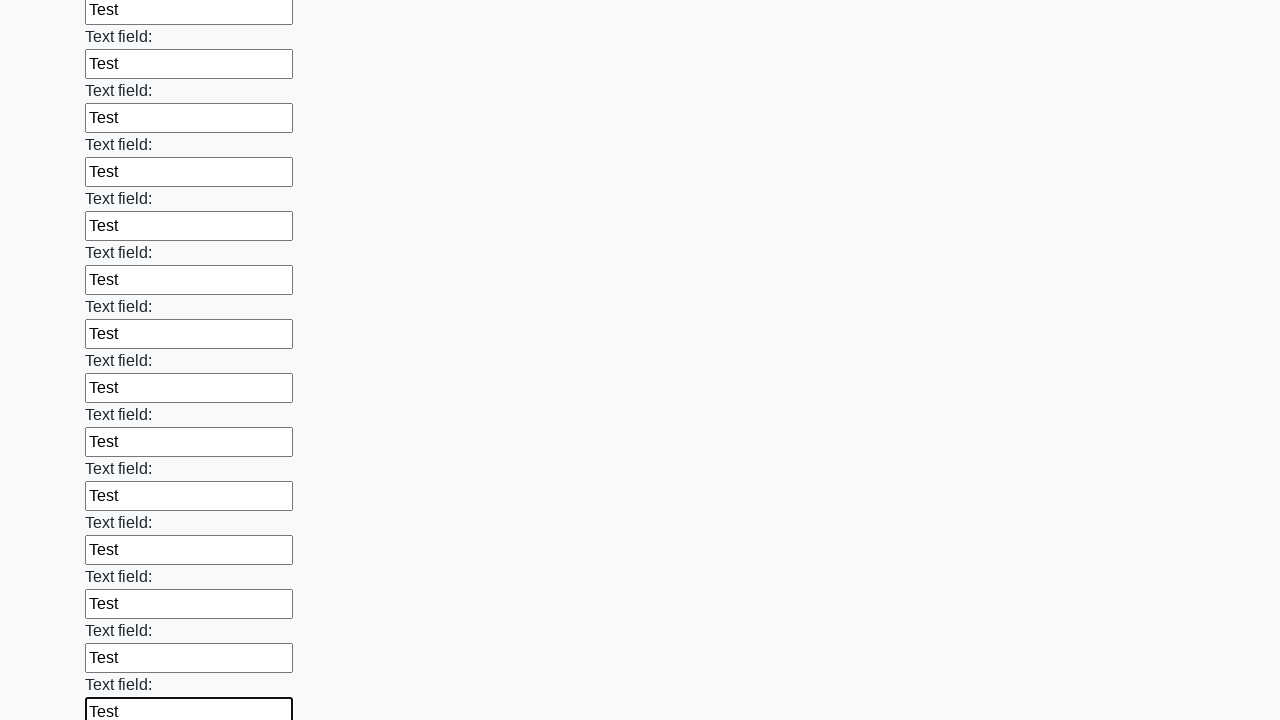

Filled input field with test data 'Test' on input >> nth=62
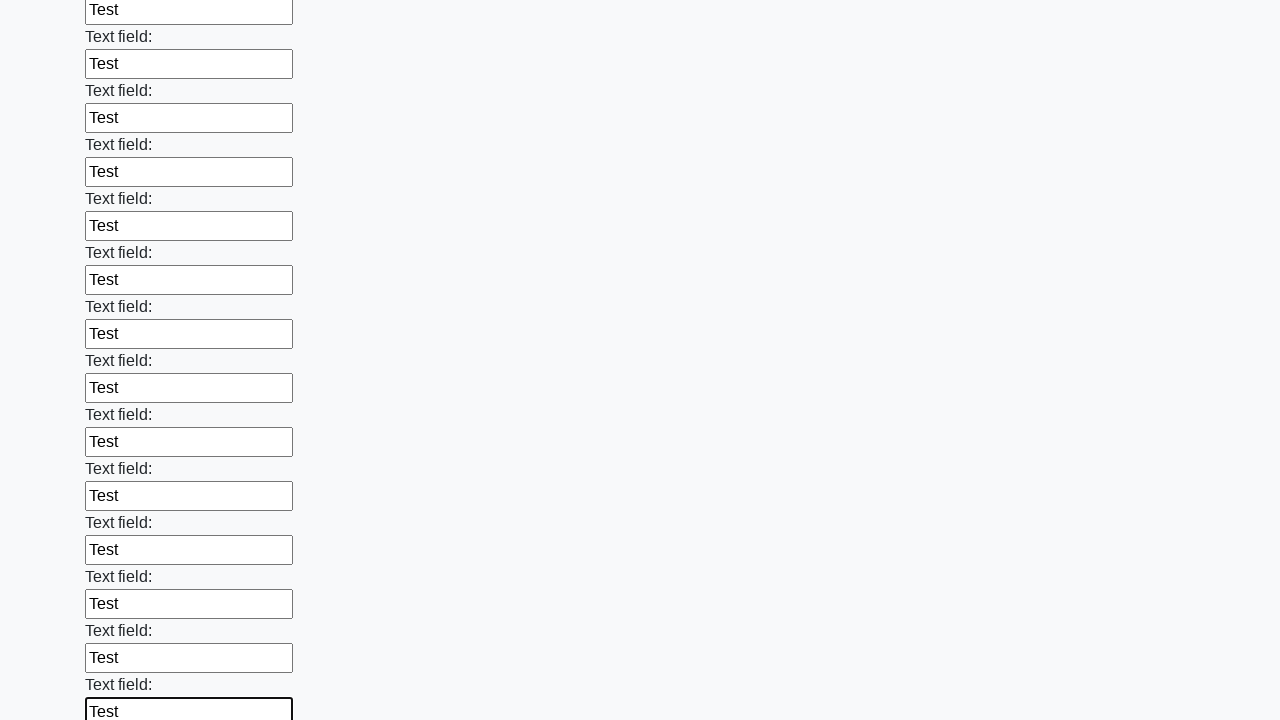

Filled input field with test data 'Test' on input >> nth=63
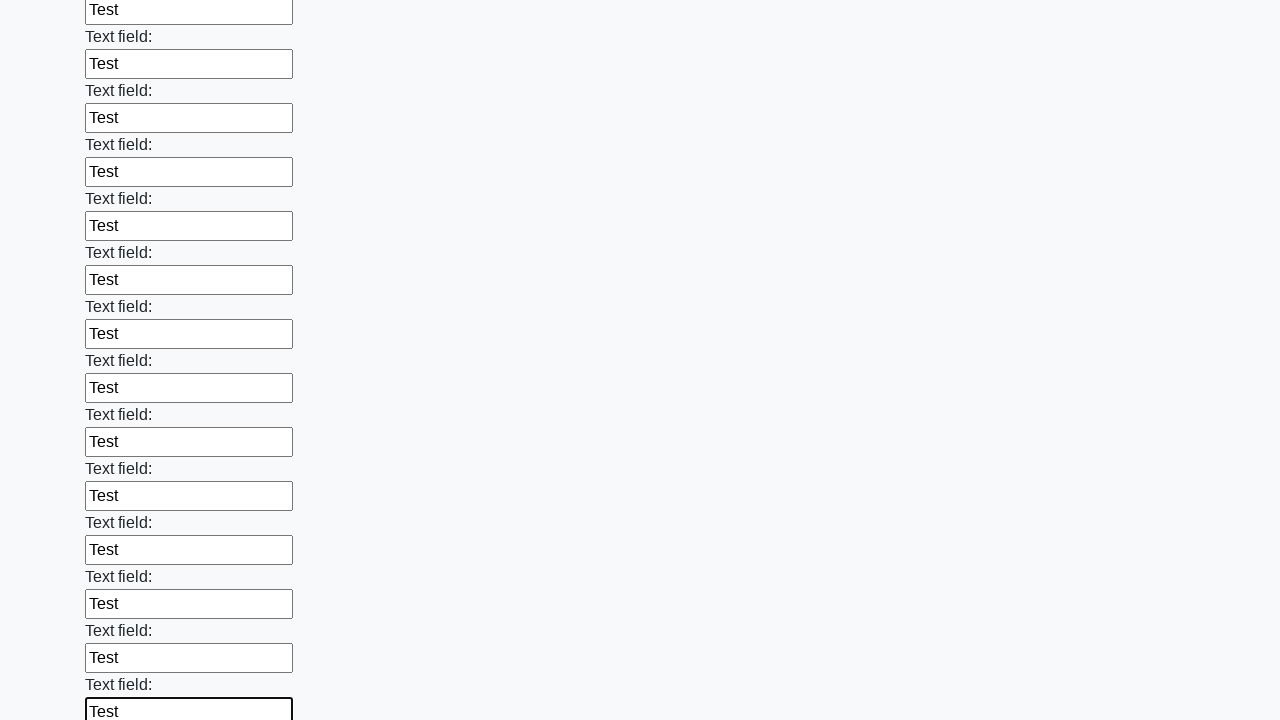

Filled input field with test data 'Test' on input >> nth=64
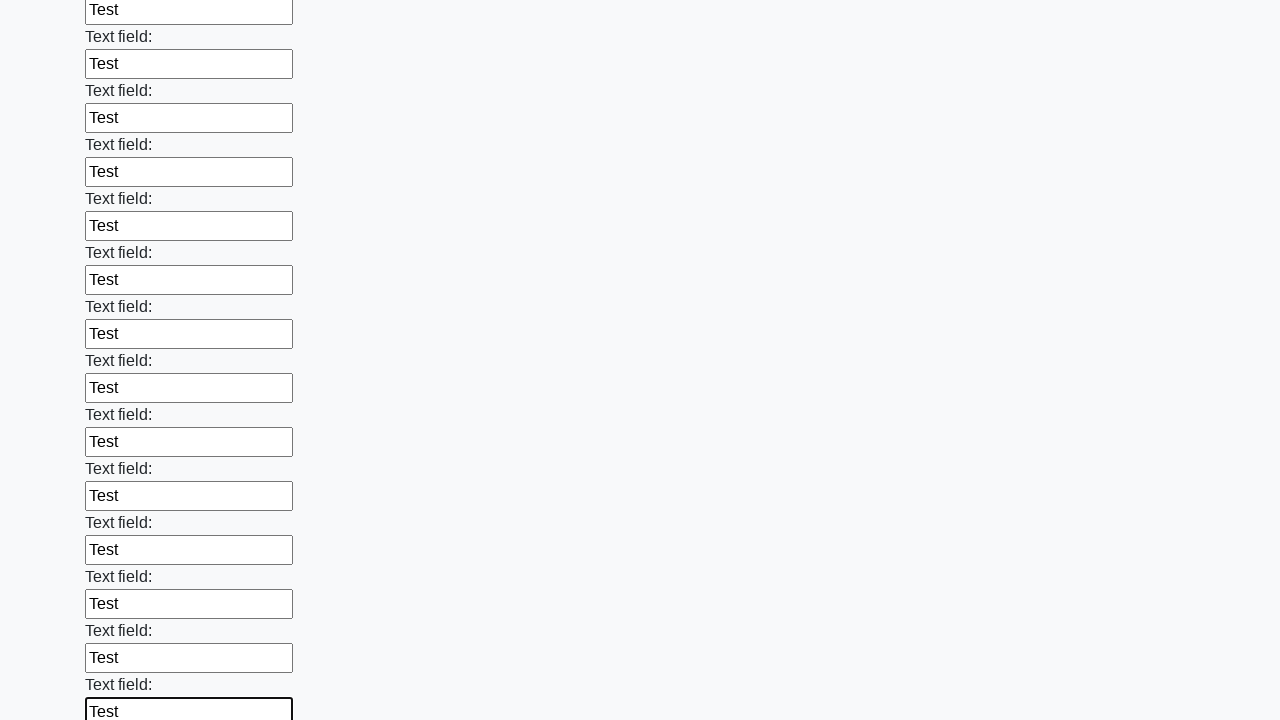

Filled input field with test data 'Test' on input >> nth=65
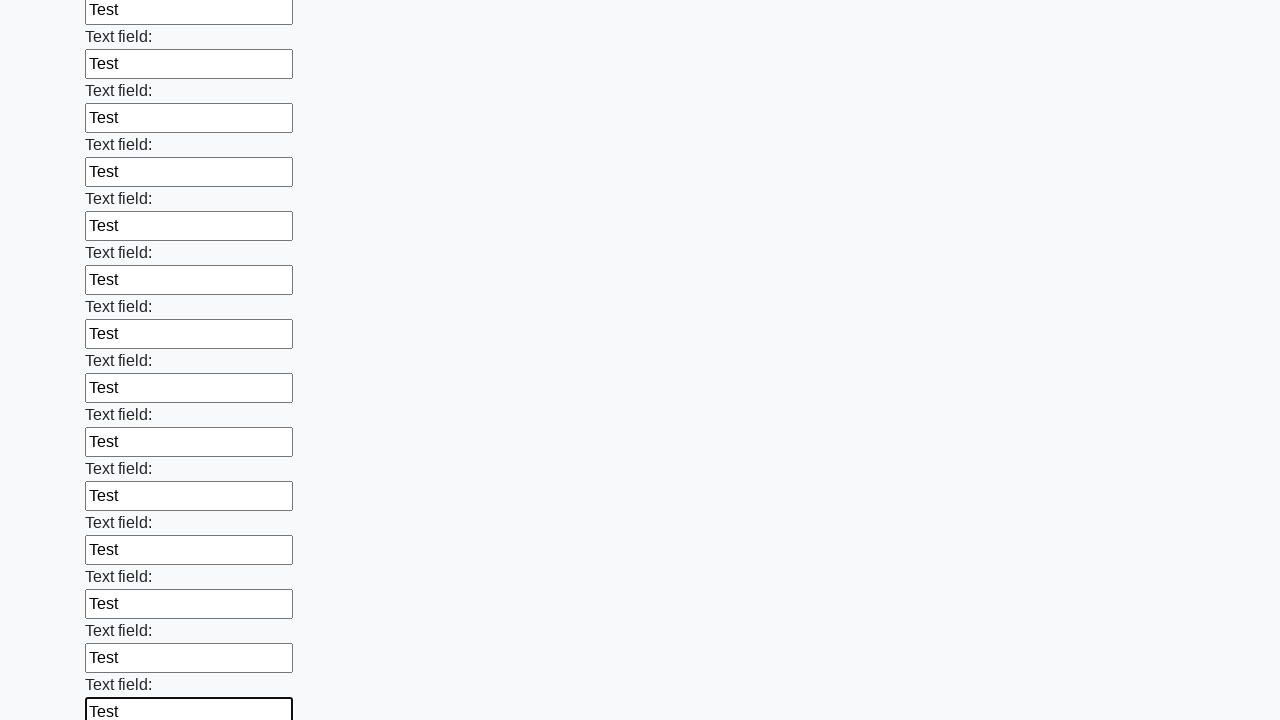

Filled input field with test data 'Test' on input >> nth=66
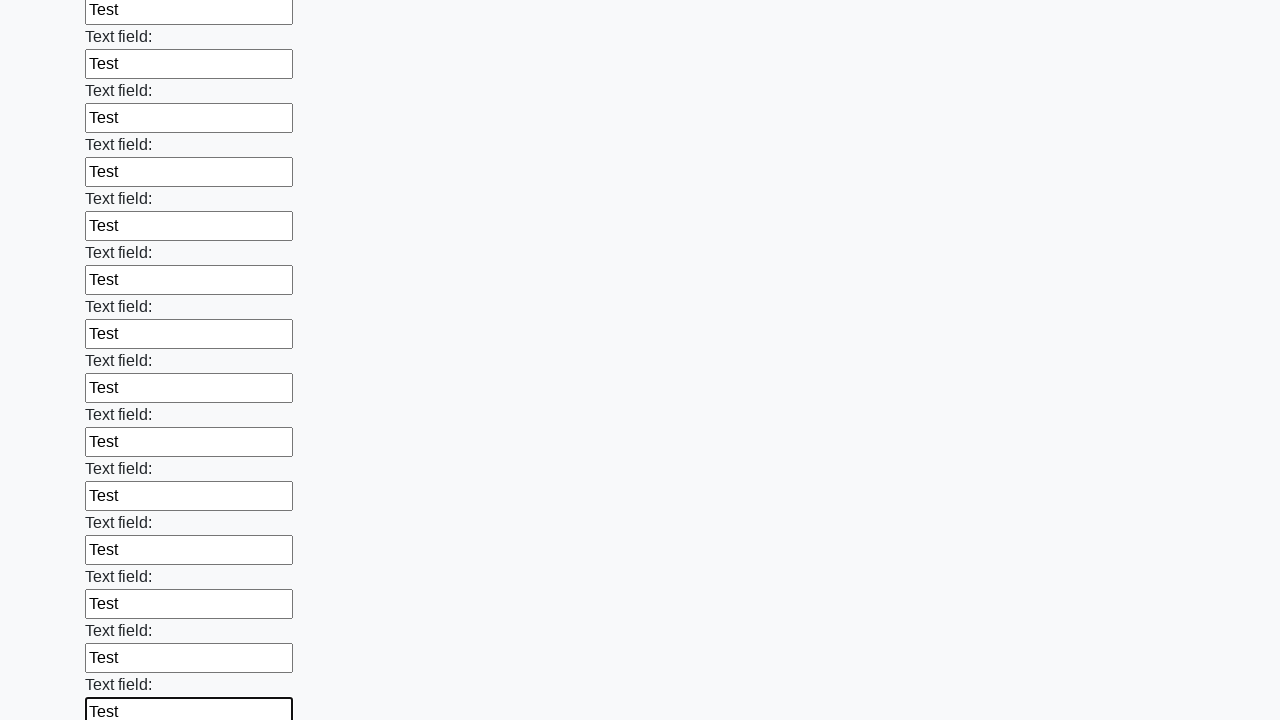

Filled input field with test data 'Test' on input >> nth=67
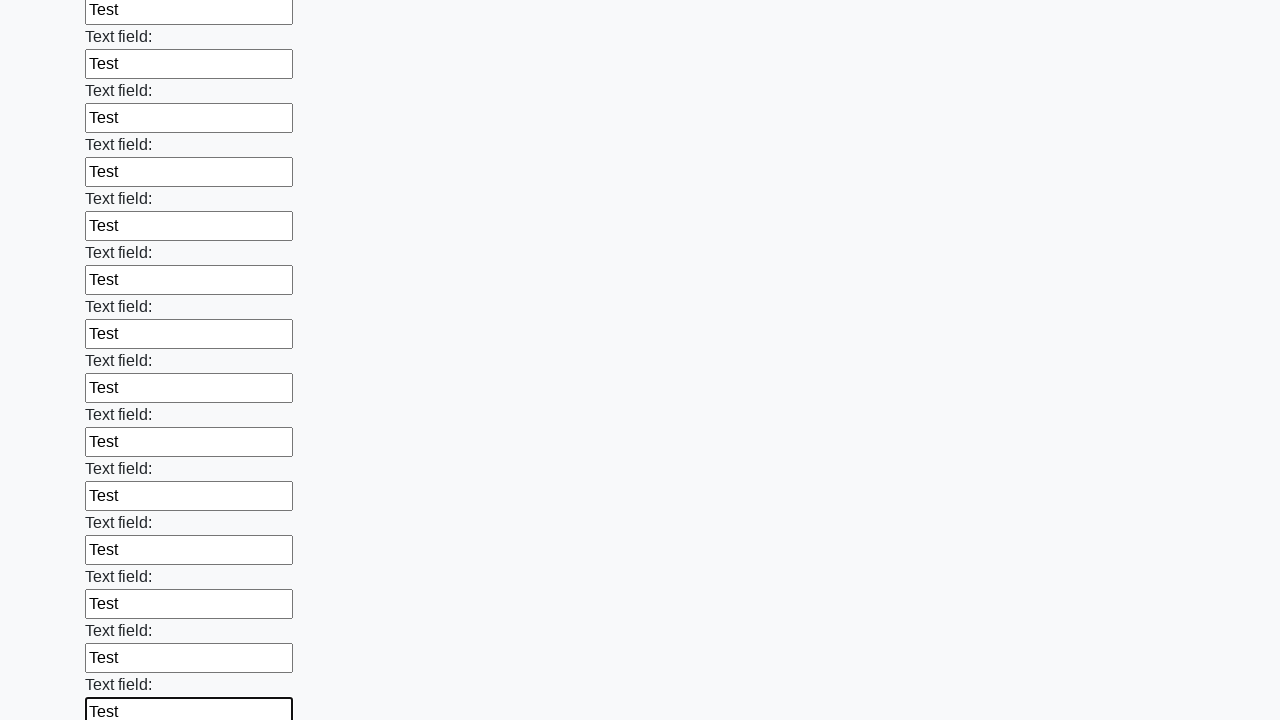

Filled input field with test data 'Test' on input >> nth=68
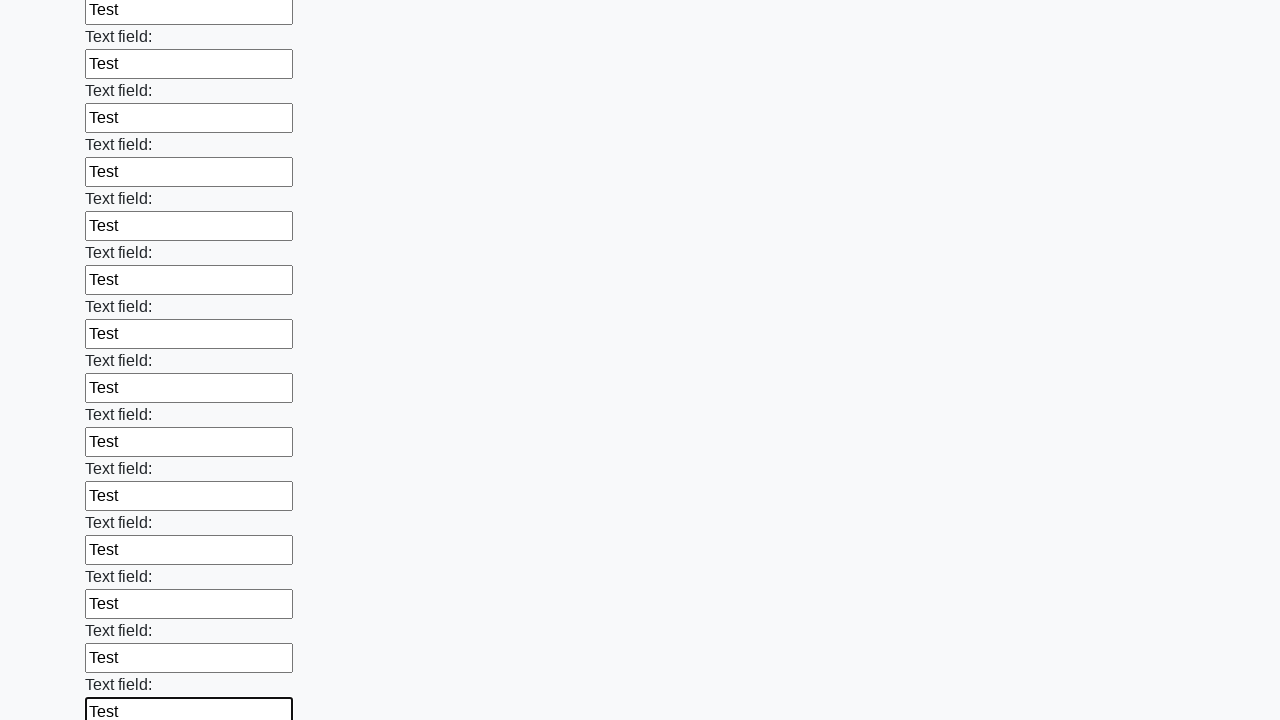

Filled input field with test data 'Test' on input >> nth=69
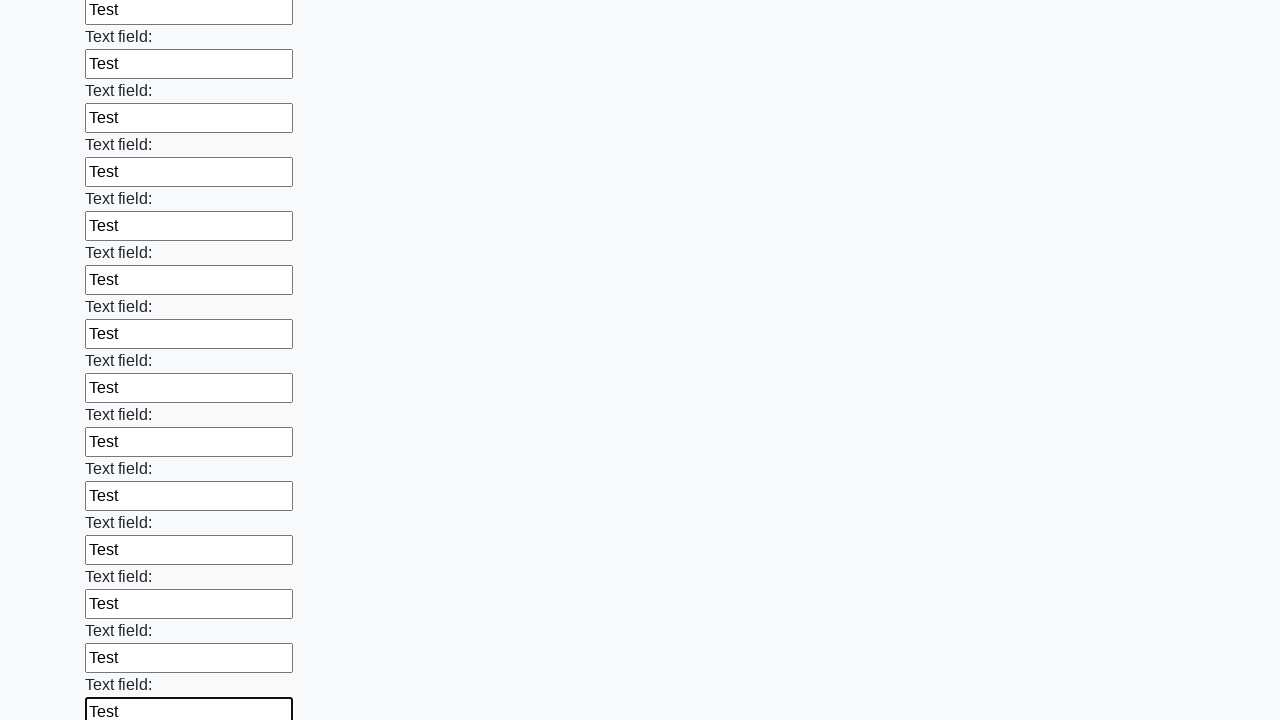

Filled input field with test data 'Test' on input >> nth=70
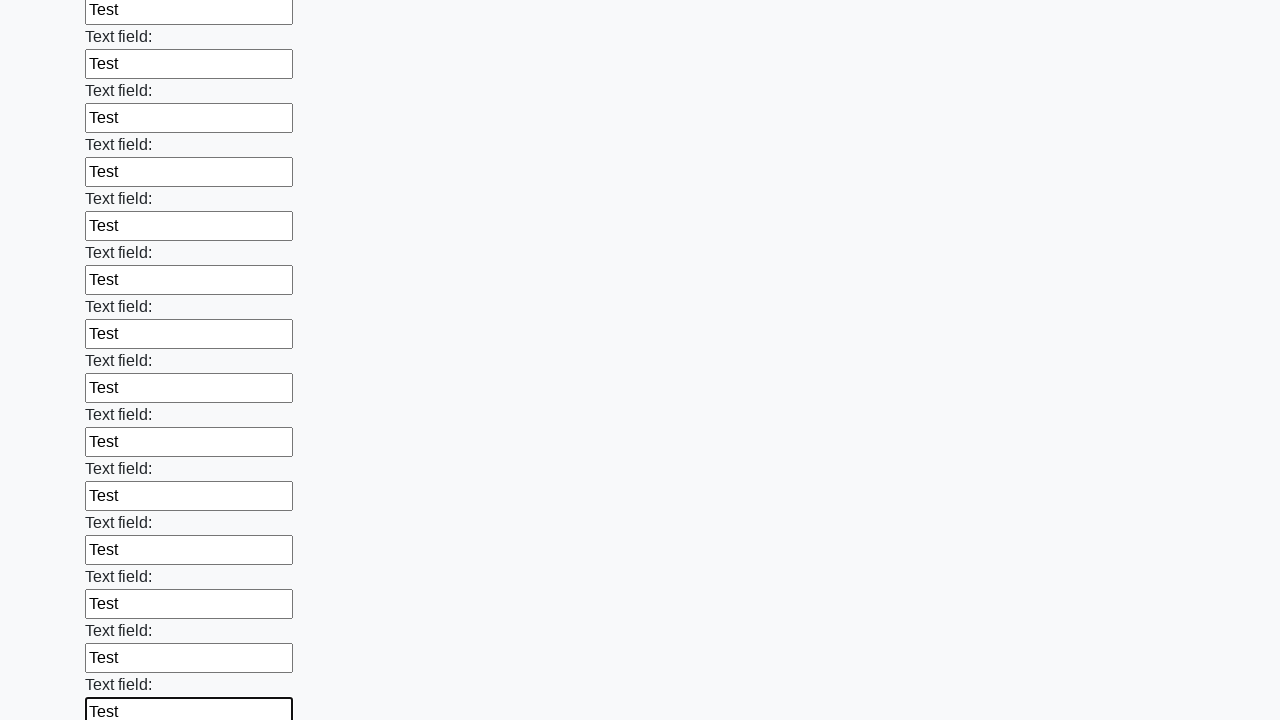

Filled input field with test data 'Test' on input >> nth=71
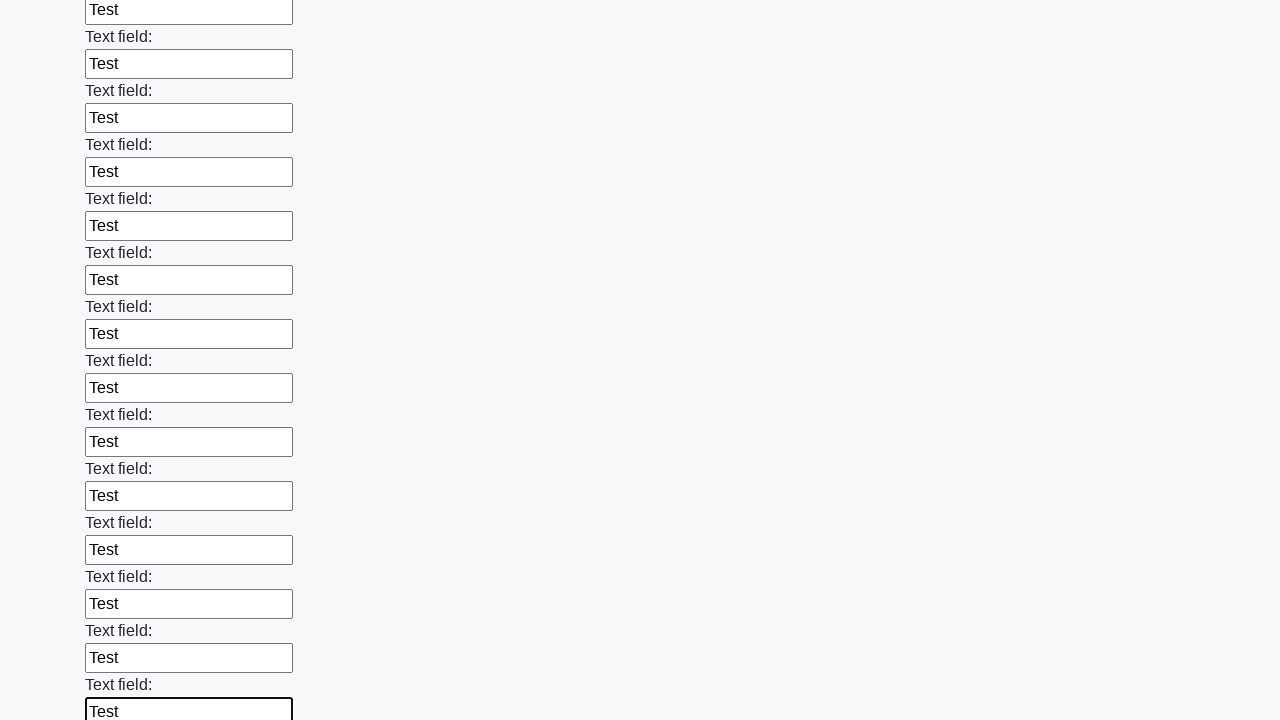

Filled input field with test data 'Test' on input >> nth=72
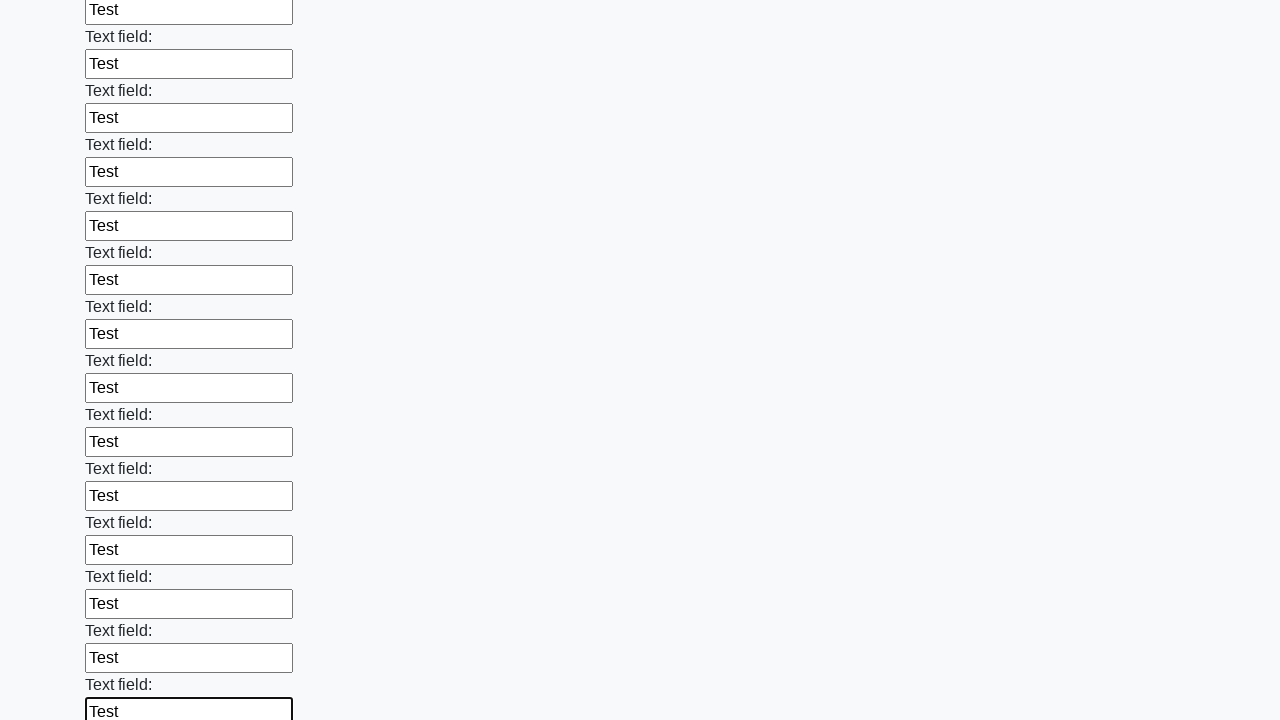

Filled input field with test data 'Test' on input >> nth=73
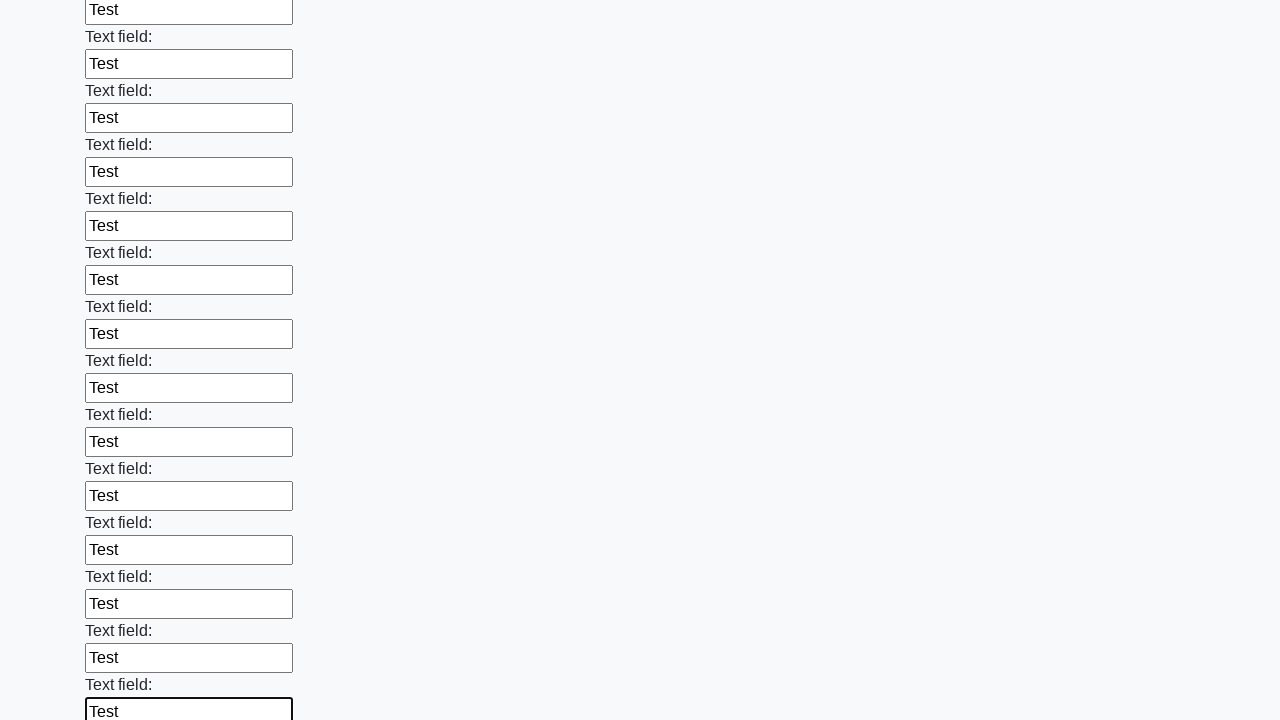

Filled input field with test data 'Test' on input >> nth=74
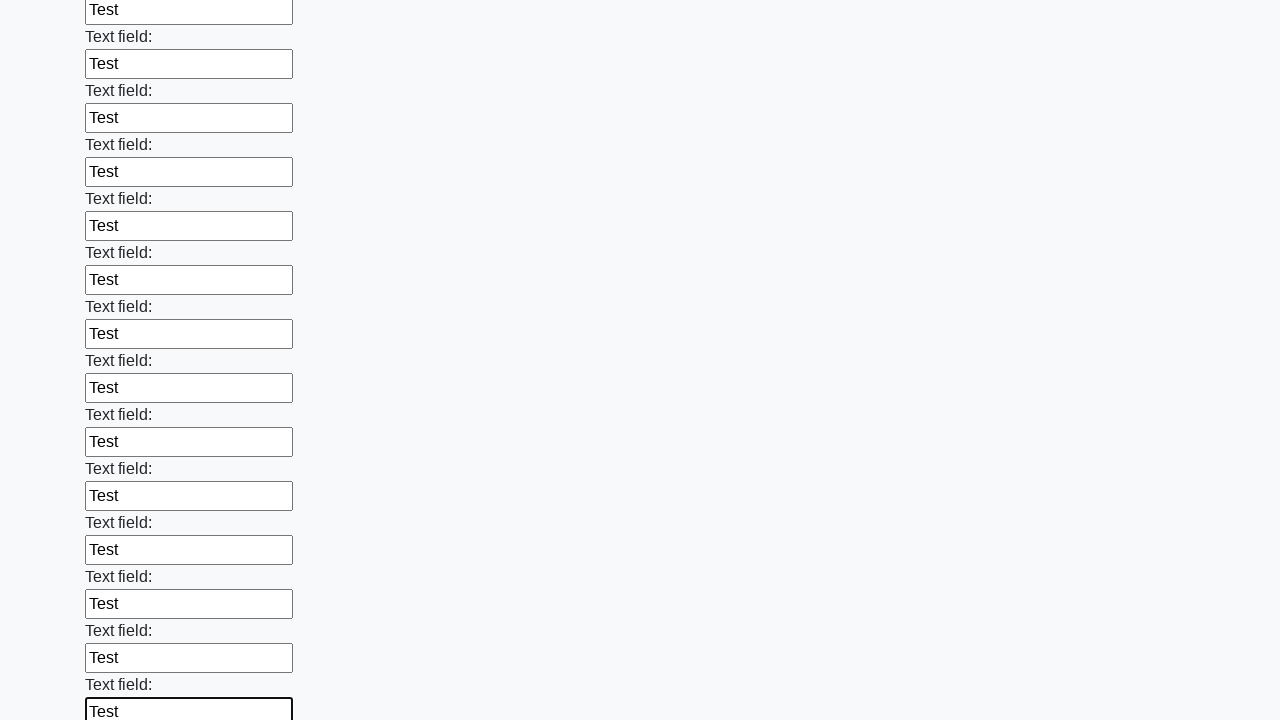

Filled input field with test data 'Test' on input >> nth=75
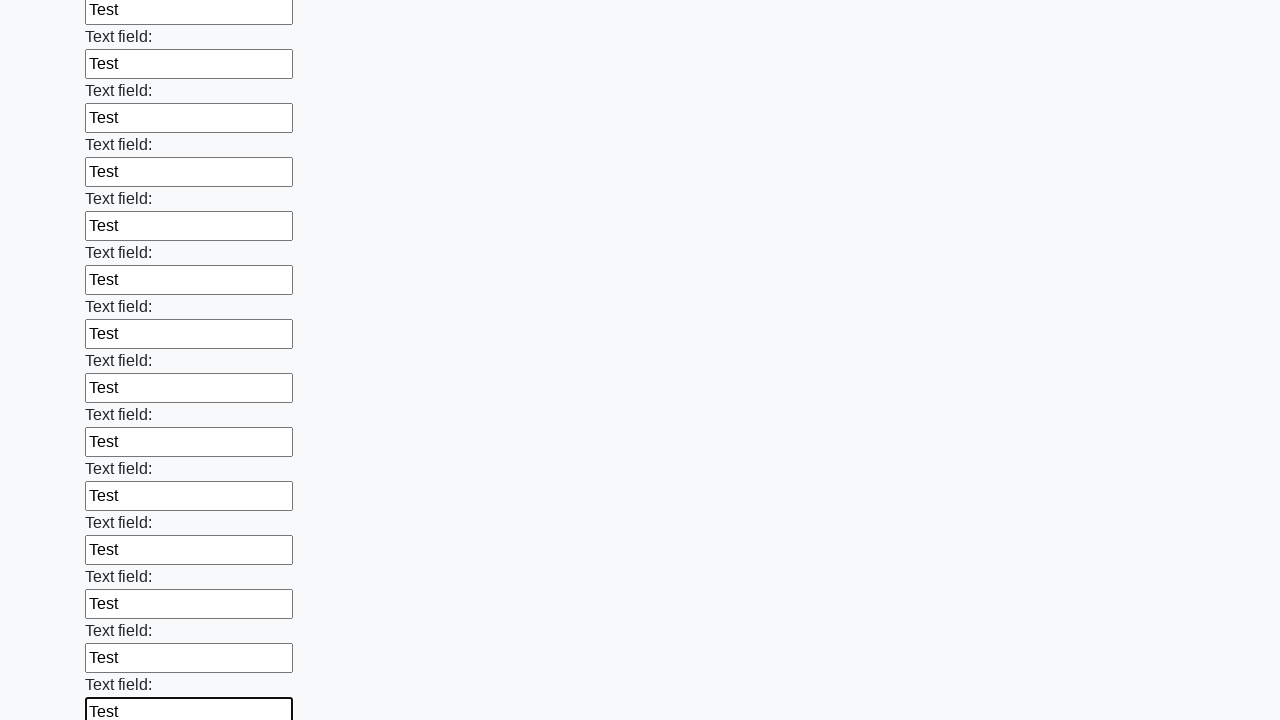

Filled input field with test data 'Test' on input >> nth=76
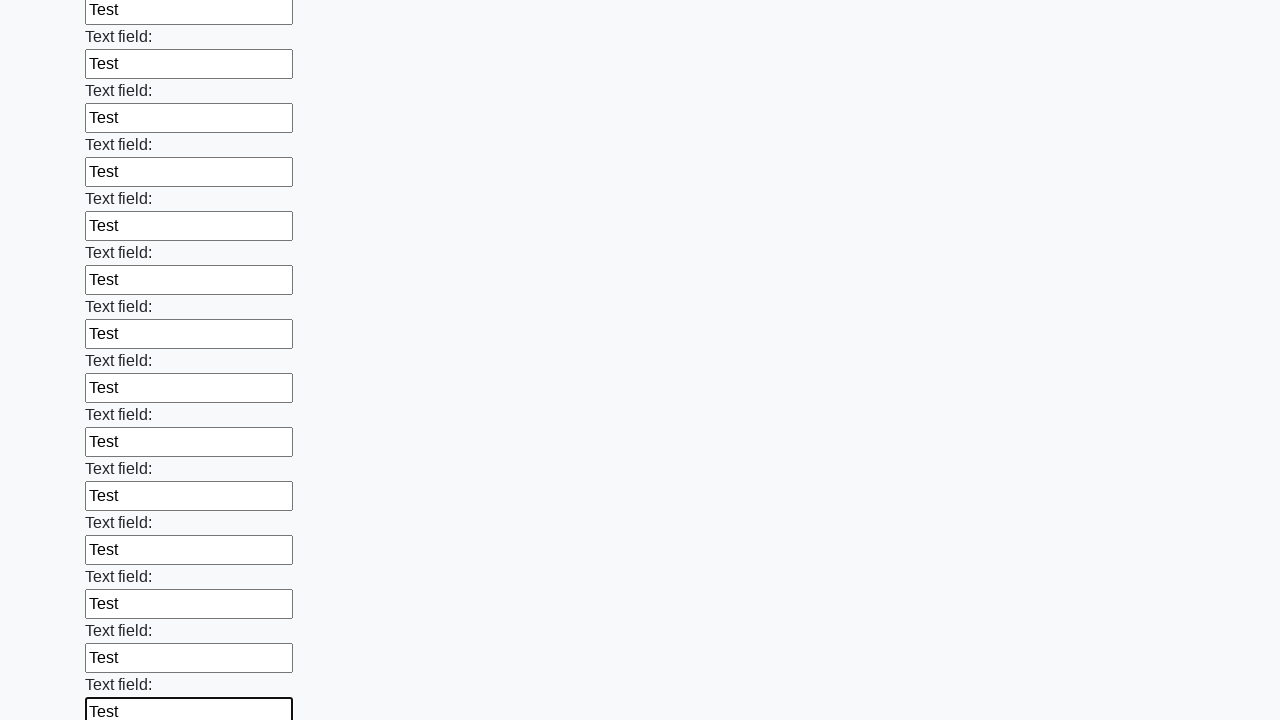

Filled input field with test data 'Test' on input >> nth=77
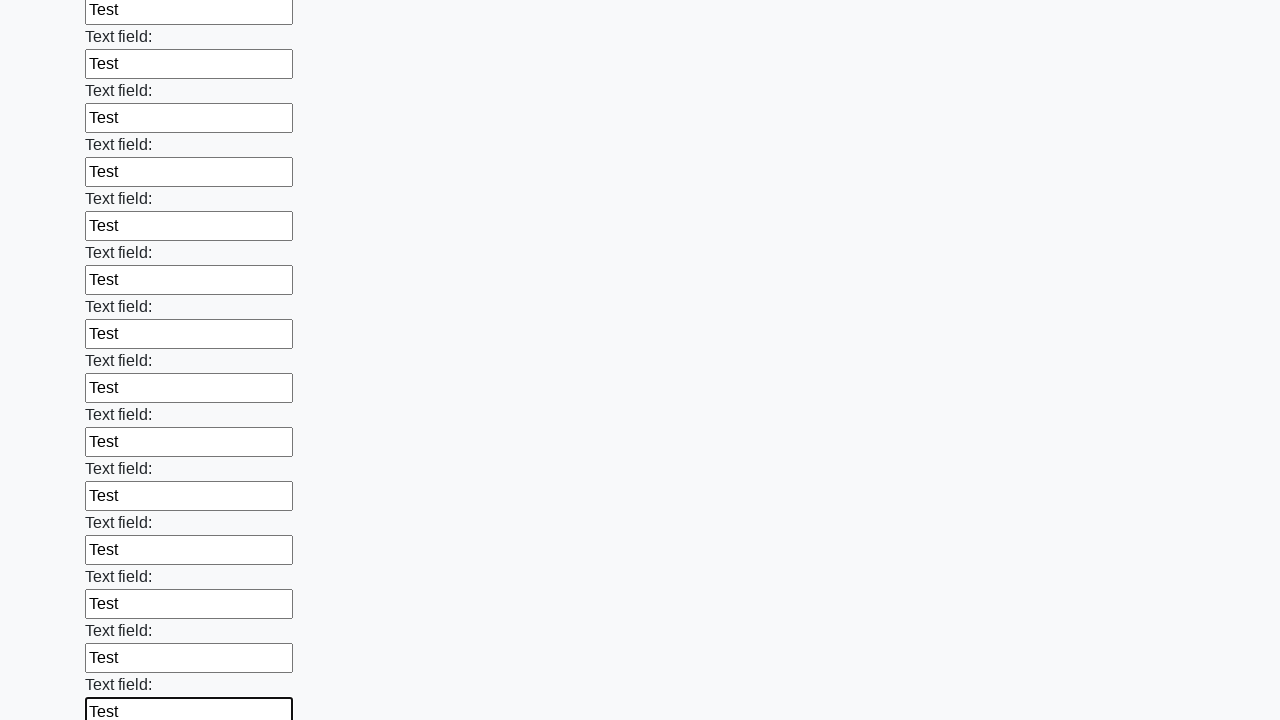

Filled input field with test data 'Test' on input >> nth=78
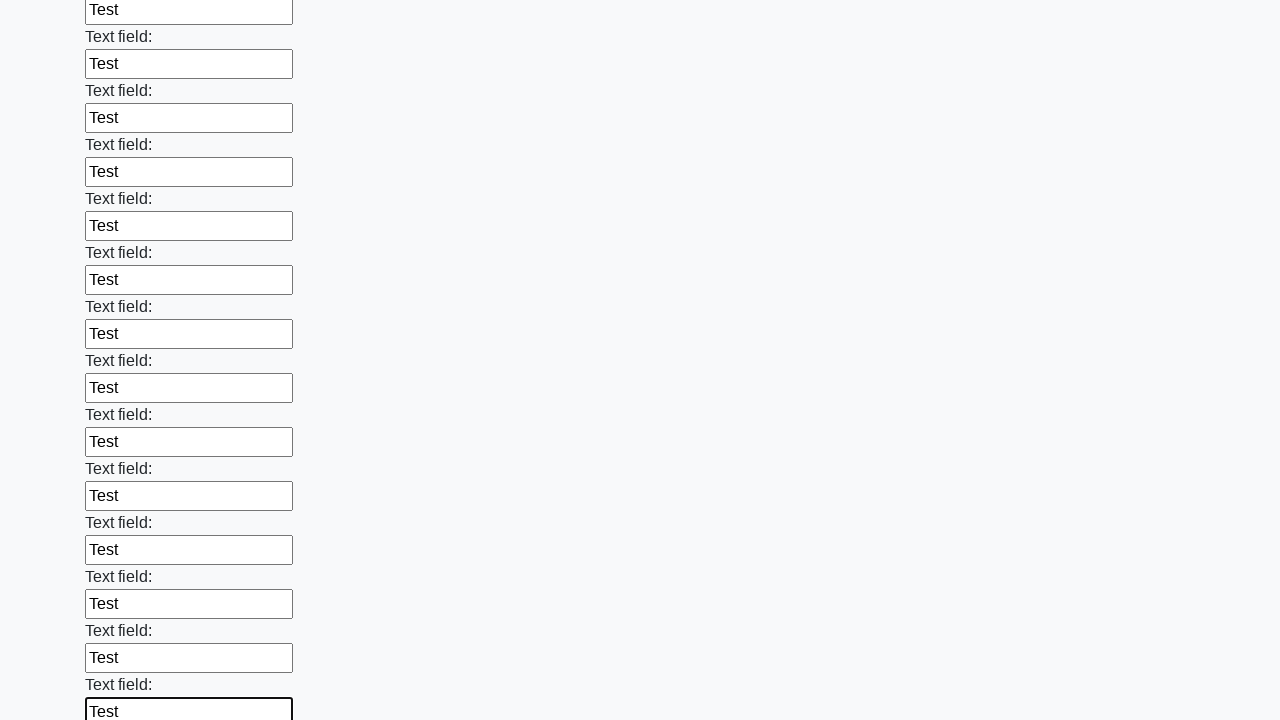

Filled input field with test data 'Test' on input >> nth=79
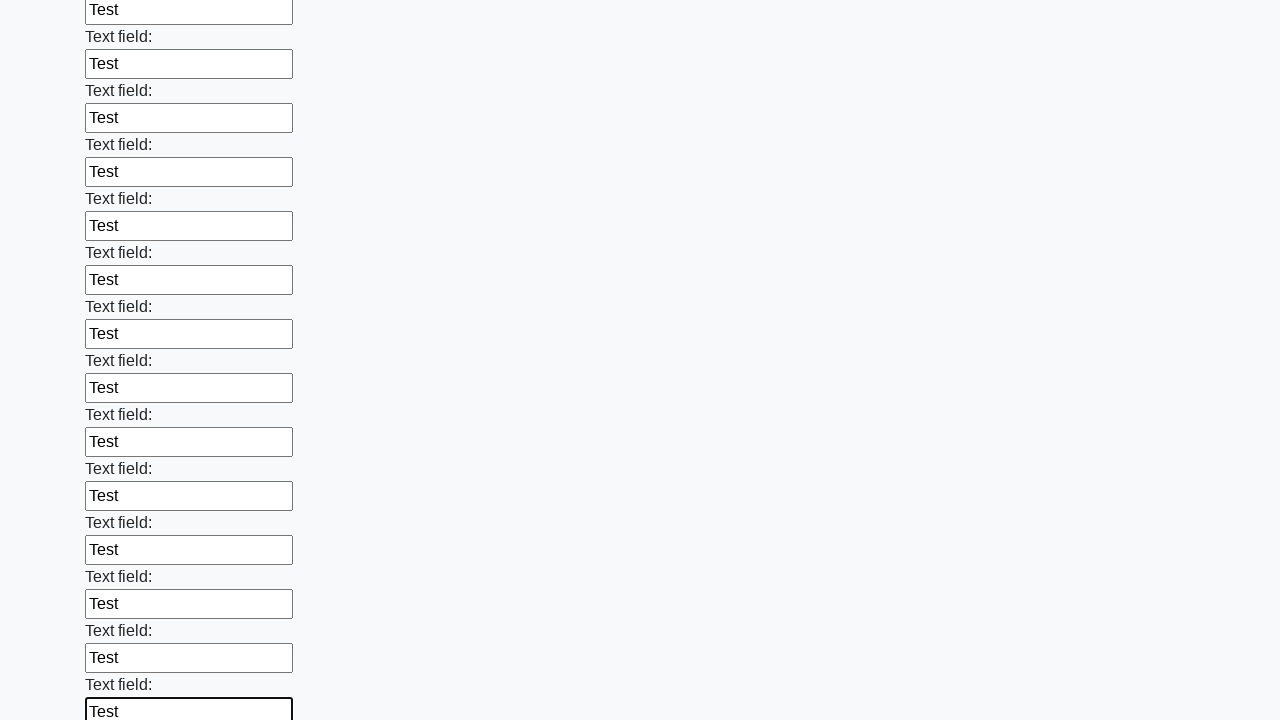

Filled input field with test data 'Test' on input >> nth=80
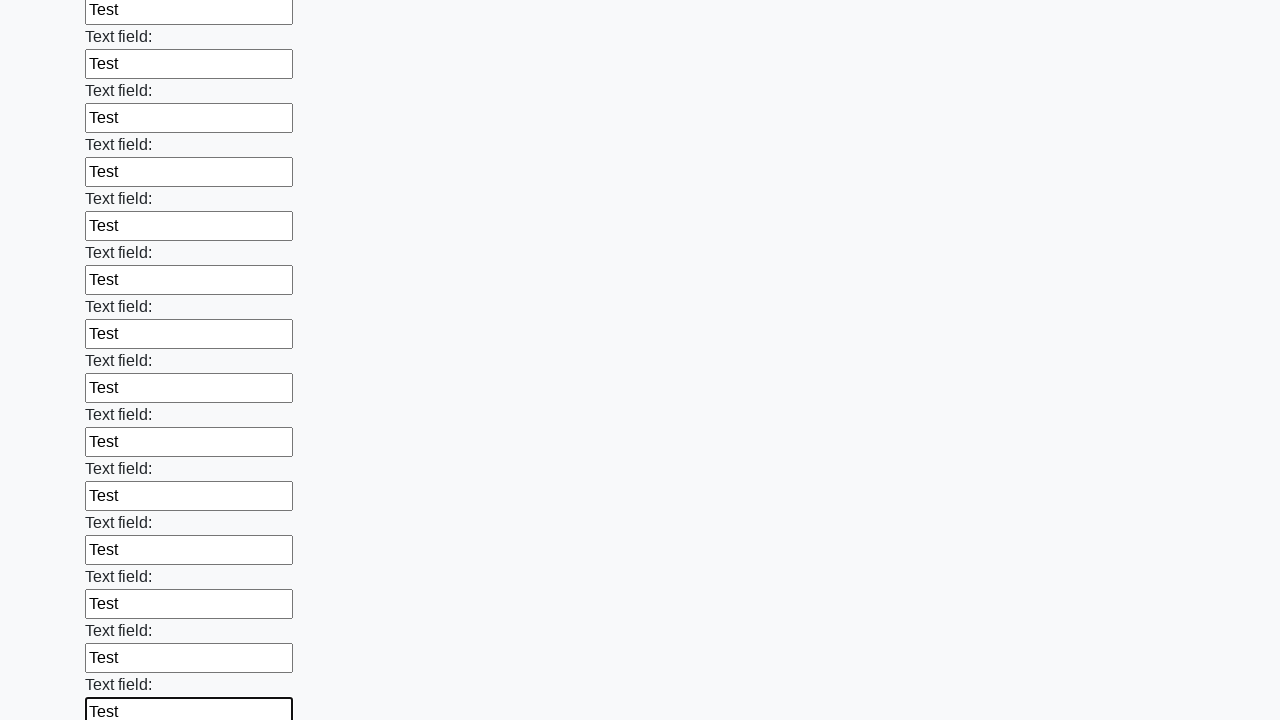

Filled input field with test data 'Test' on input >> nth=81
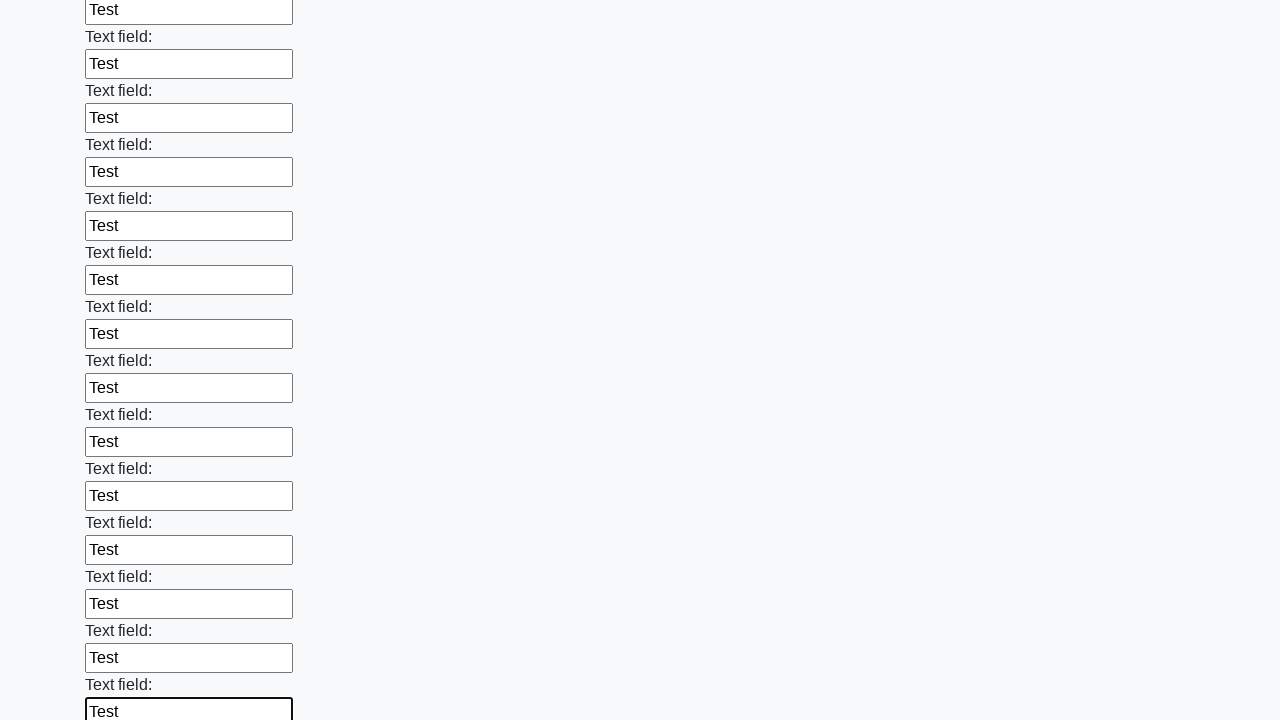

Filled input field with test data 'Test' on input >> nth=82
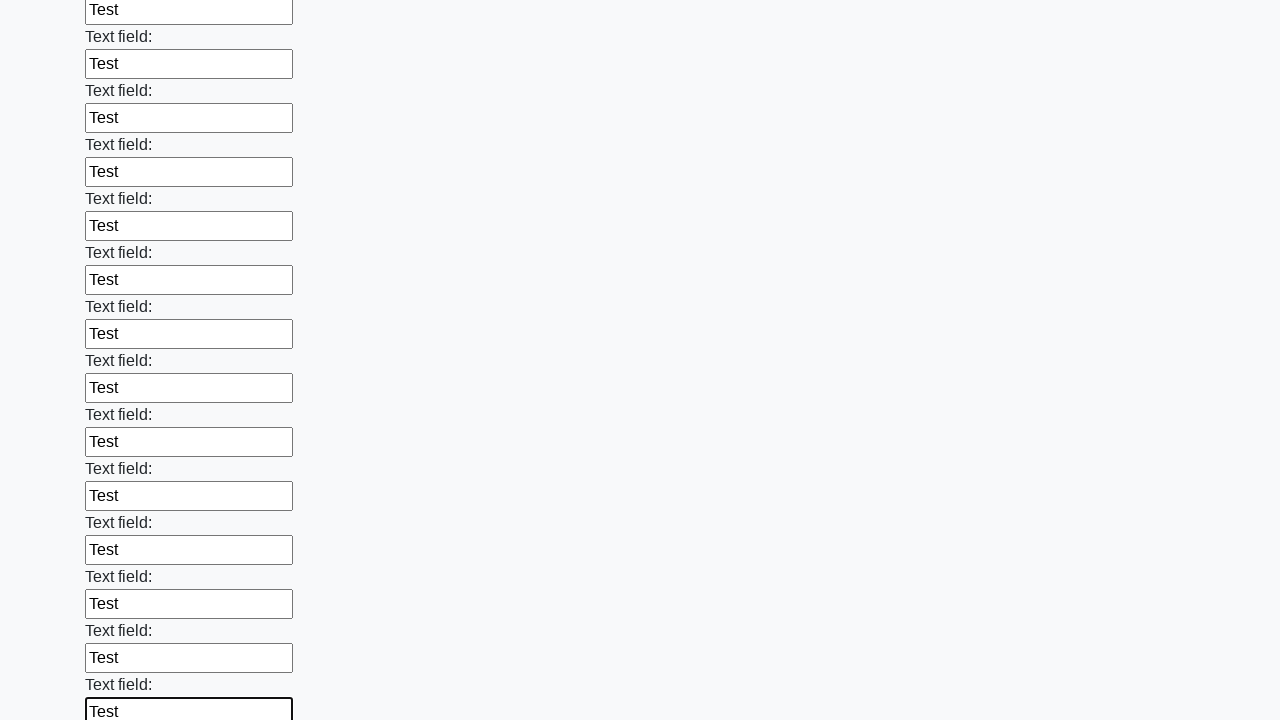

Filled input field with test data 'Test' on input >> nth=83
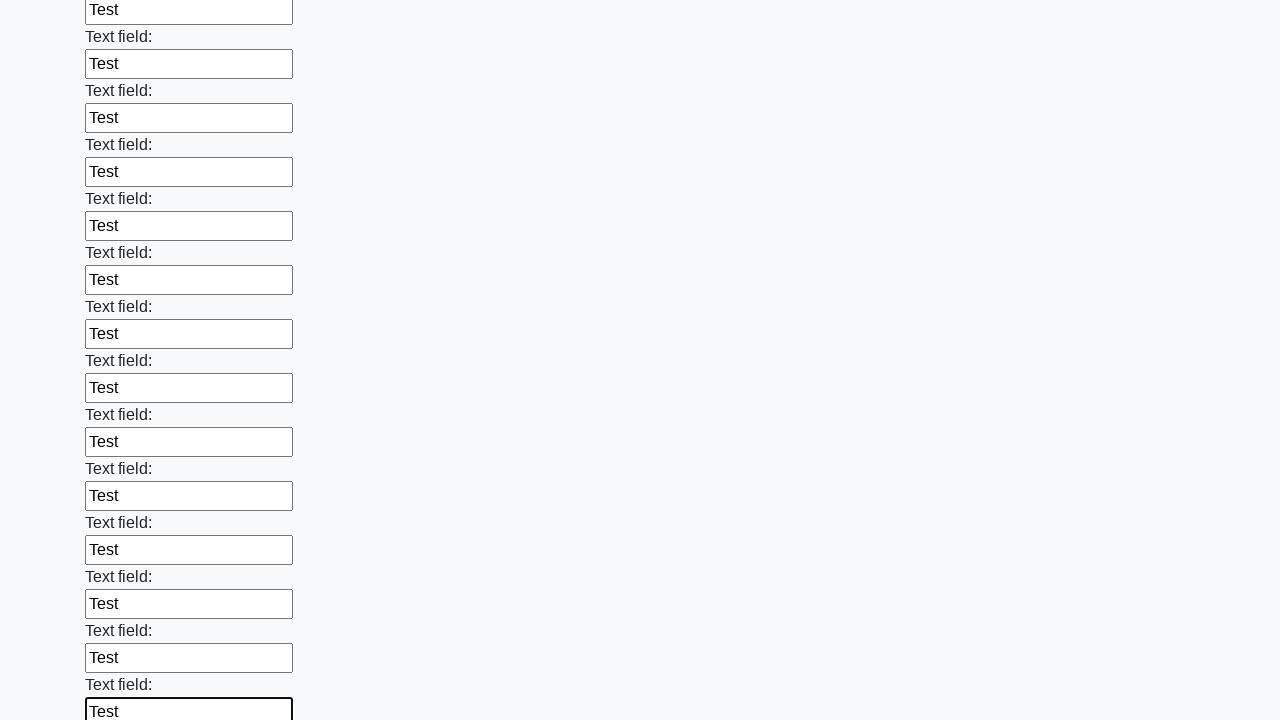

Filled input field with test data 'Test' on input >> nth=84
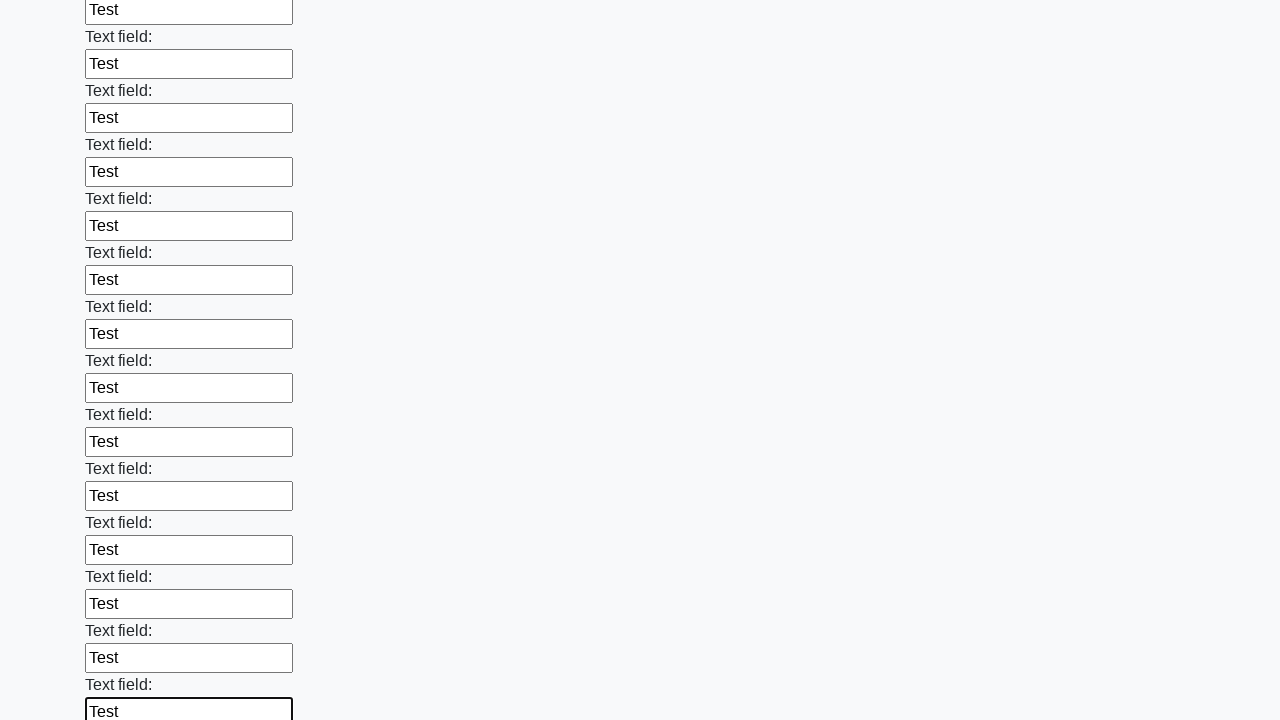

Filled input field with test data 'Test' on input >> nth=85
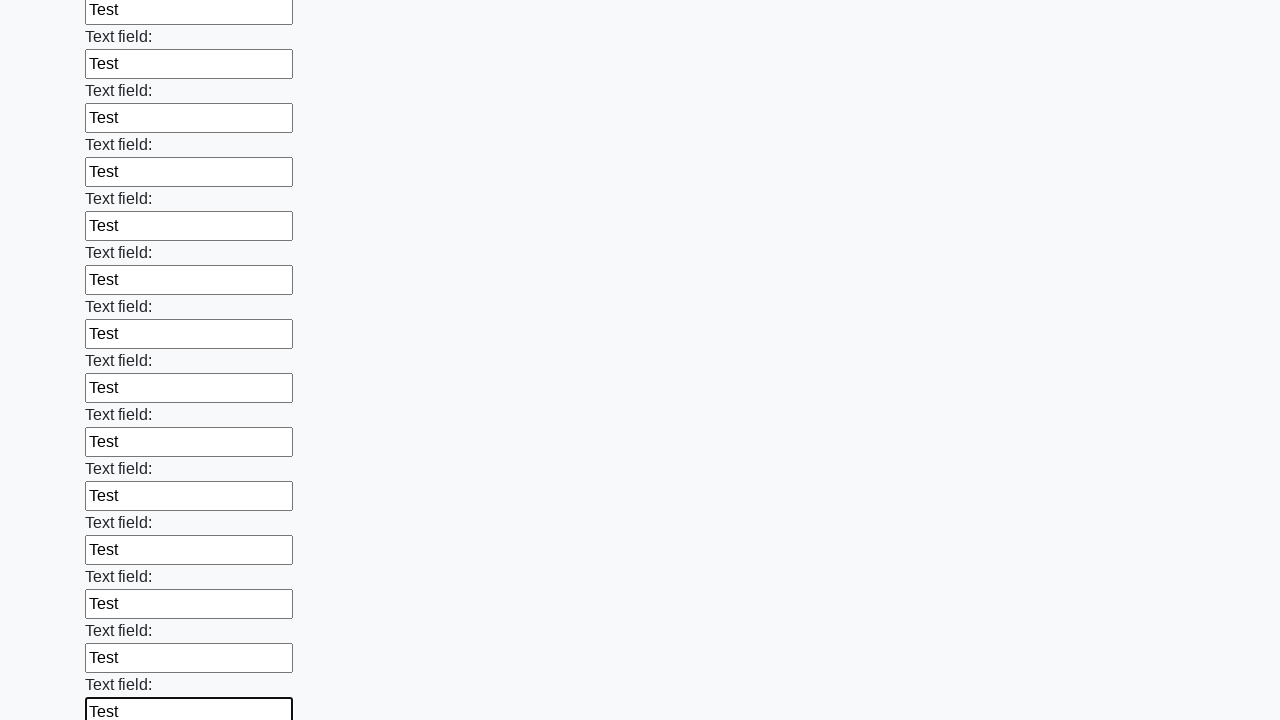

Filled input field with test data 'Test' on input >> nth=86
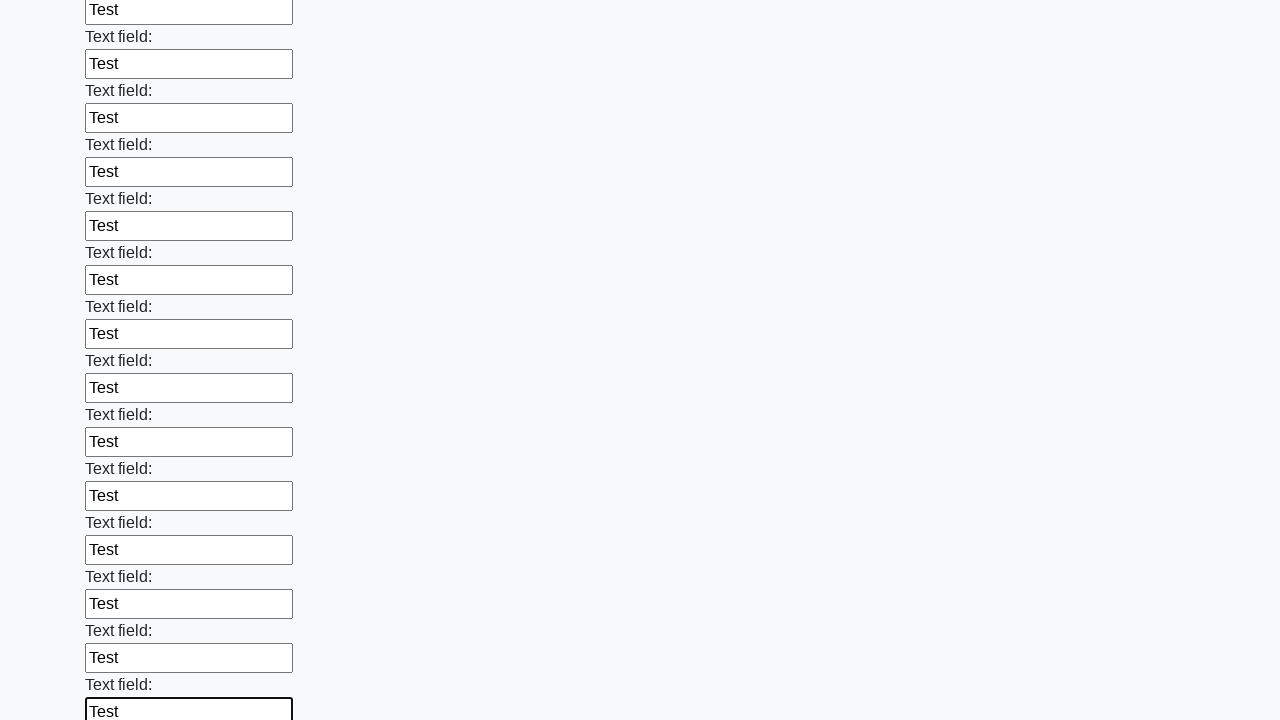

Filled input field with test data 'Test' on input >> nth=87
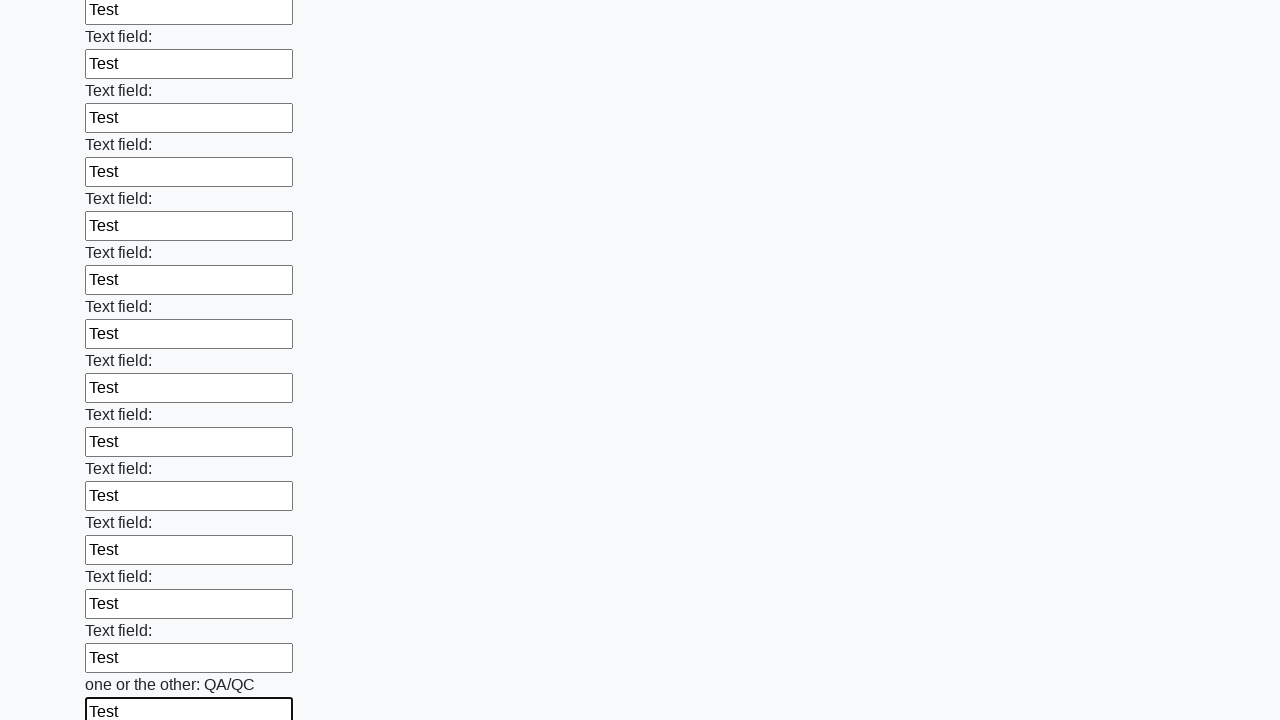

Filled input field with test data 'Test' on input >> nth=88
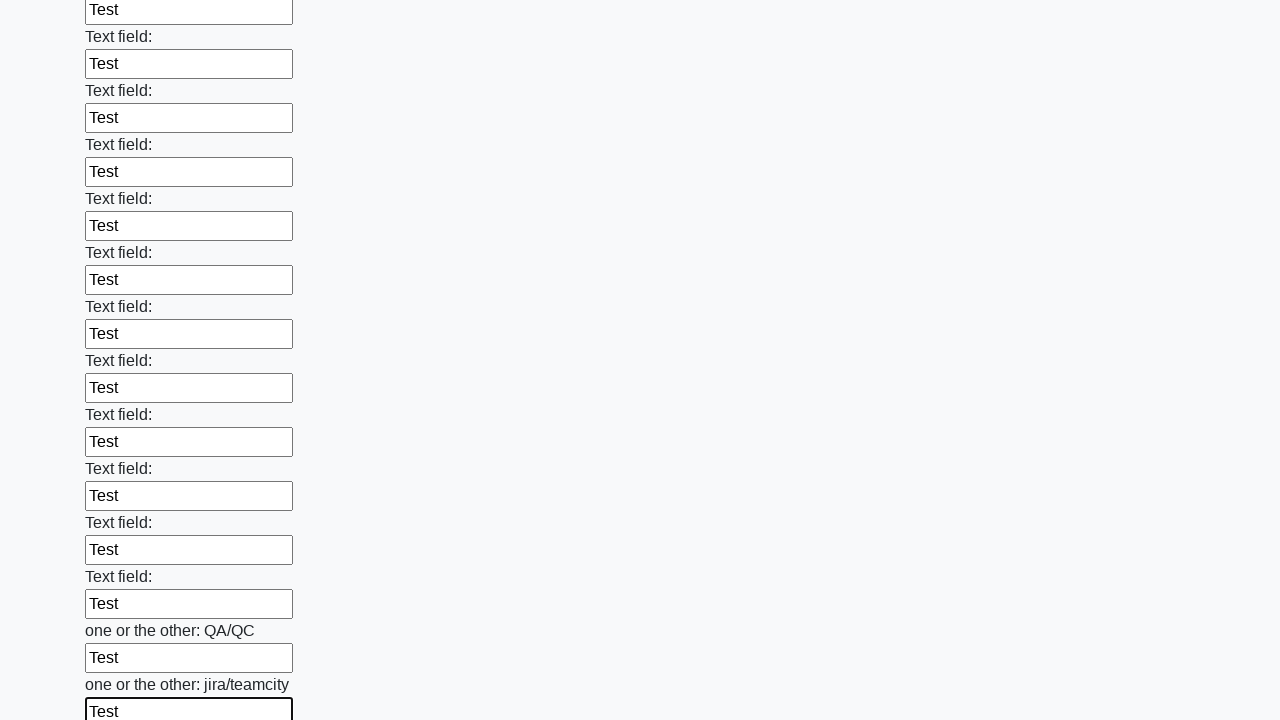

Filled input field with test data 'Test' on input >> nth=89
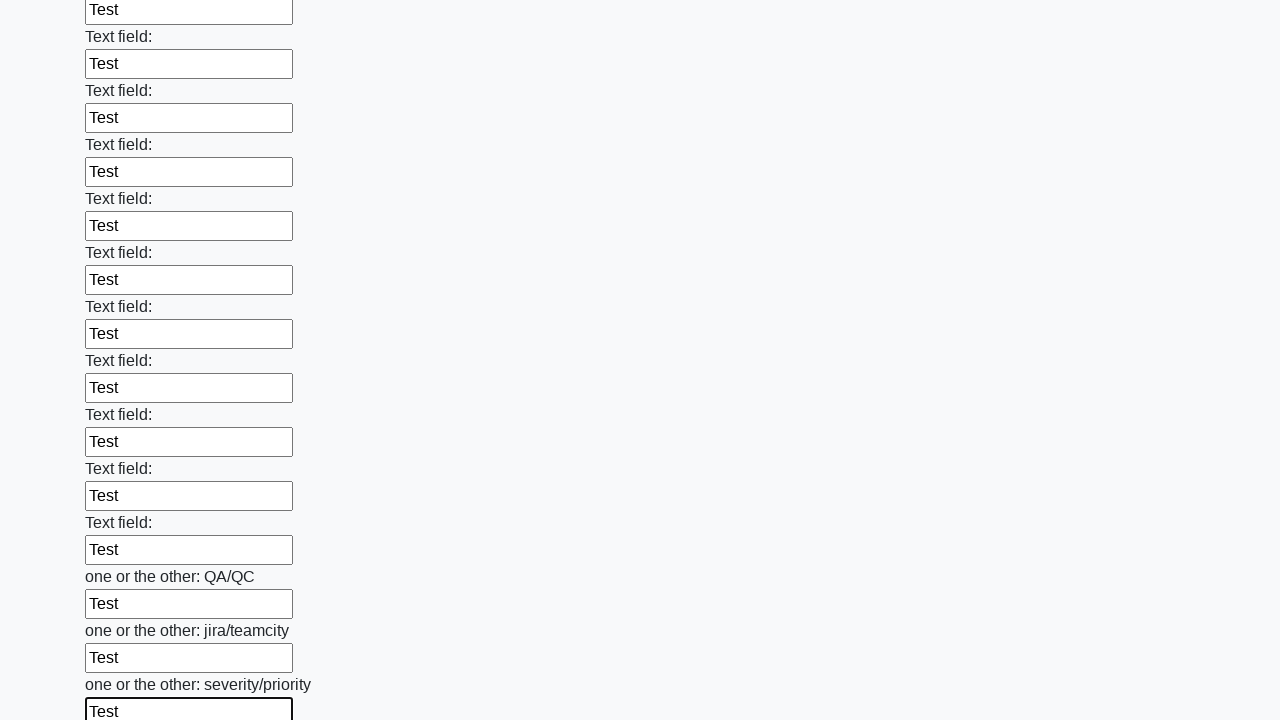

Filled input field with test data 'Test' on input >> nth=90
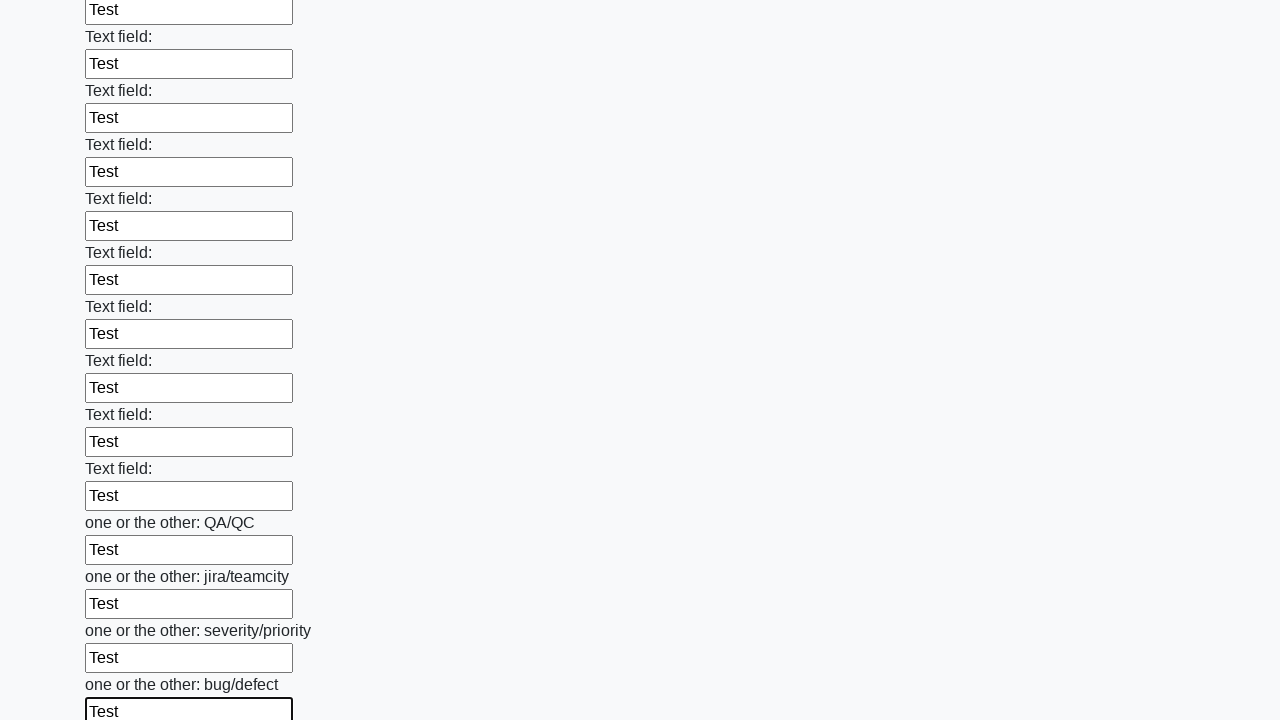

Filled input field with test data 'Test' on input >> nth=91
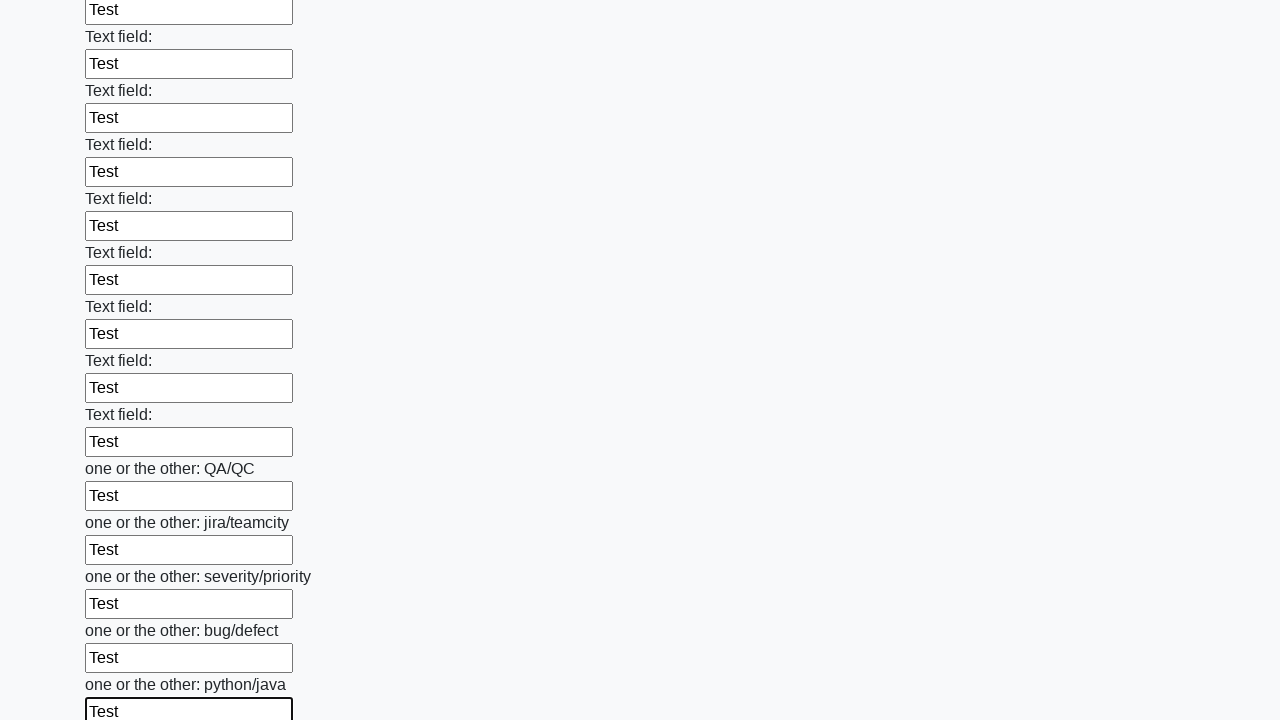

Filled input field with test data 'Test' on input >> nth=92
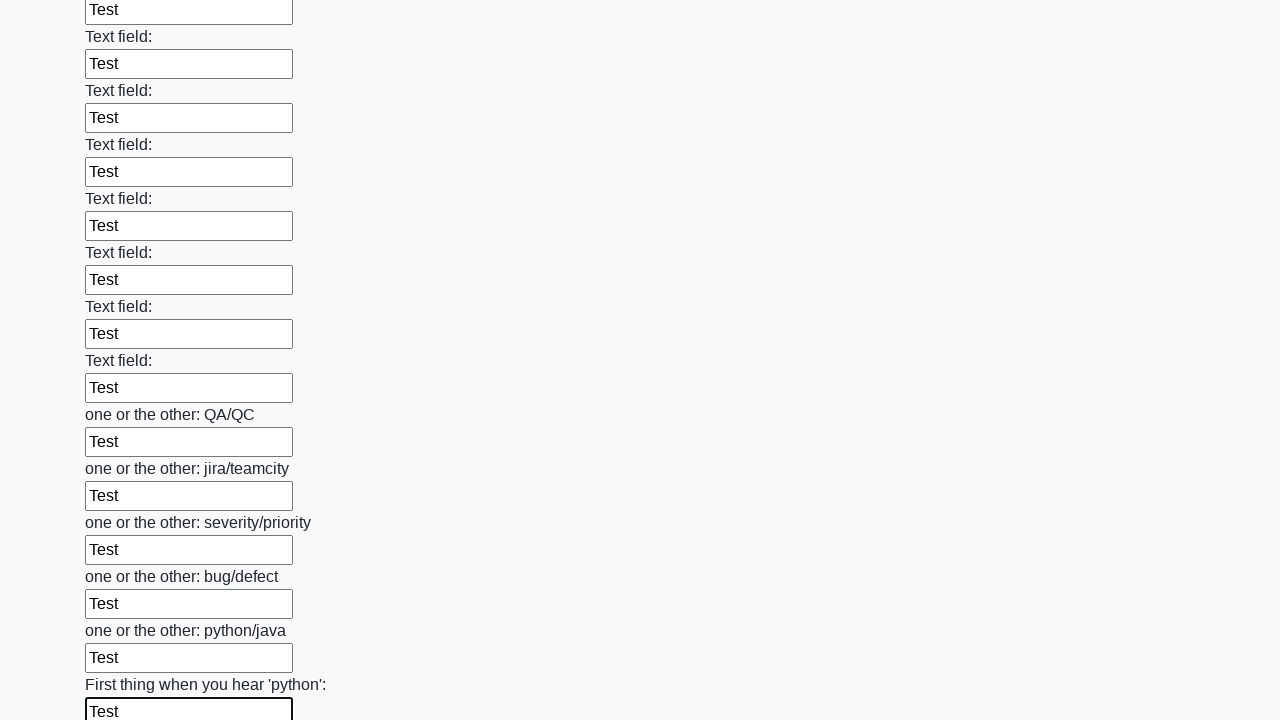

Filled input field with test data 'Test' on input >> nth=93
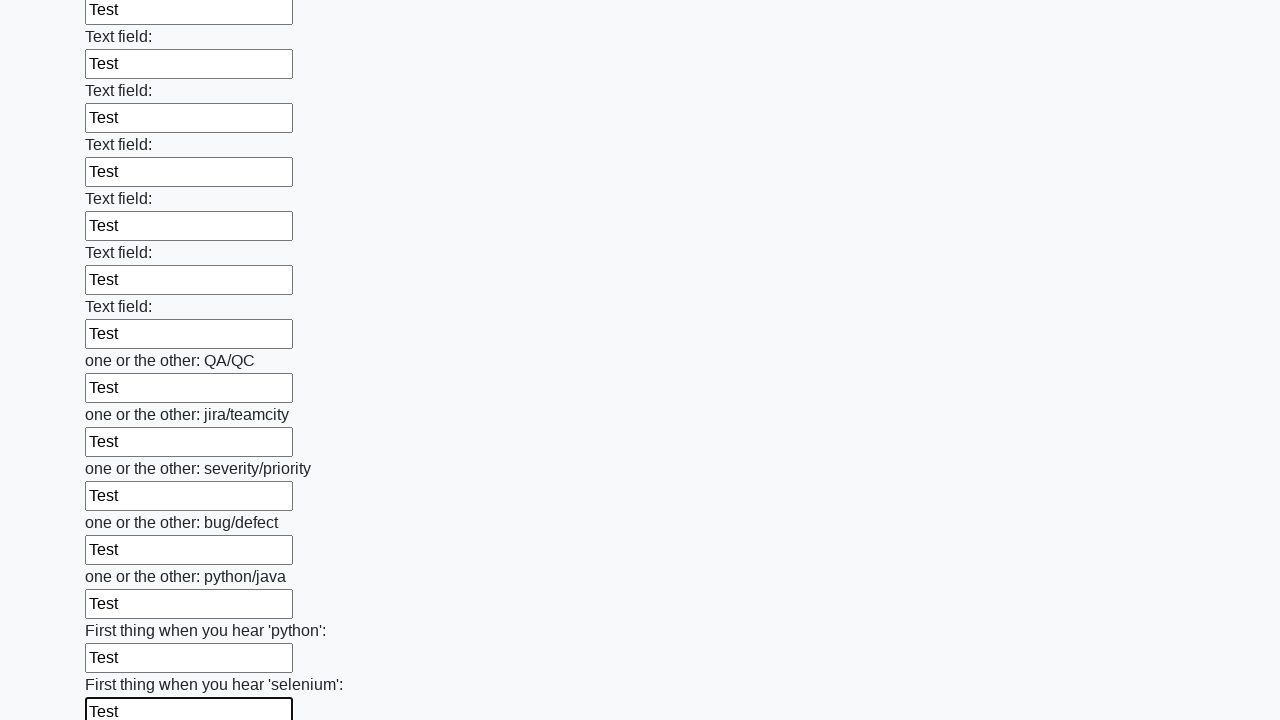

Filled input field with test data 'Test' on input >> nth=94
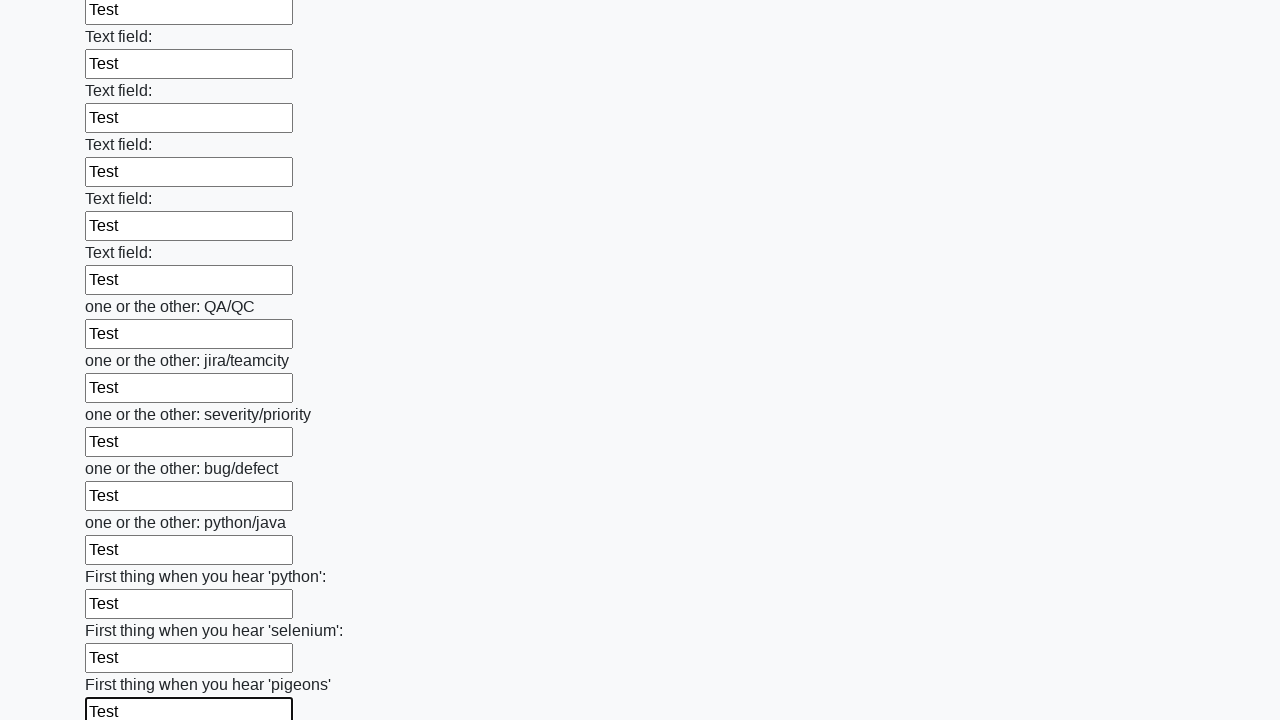

Filled input field with test data 'Test' on input >> nth=95
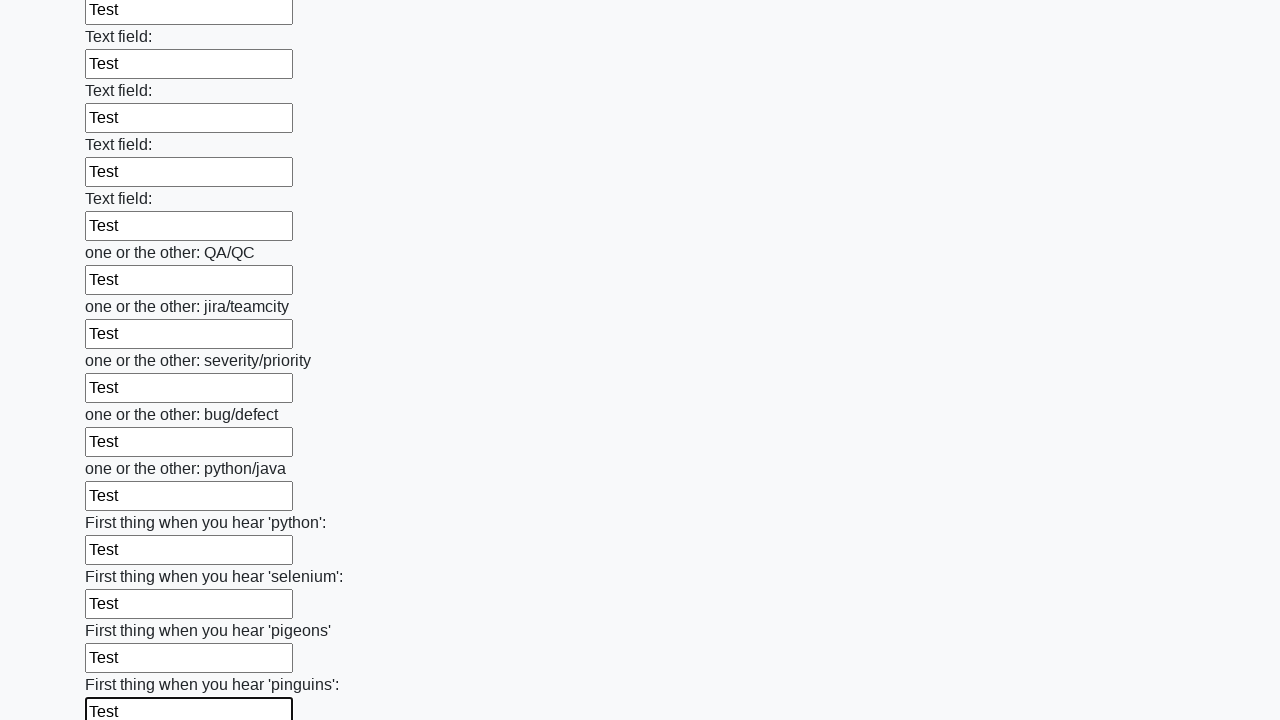

Filled input field with test data 'Test' on input >> nth=96
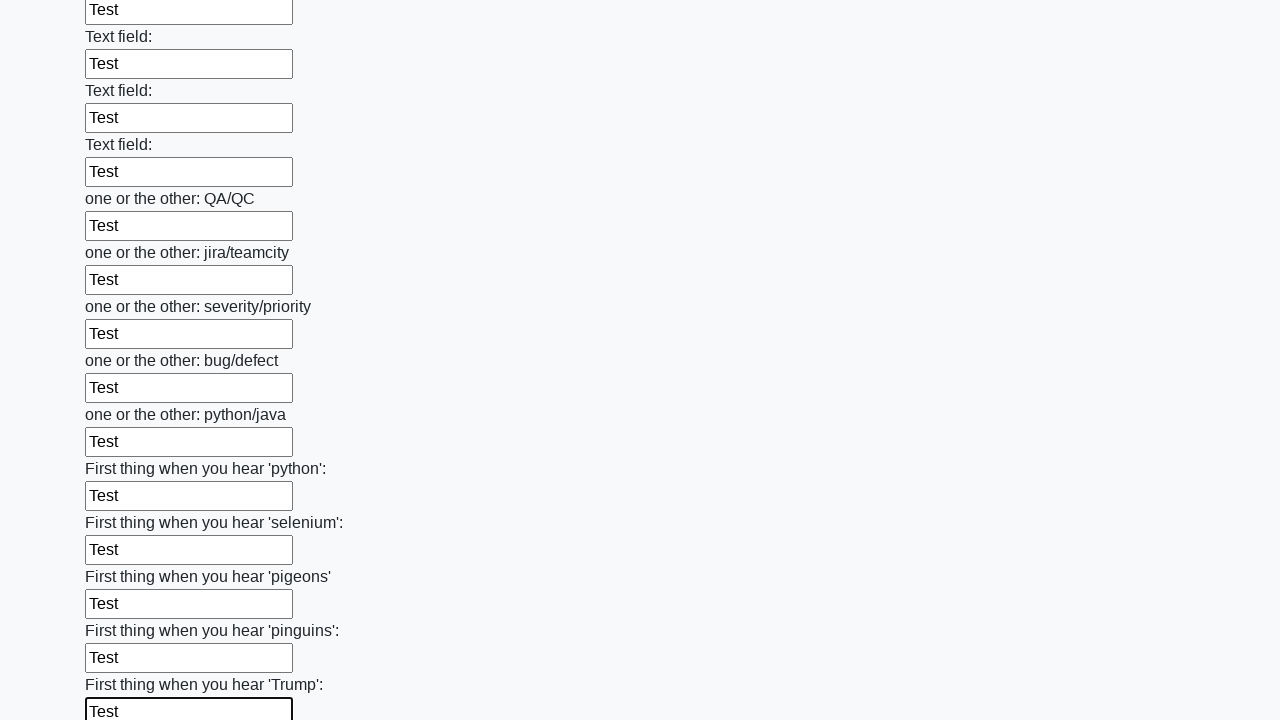

Filled input field with test data 'Test' on input >> nth=97
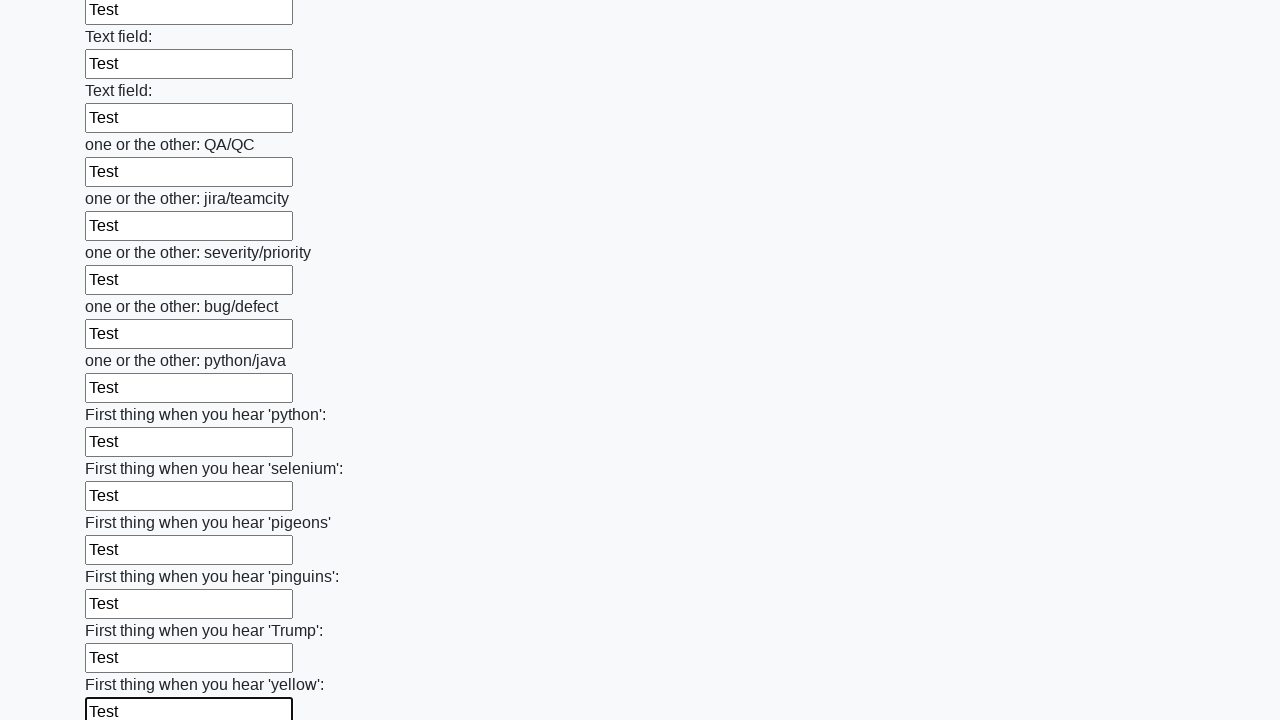

Filled input field with test data 'Test' on input >> nth=98
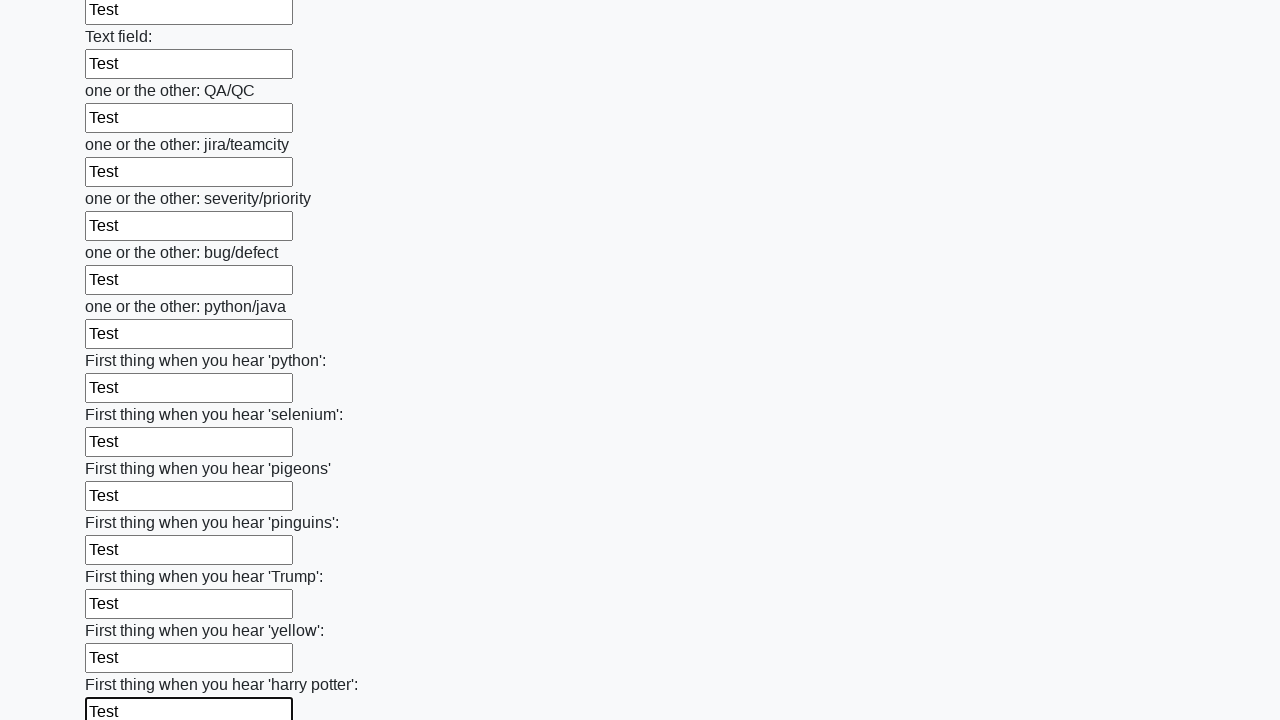

Filled input field with test data 'Test' on input >> nth=99
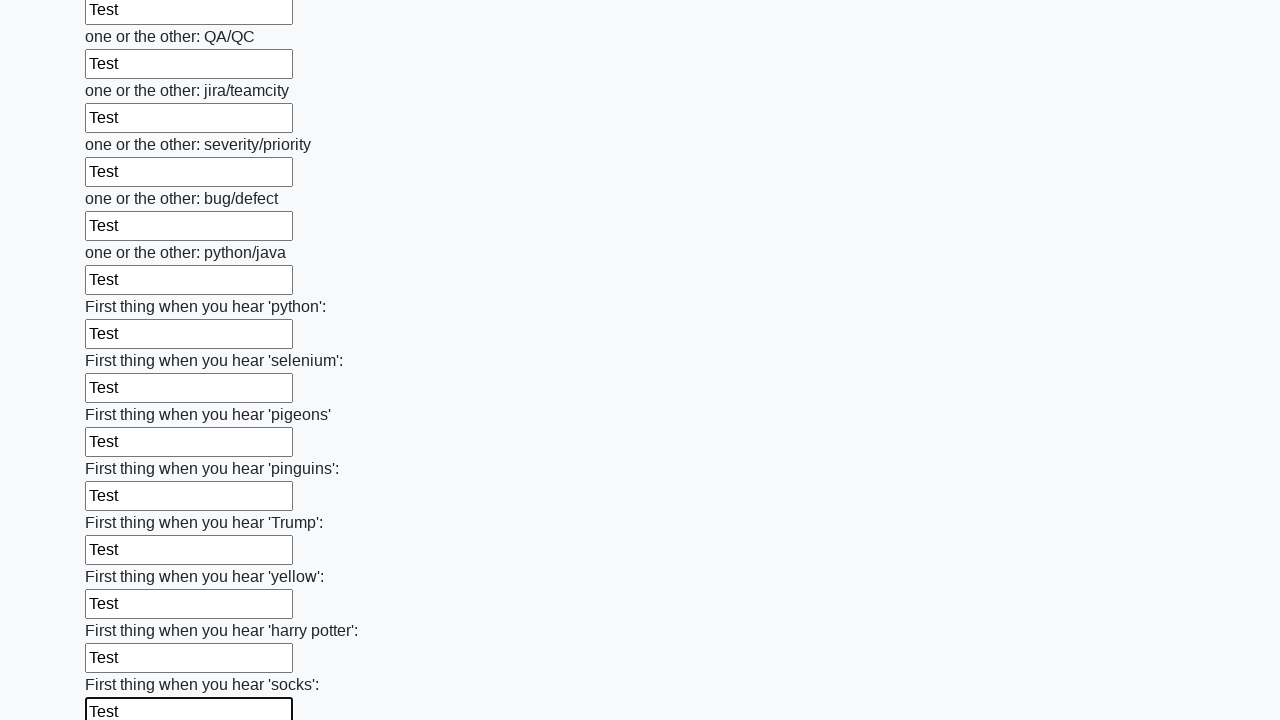

Clicked the form submit button at (123, 611) on button.btn
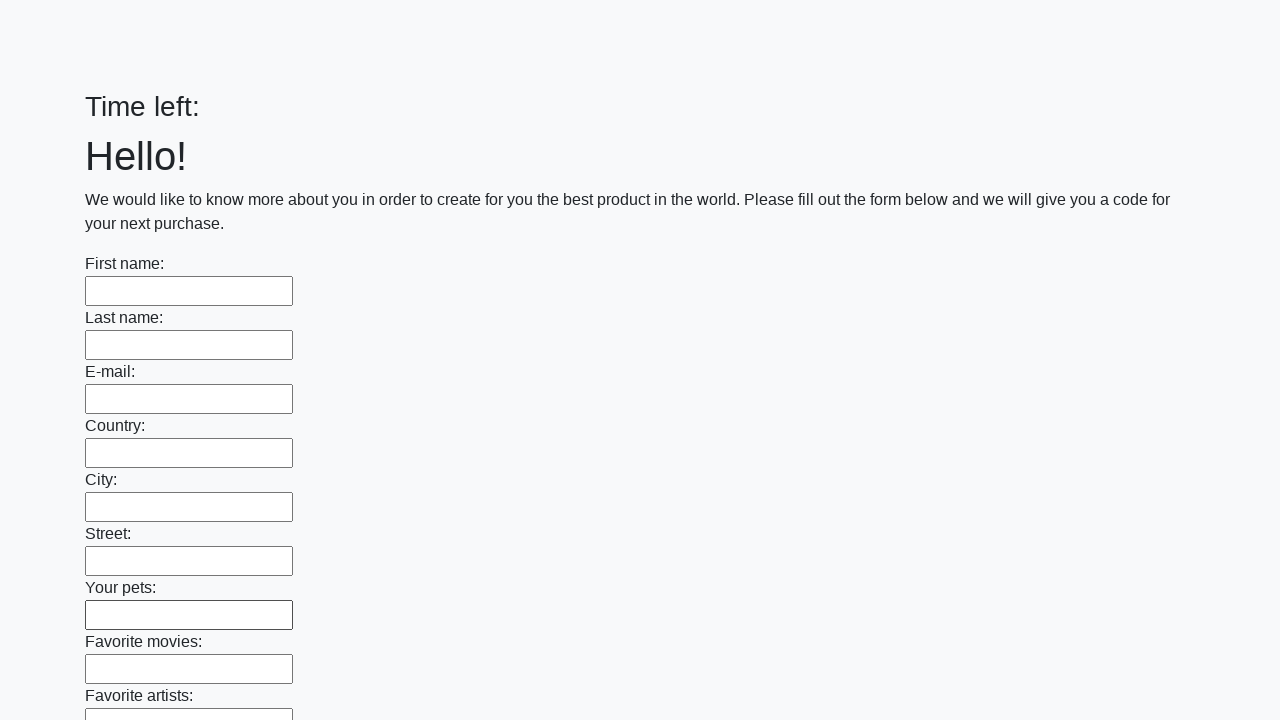

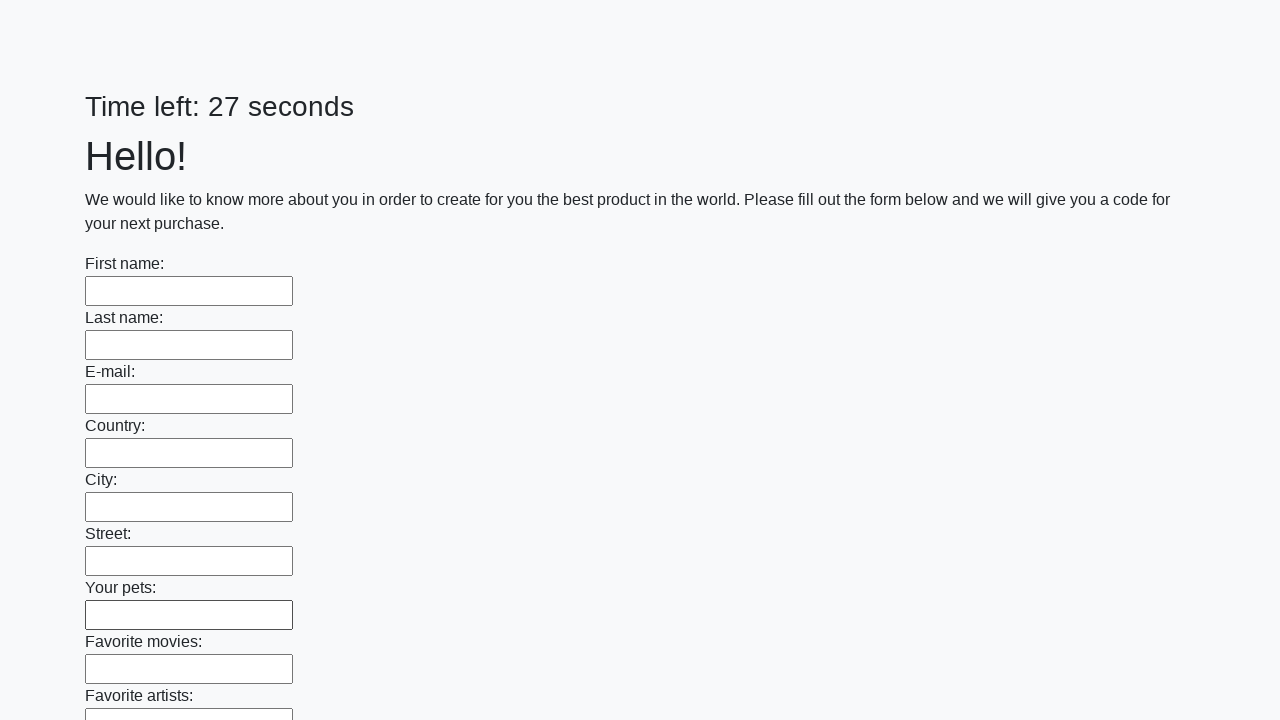